Tests jQuery UI datepicker widget by navigating backwards through months to find a specific date (September 18, 2019) and selecting it

Starting URL: https://jqueryui.com/datepicker/

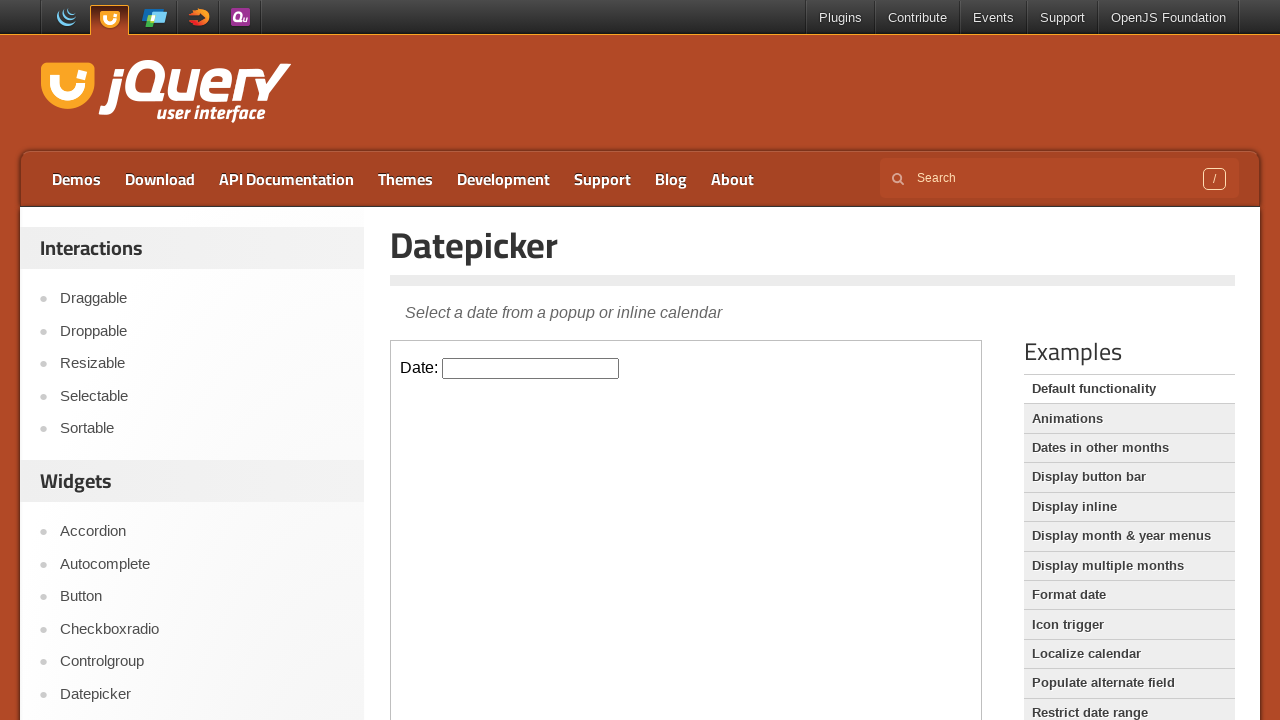

Located the iframe containing the datepicker
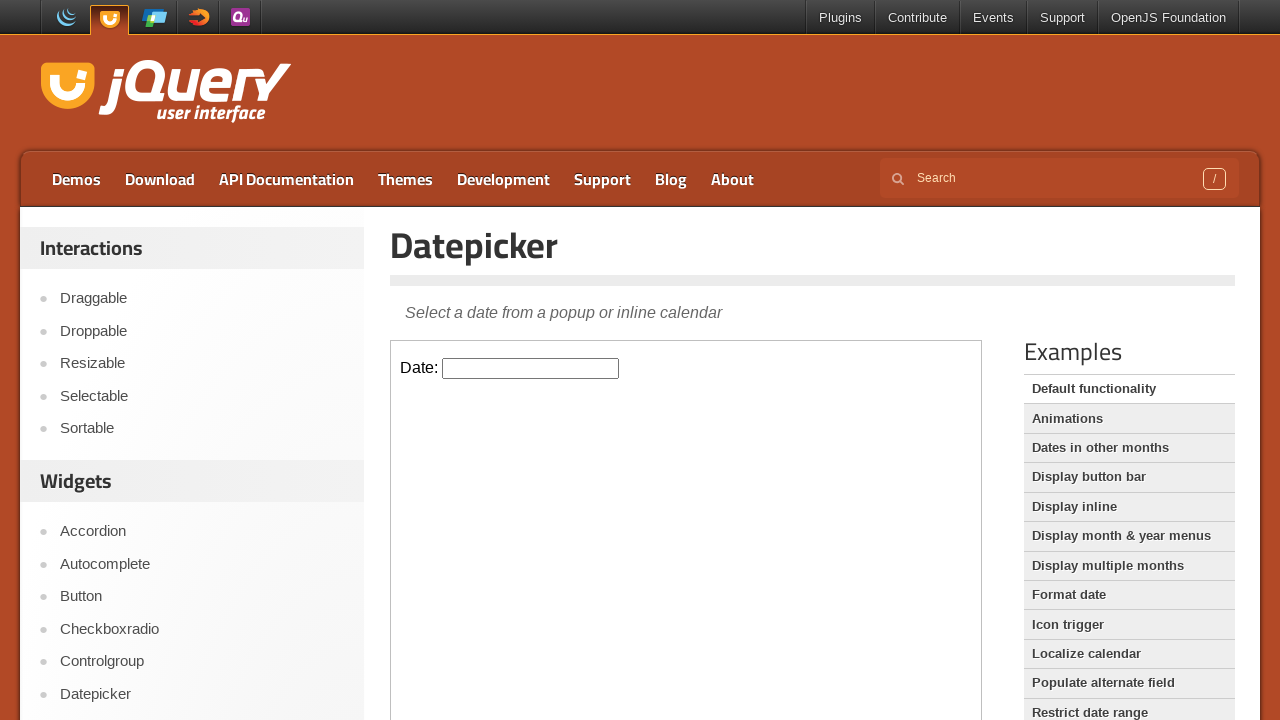

Clicked on the datepicker input to open the calendar at (531, 368) on iframe >> nth=0 >> internal:control=enter-frame >> #datepicker
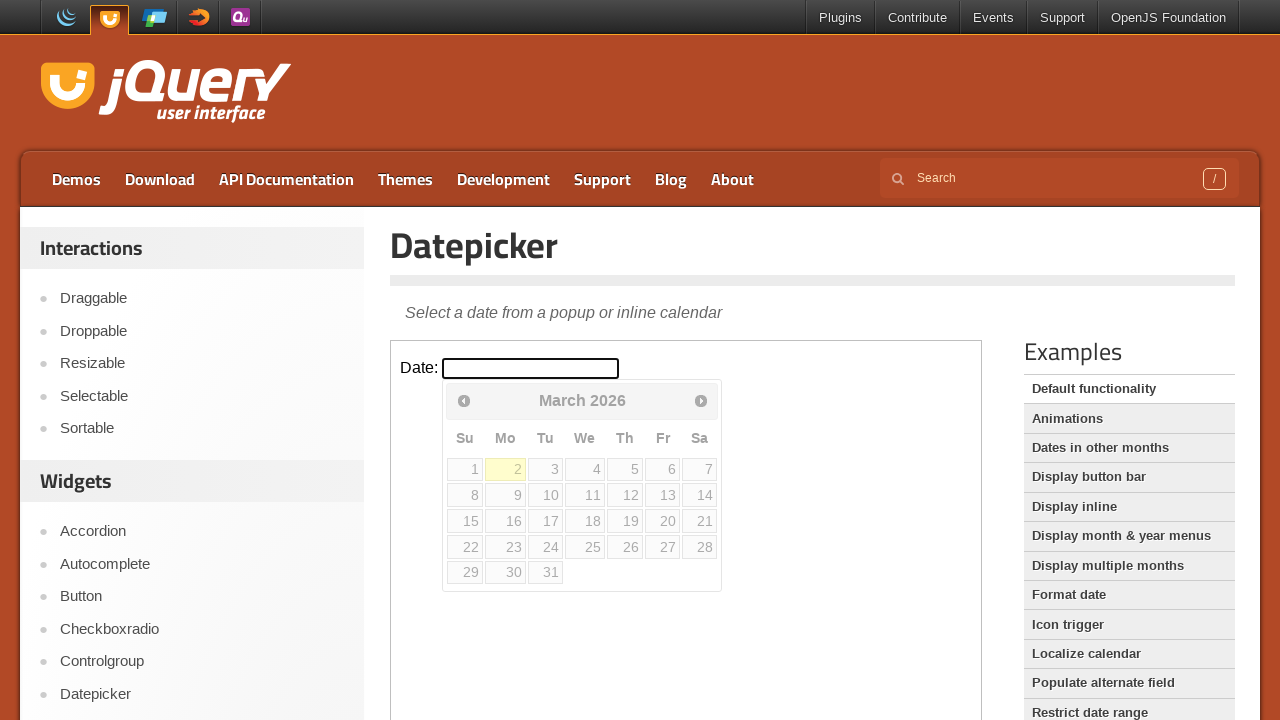

Checked current month: March 2026
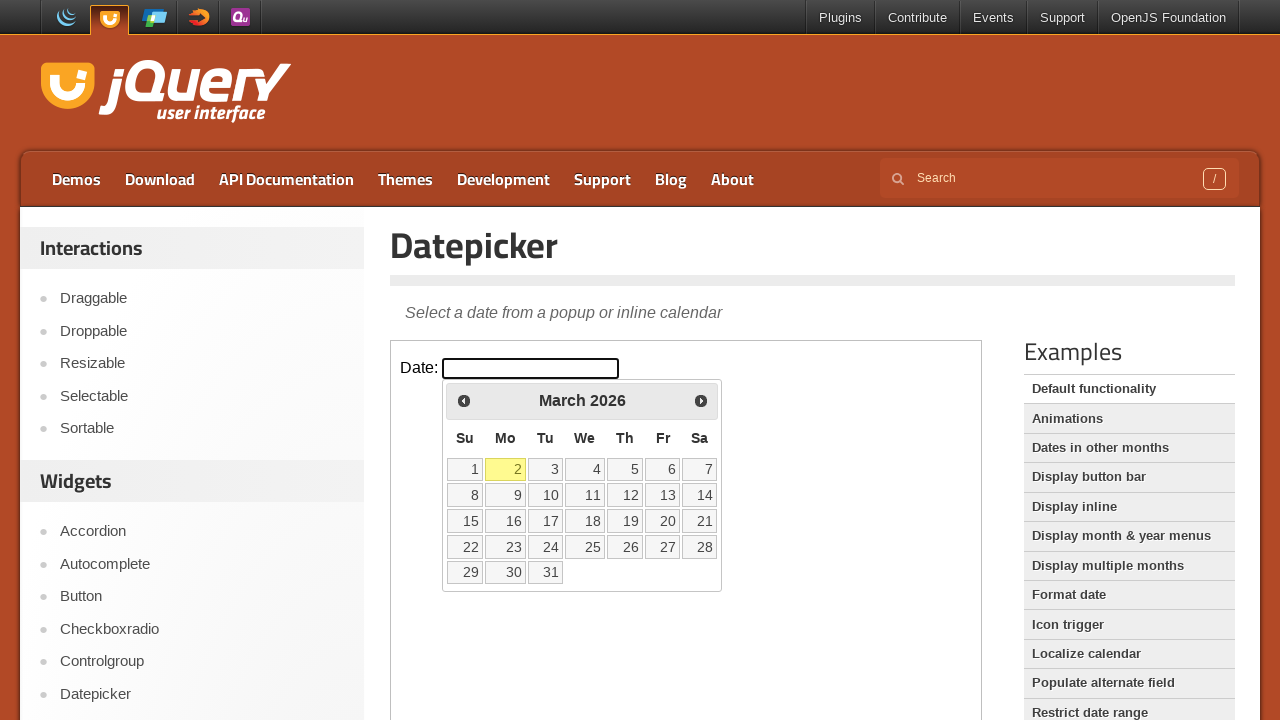

Clicked previous month button to navigate backwards at (464, 400) on iframe >> nth=0 >> internal:control=enter-frame >> xpath=//*[@id='ui-datepicker-
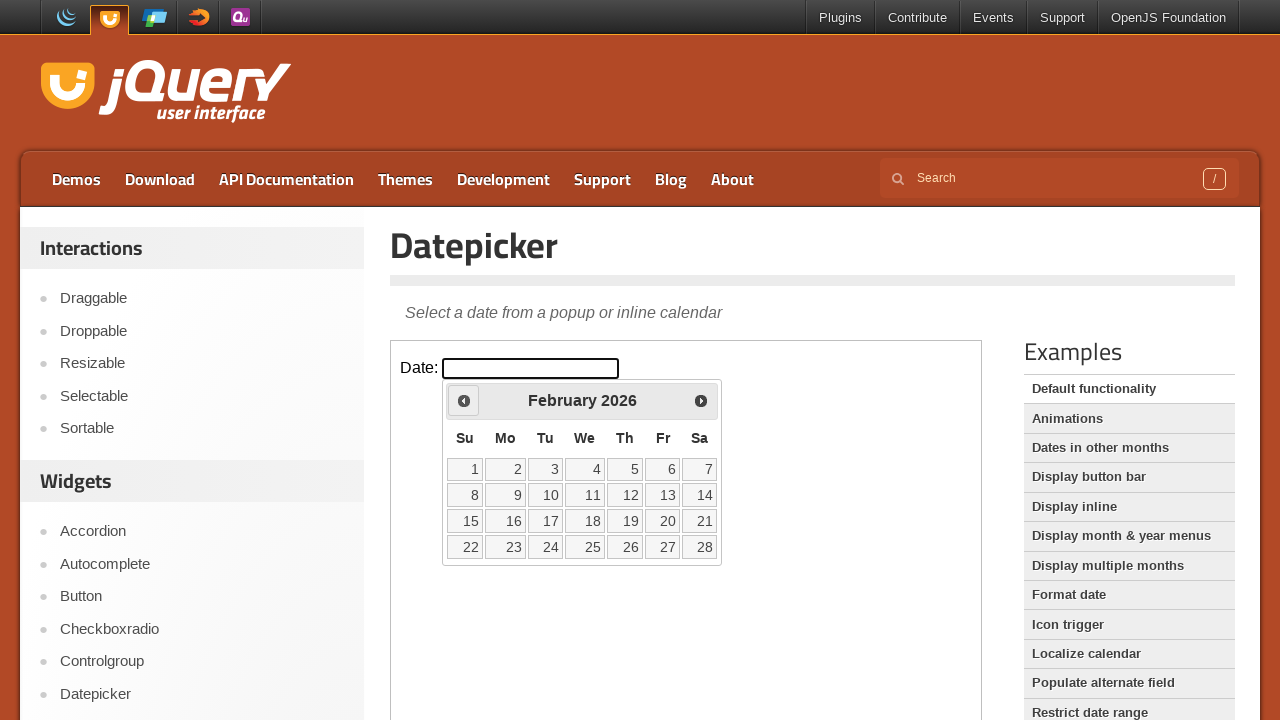

Waited for month navigation animation to complete
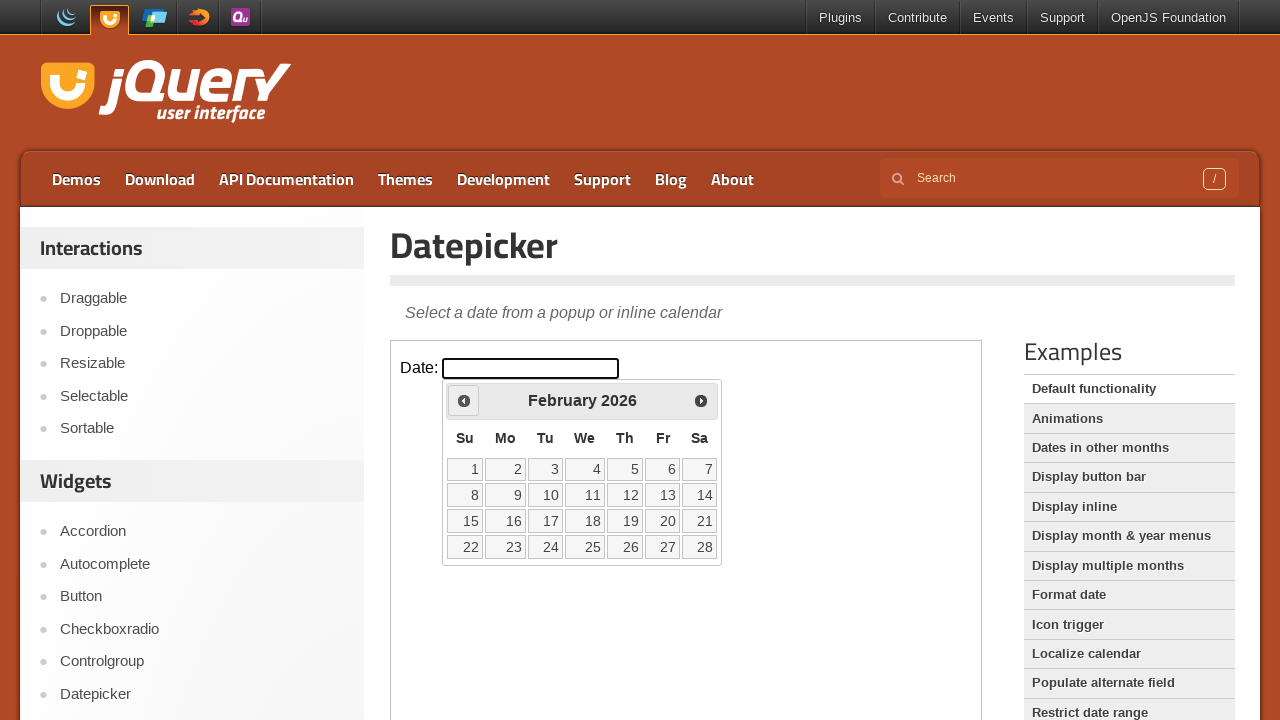

Checked current month: February 2026
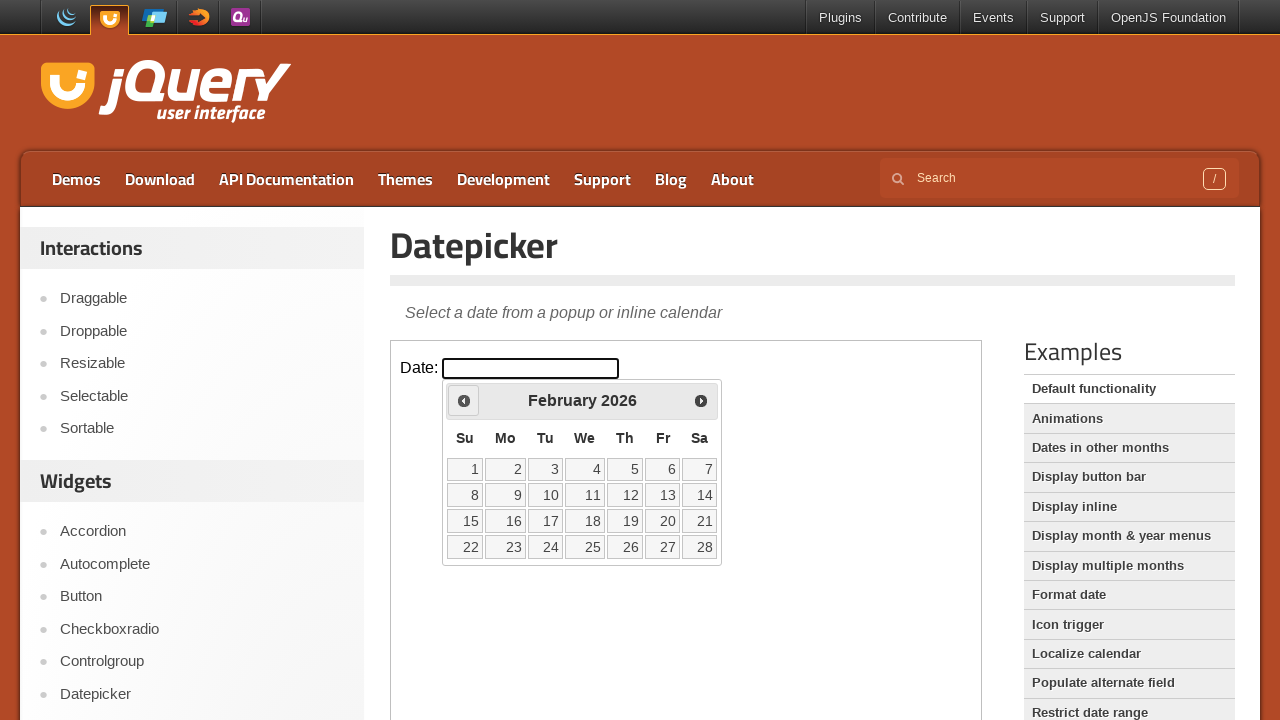

Clicked previous month button to navigate backwards at (464, 400) on iframe >> nth=0 >> internal:control=enter-frame >> xpath=//*[@id='ui-datepicker-
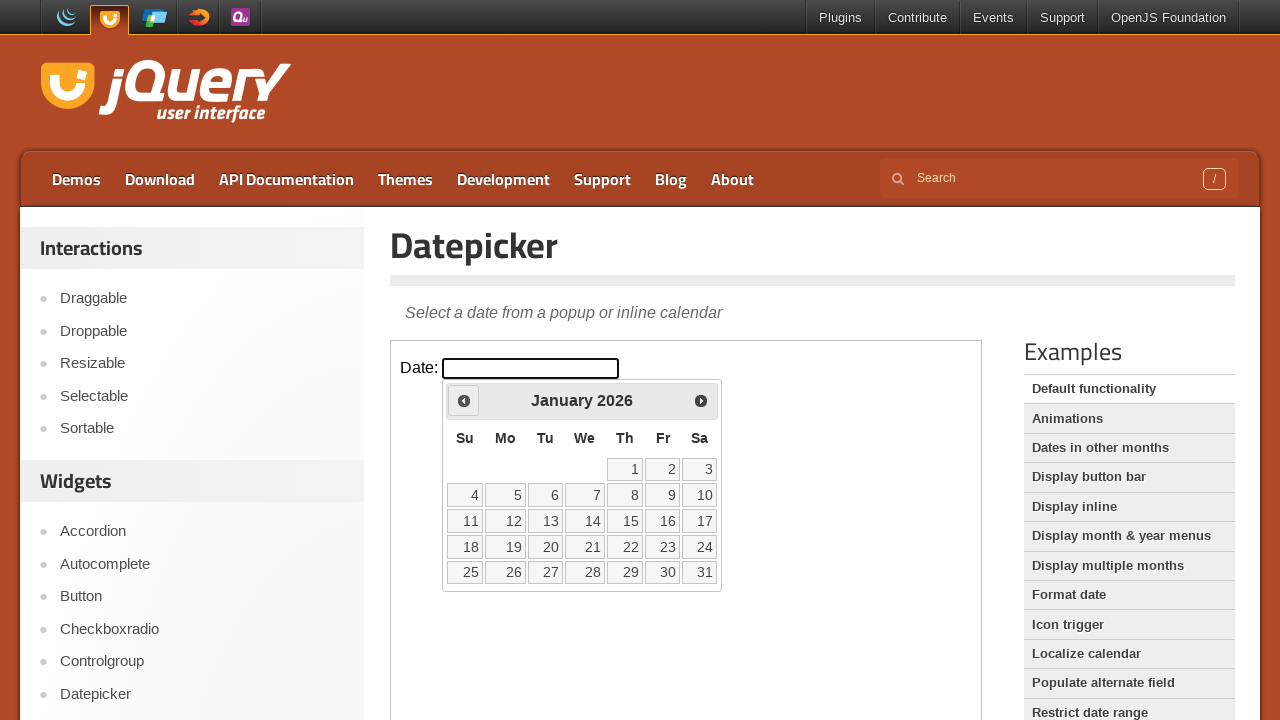

Waited for month navigation animation to complete
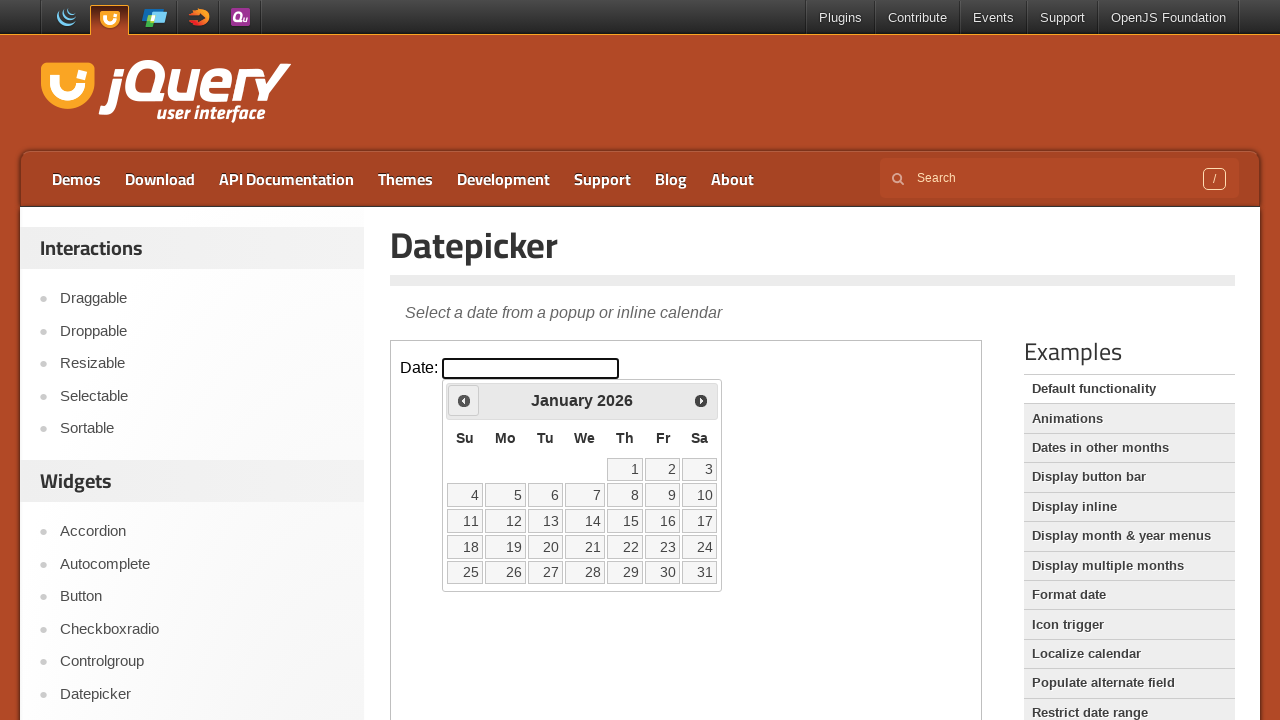

Checked current month: January 2026
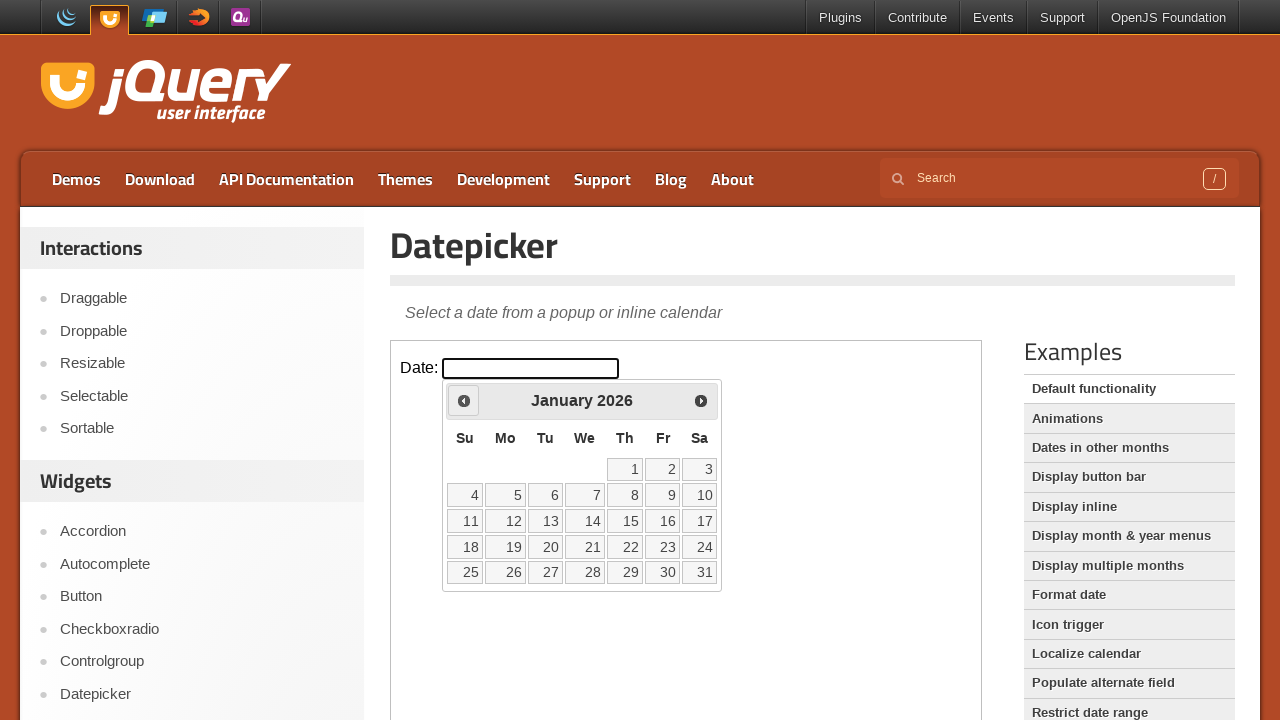

Clicked previous month button to navigate backwards at (464, 400) on iframe >> nth=0 >> internal:control=enter-frame >> xpath=//*[@id='ui-datepicker-
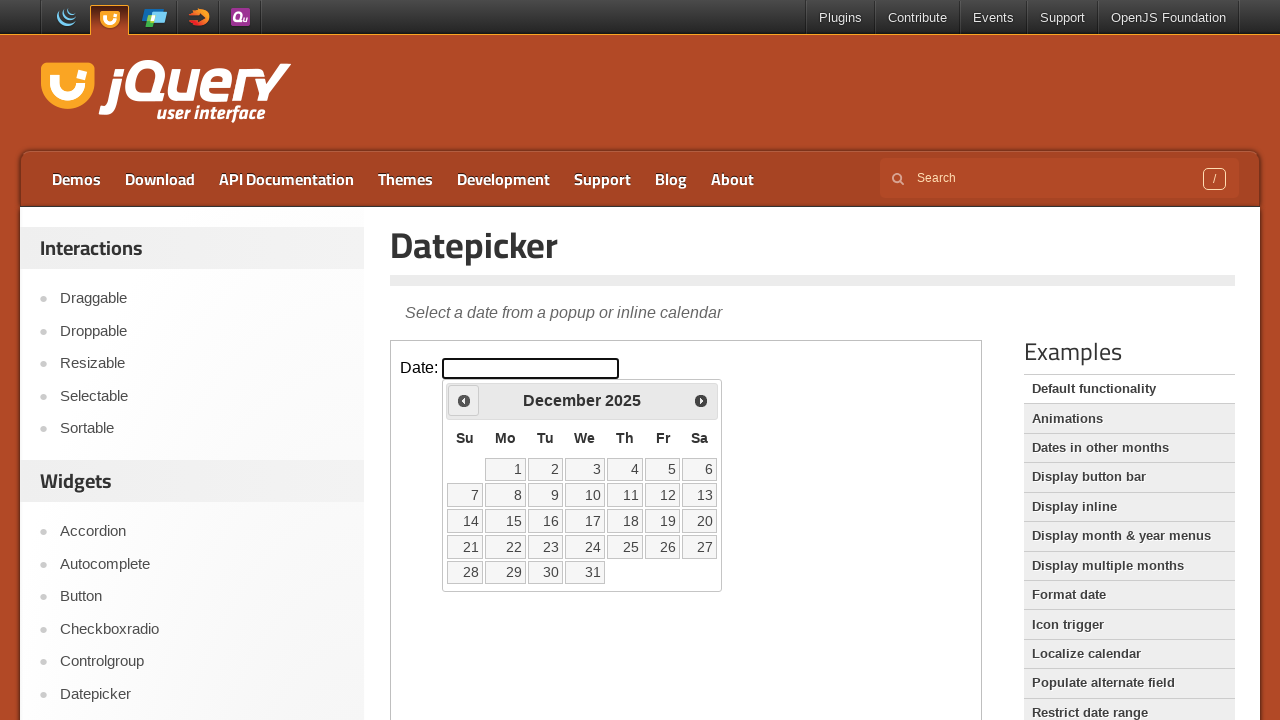

Waited for month navigation animation to complete
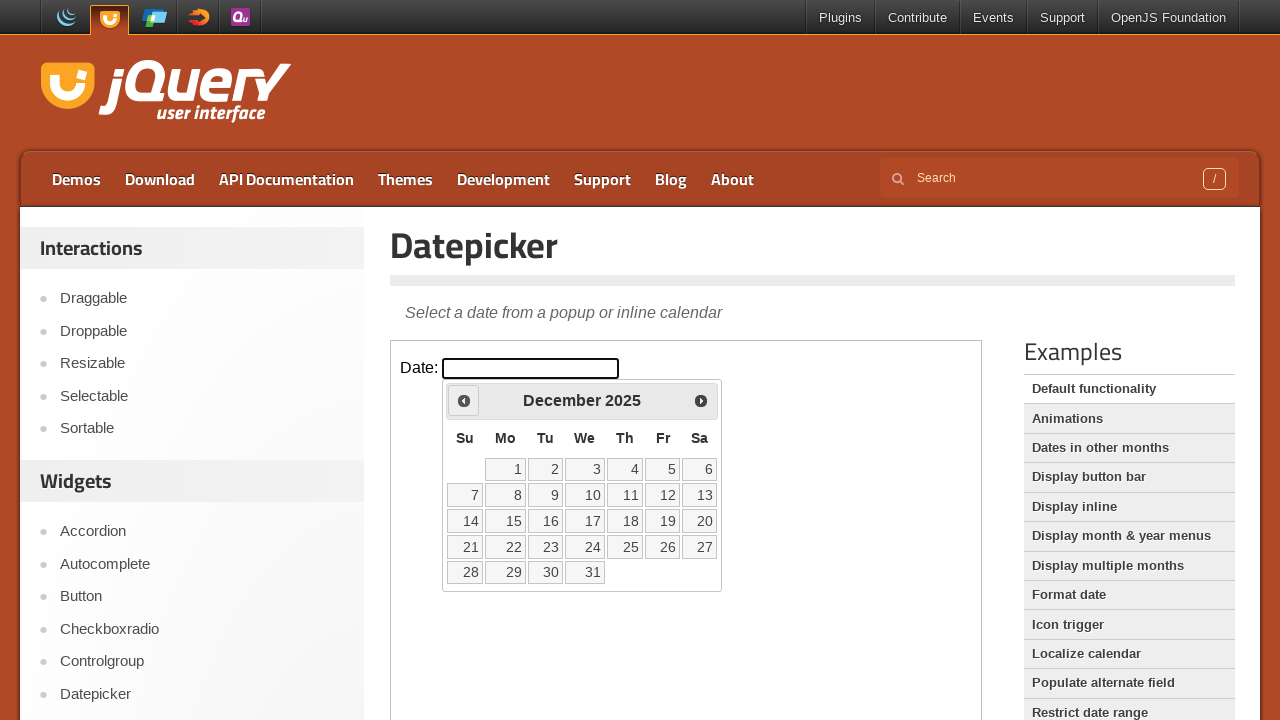

Checked current month: December 2025
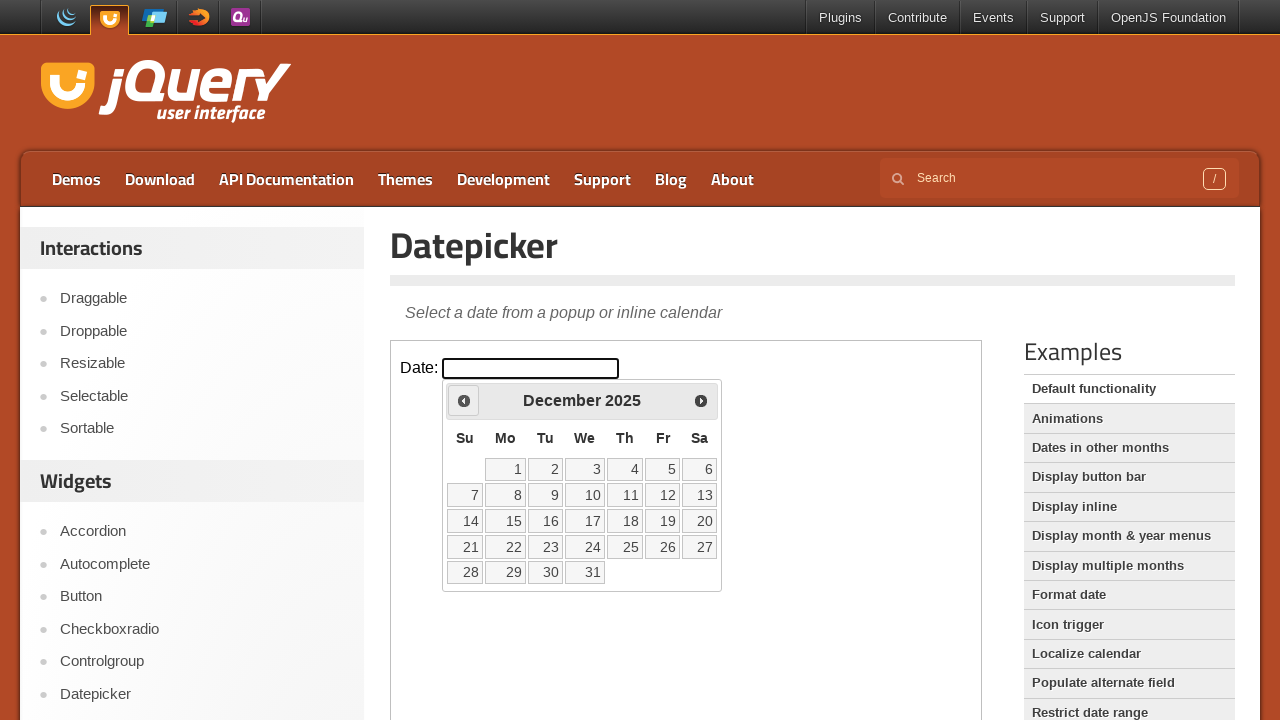

Clicked previous month button to navigate backwards at (464, 400) on iframe >> nth=0 >> internal:control=enter-frame >> xpath=//*[@id='ui-datepicker-
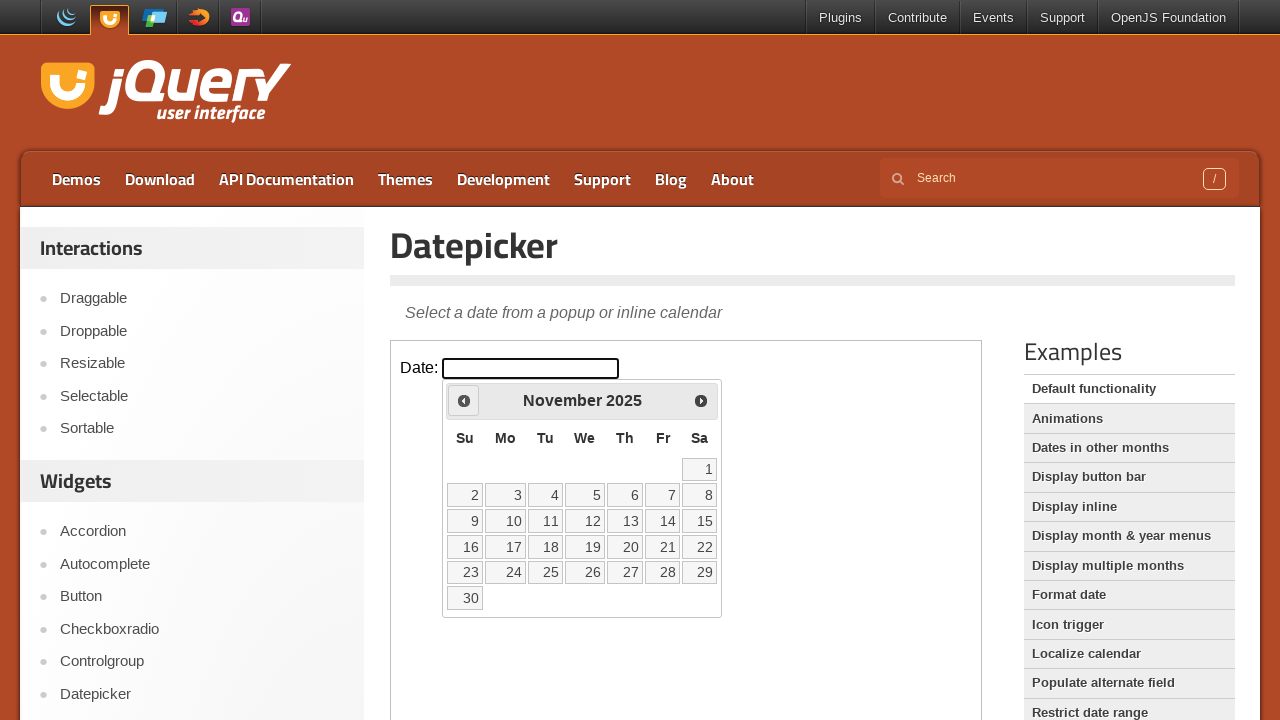

Waited for month navigation animation to complete
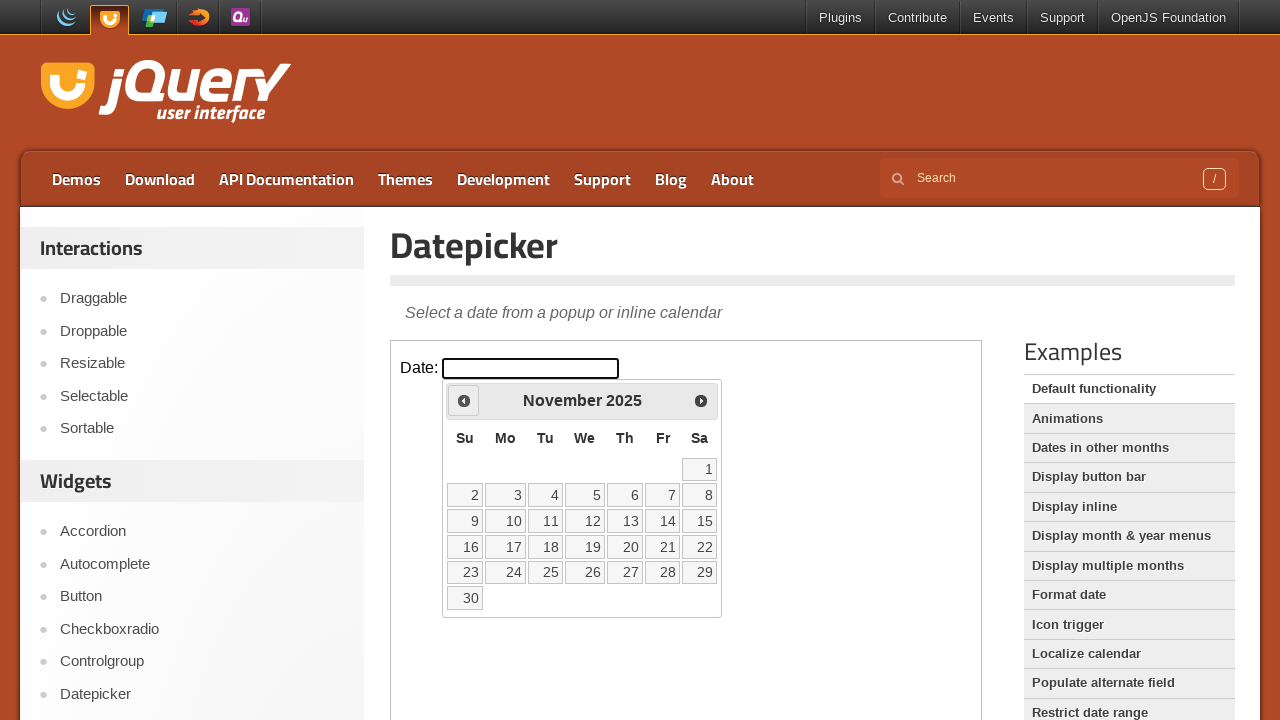

Checked current month: November 2025
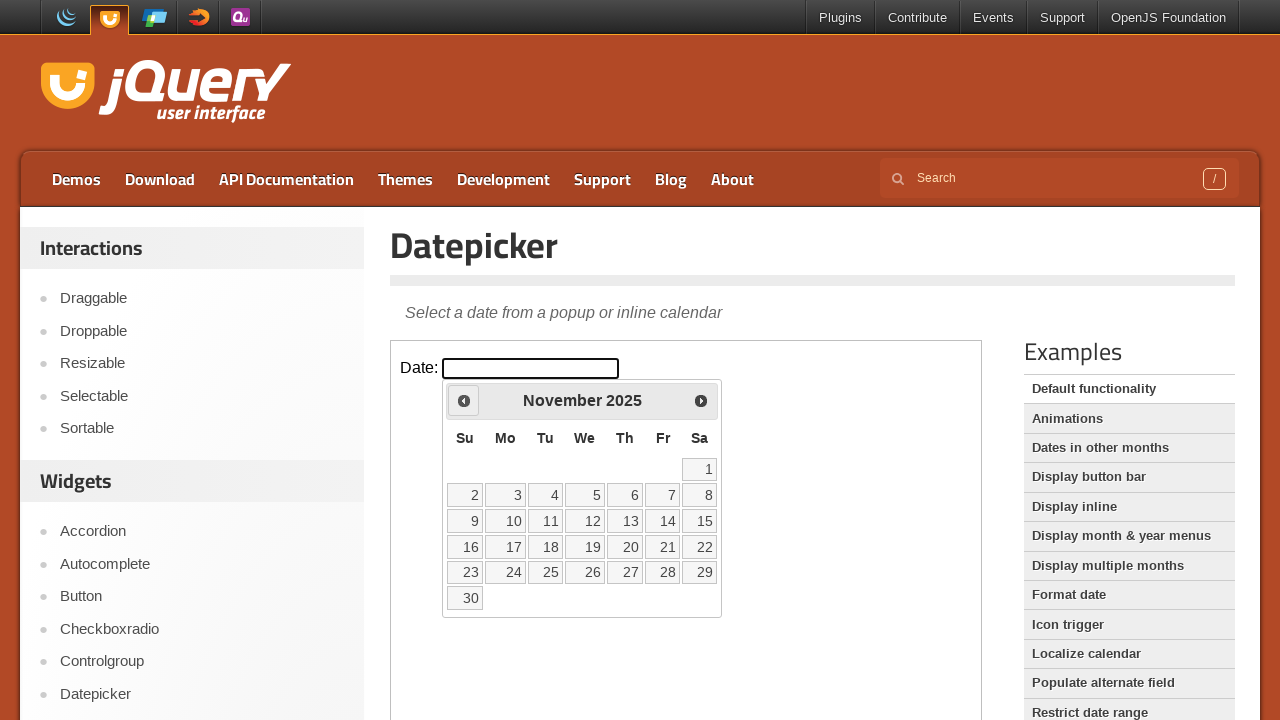

Clicked previous month button to navigate backwards at (464, 400) on iframe >> nth=0 >> internal:control=enter-frame >> xpath=//*[@id='ui-datepicker-
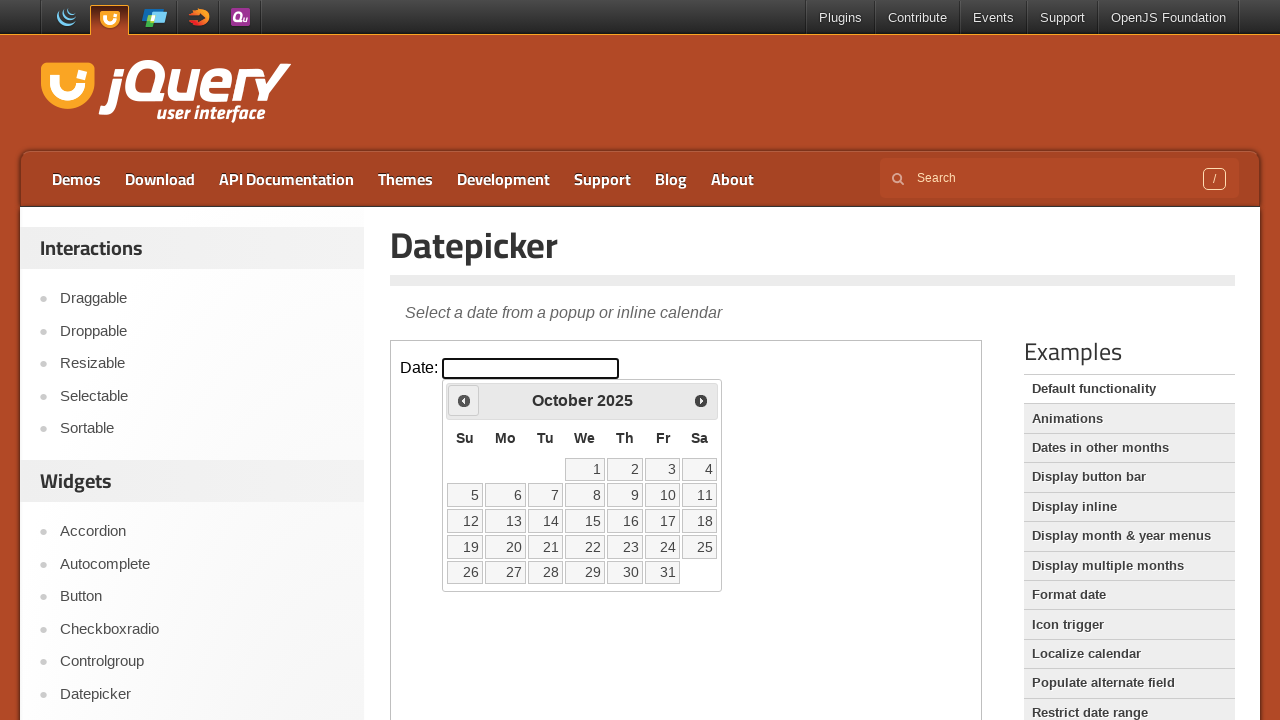

Waited for month navigation animation to complete
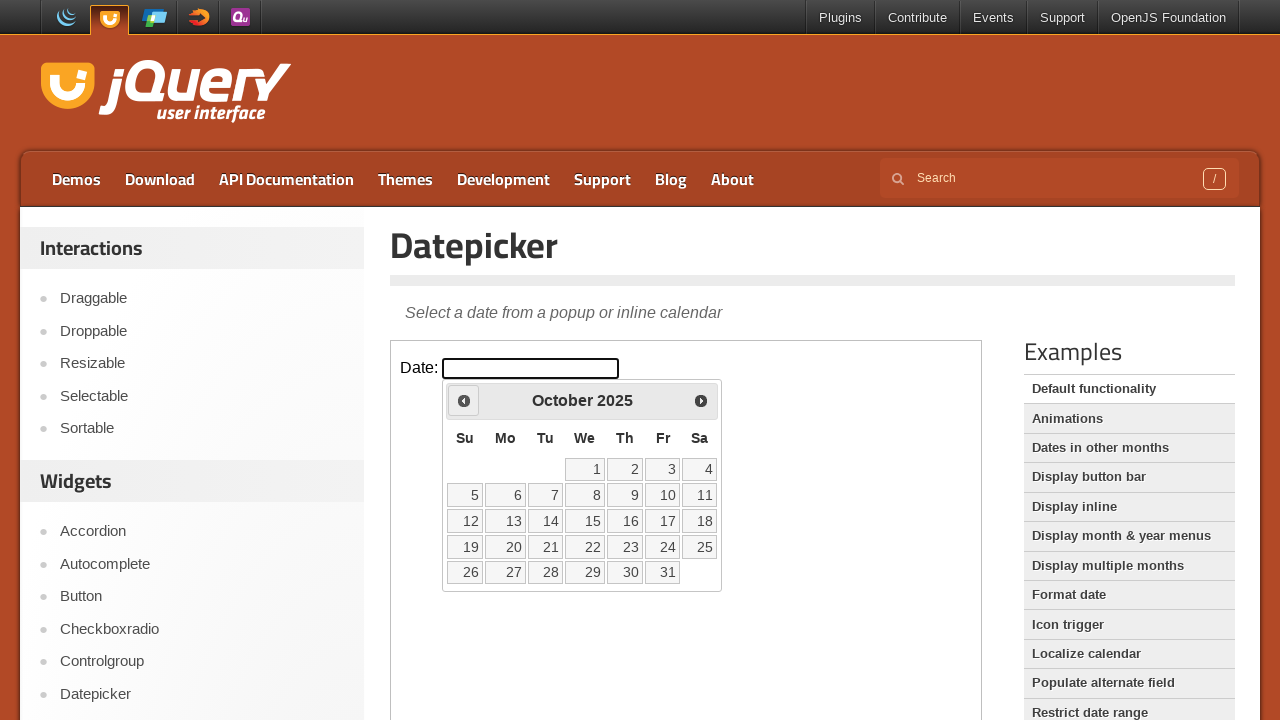

Checked current month: October 2025
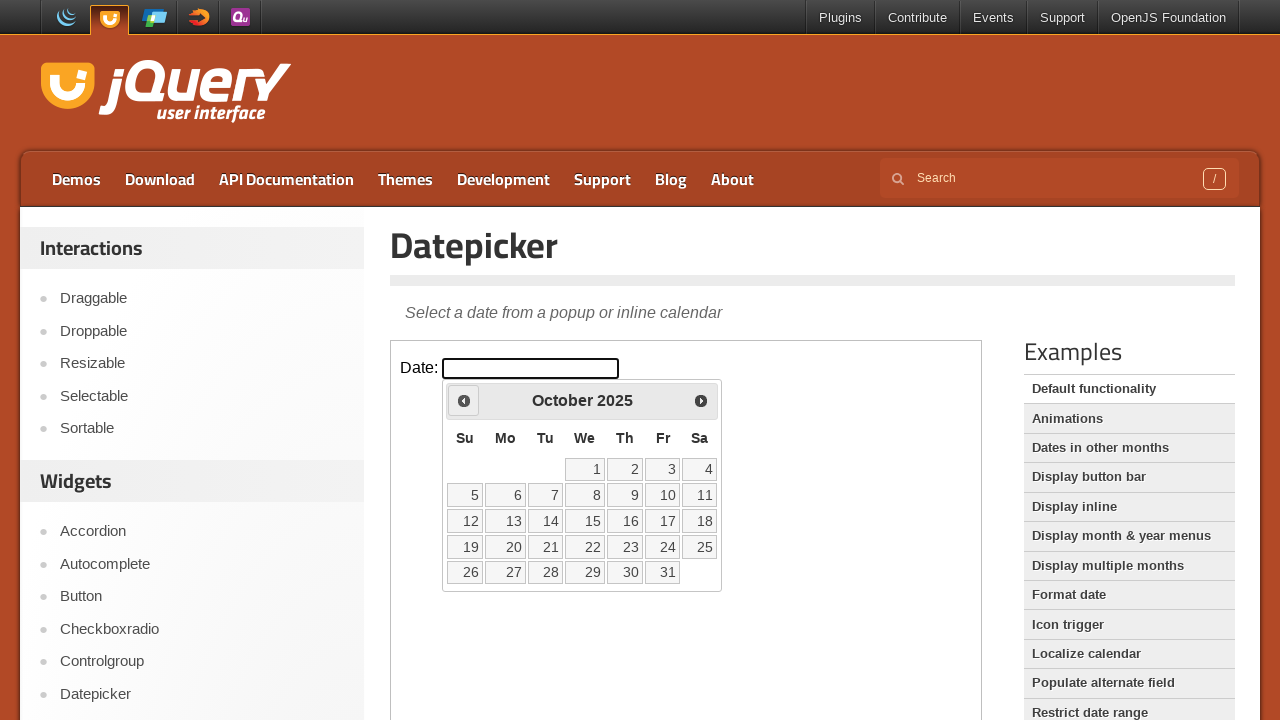

Clicked previous month button to navigate backwards at (464, 400) on iframe >> nth=0 >> internal:control=enter-frame >> xpath=//*[@id='ui-datepicker-
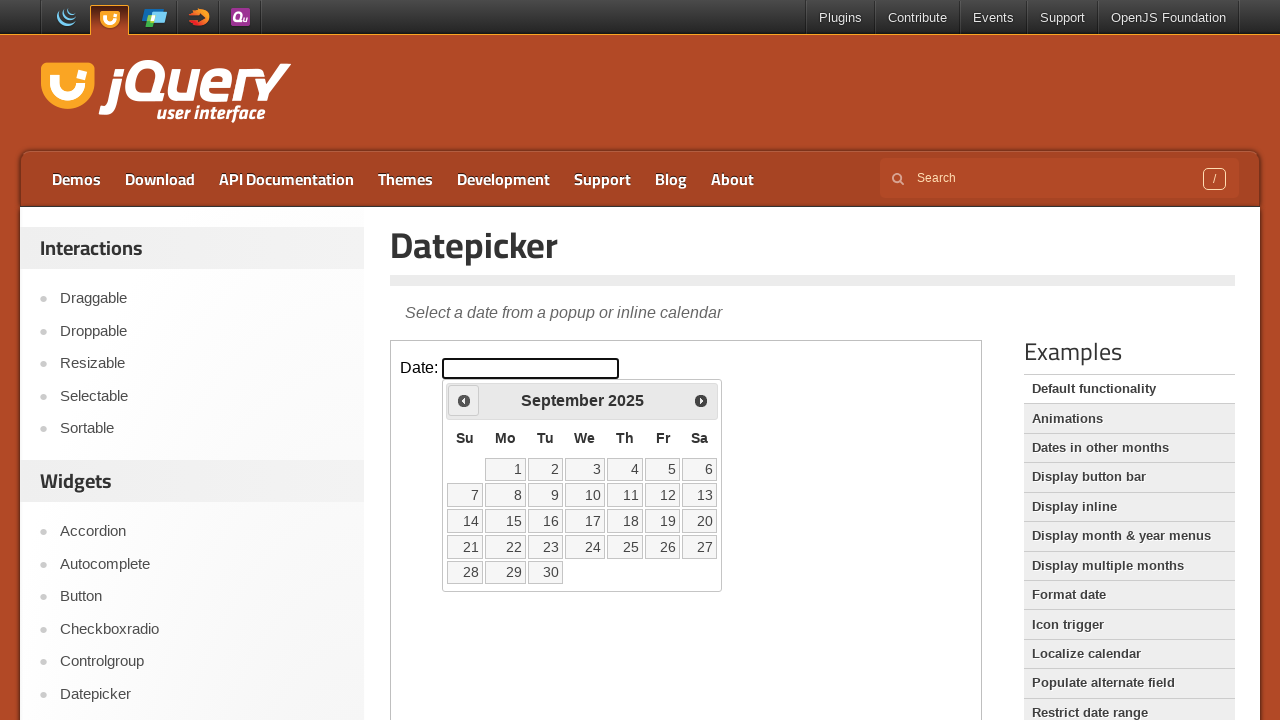

Waited for month navigation animation to complete
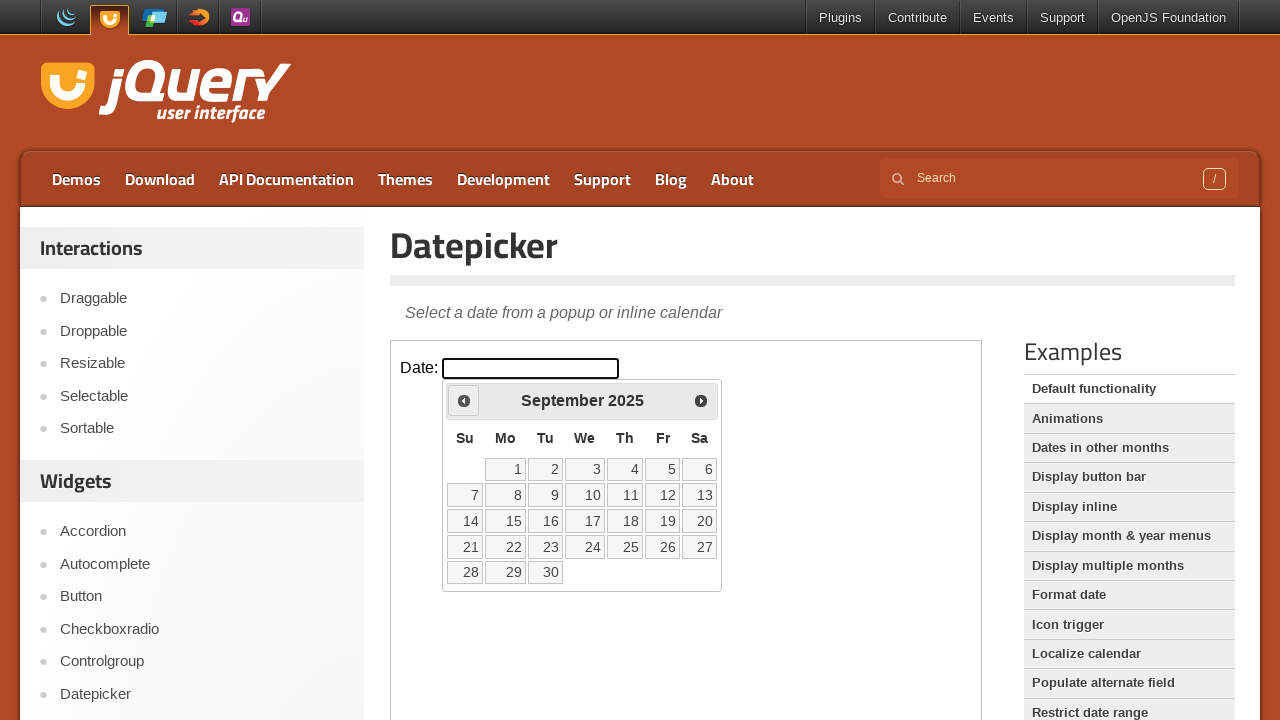

Checked current month: September 2025
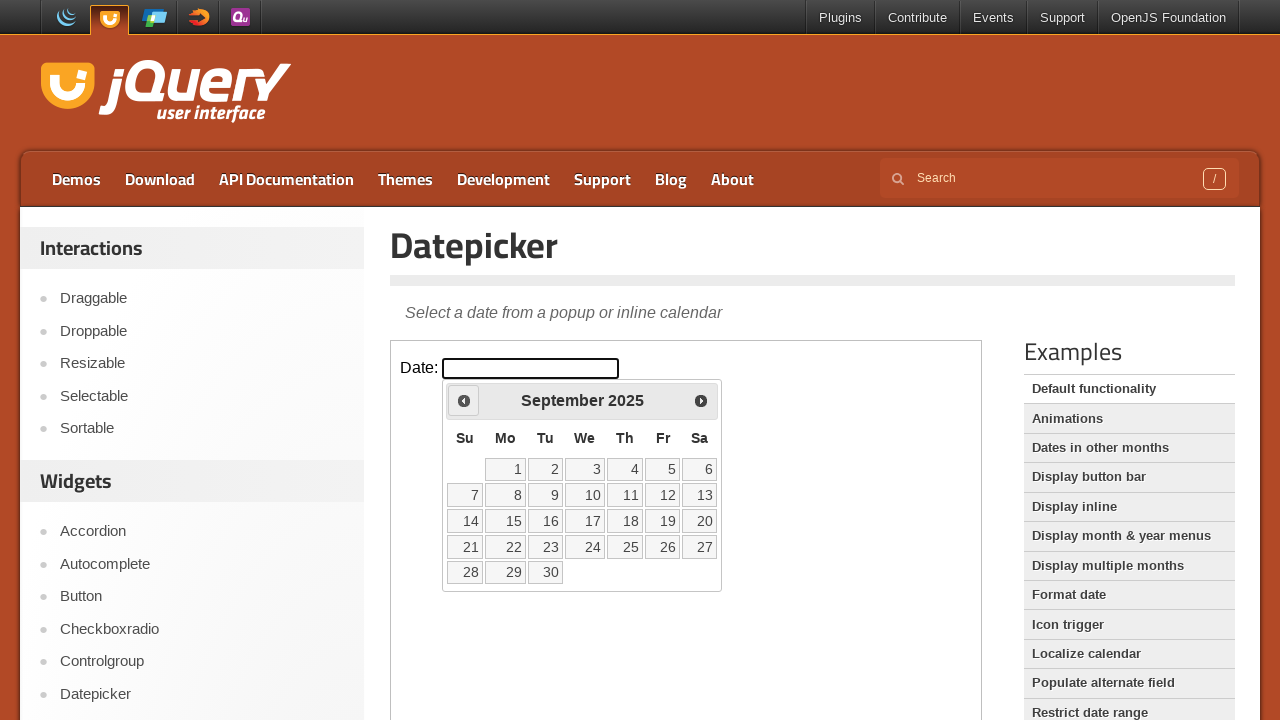

Clicked previous month button to navigate backwards at (464, 400) on iframe >> nth=0 >> internal:control=enter-frame >> xpath=//*[@id='ui-datepicker-
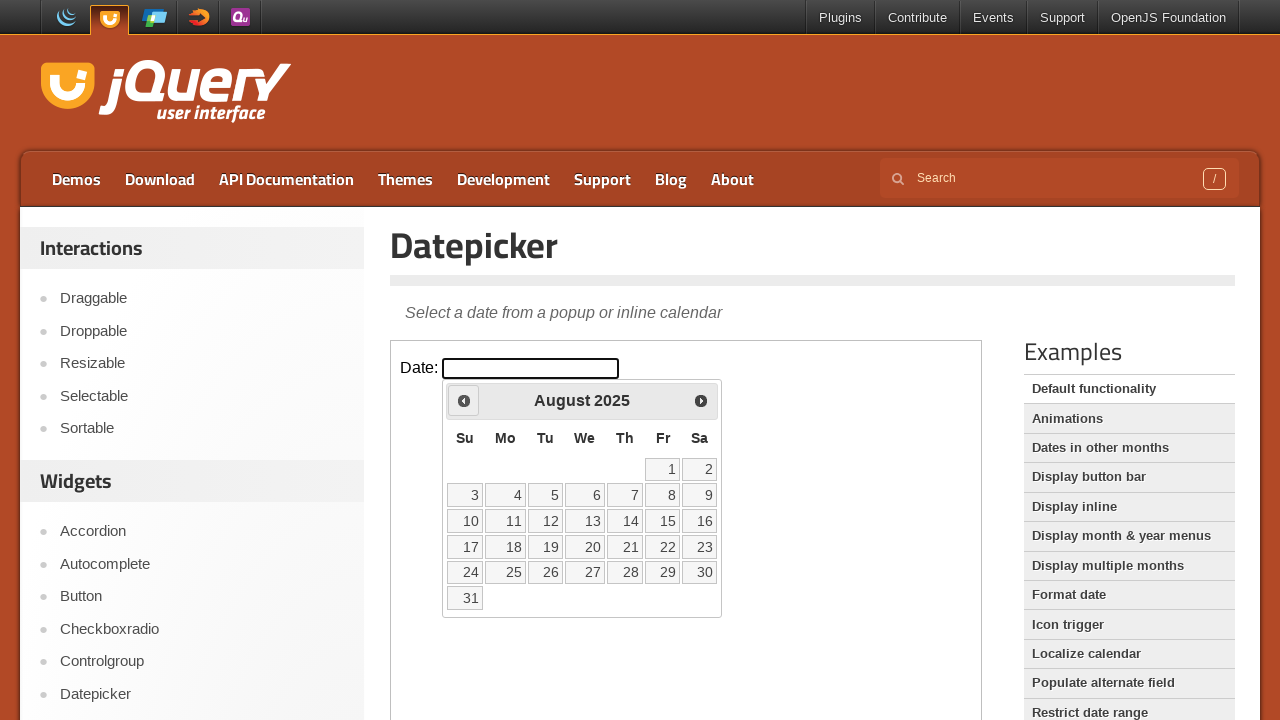

Waited for month navigation animation to complete
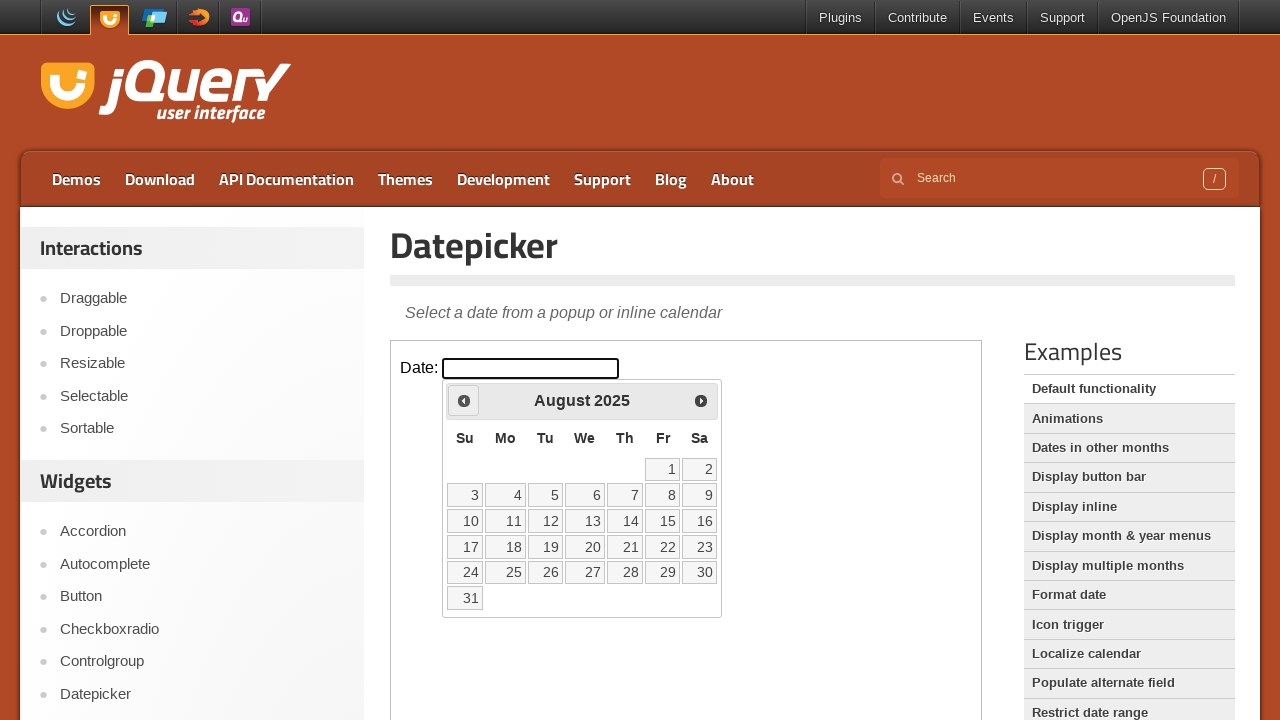

Checked current month: August 2025
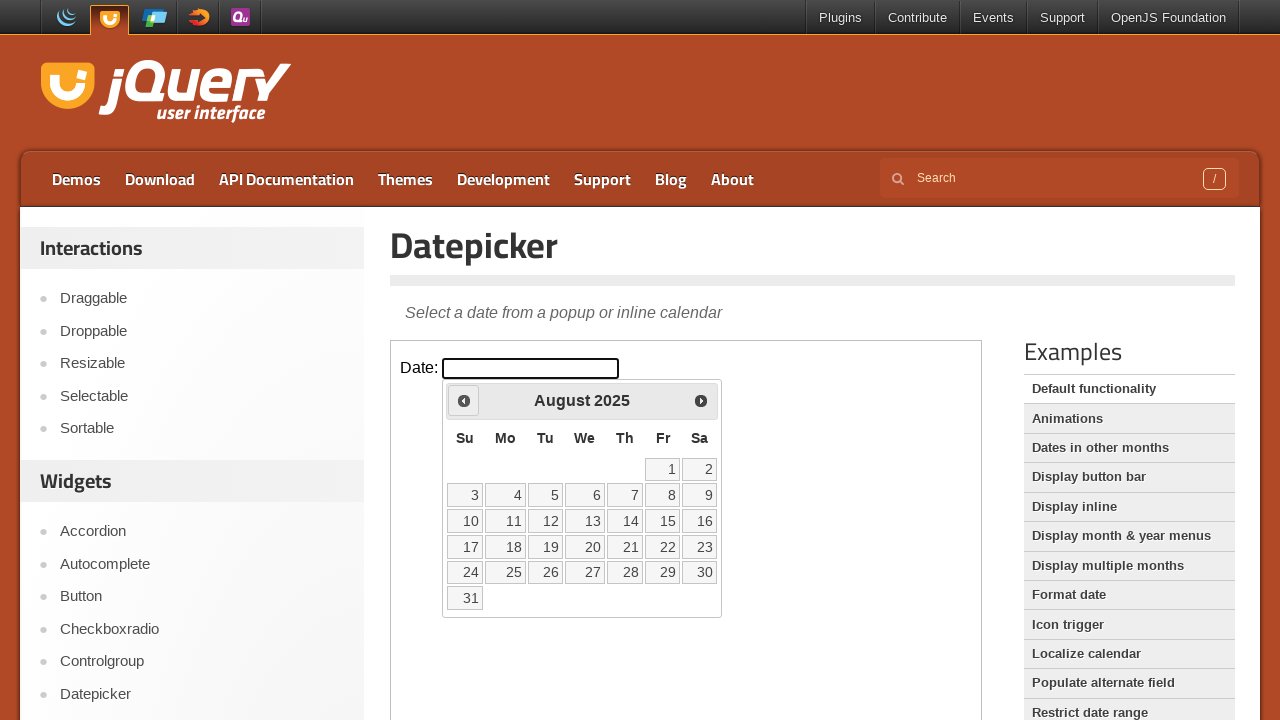

Clicked previous month button to navigate backwards at (464, 400) on iframe >> nth=0 >> internal:control=enter-frame >> xpath=//*[@id='ui-datepicker-
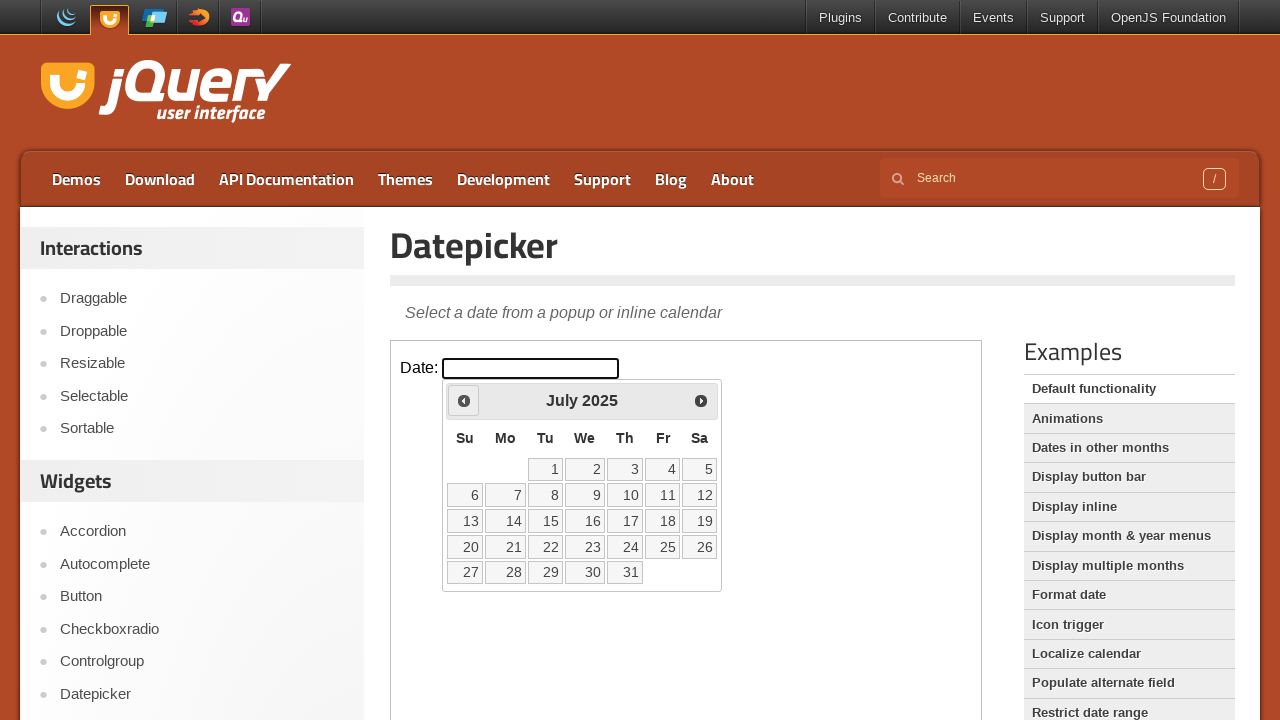

Waited for month navigation animation to complete
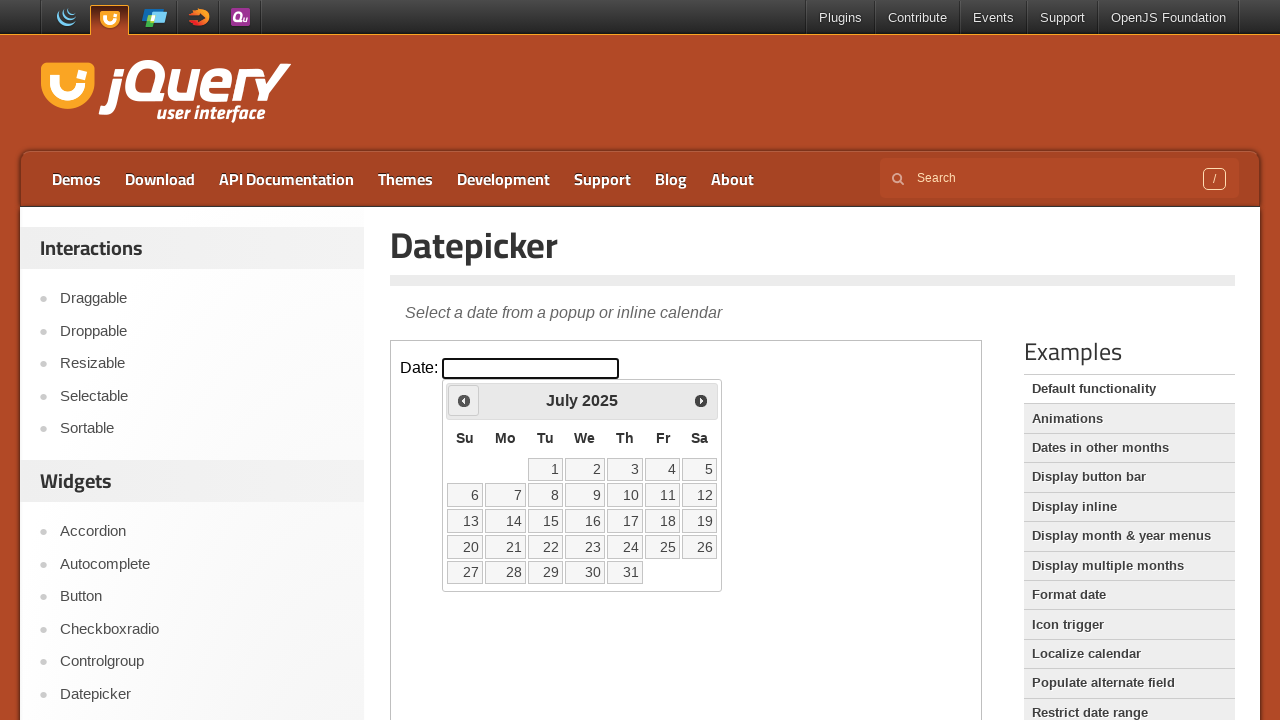

Checked current month: July 2025
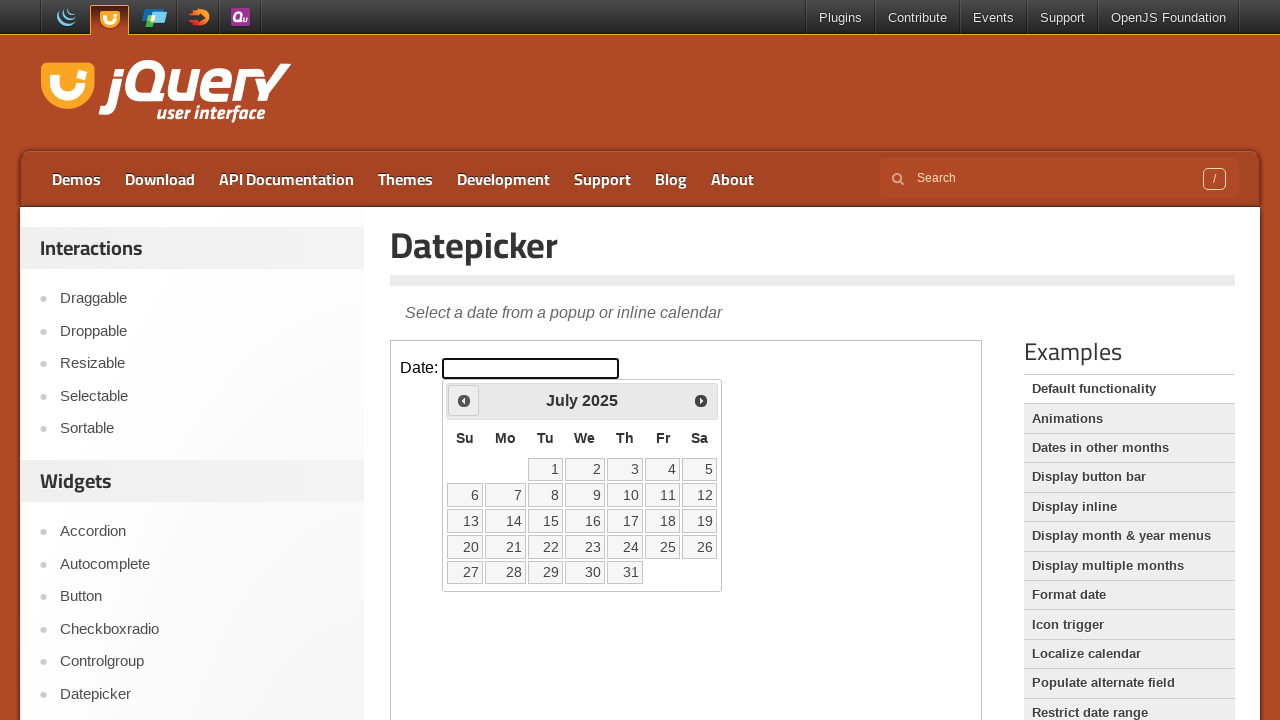

Clicked previous month button to navigate backwards at (464, 400) on iframe >> nth=0 >> internal:control=enter-frame >> xpath=//*[@id='ui-datepicker-
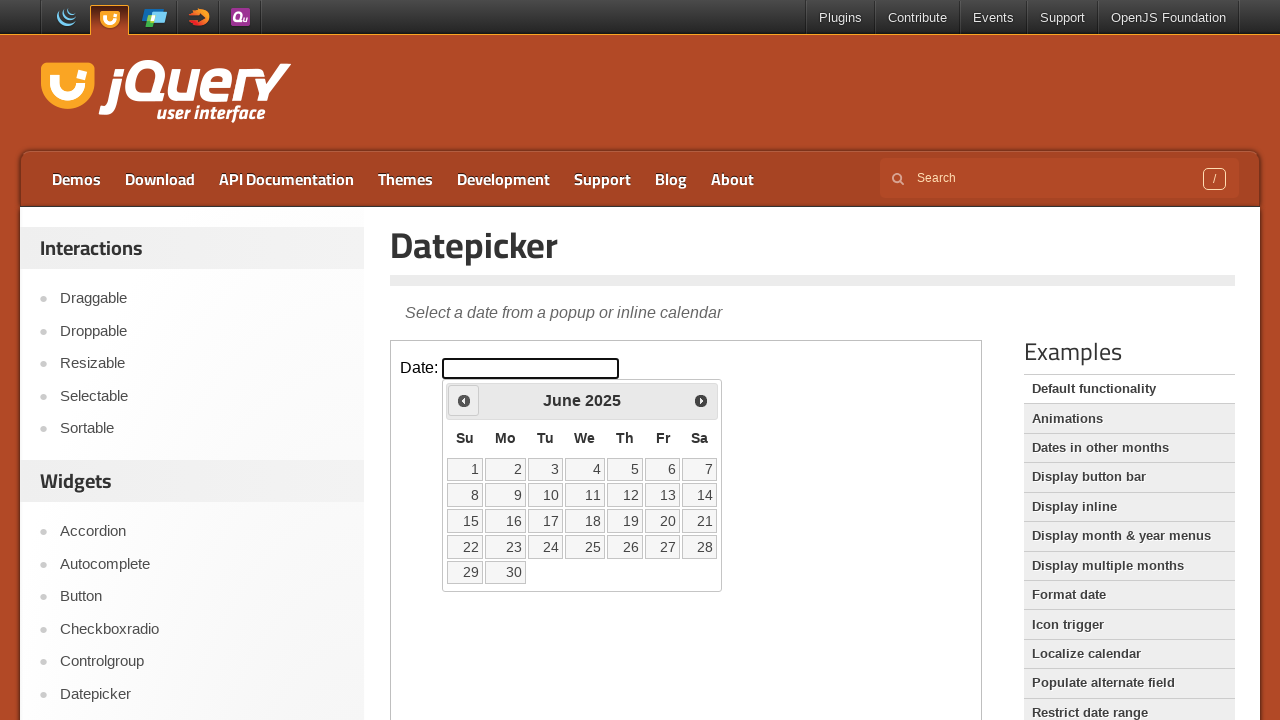

Waited for month navigation animation to complete
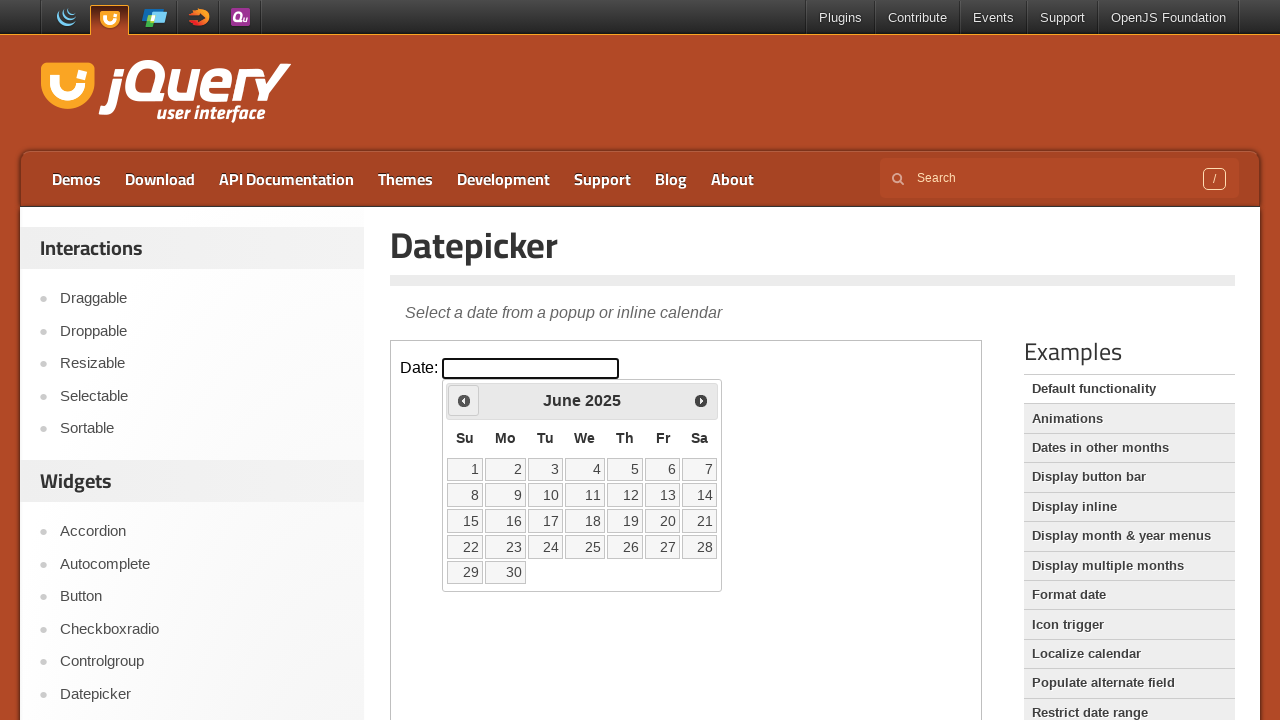

Checked current month: June 2025
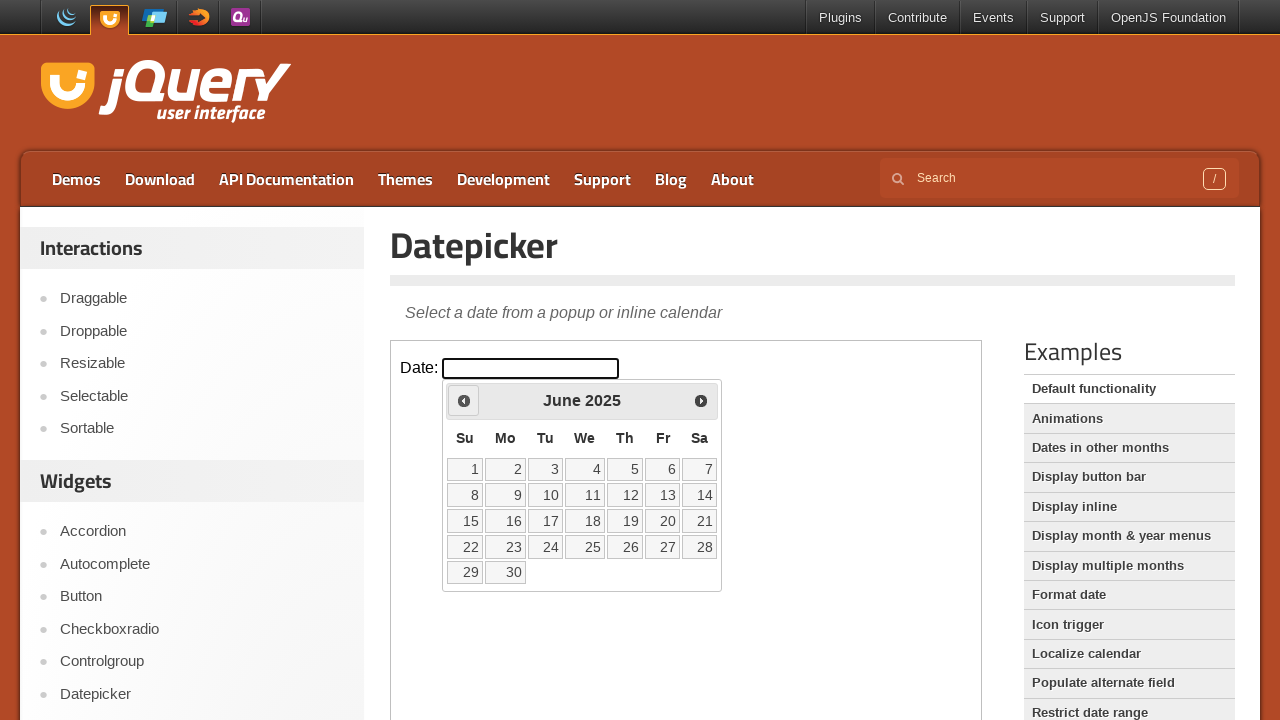

Clicked previous month button to navigate backwards at (464, 400) on iframe >> nth=0 >> internal:control=enter-frame >> xpath=//*[@id='ui-datepicker-
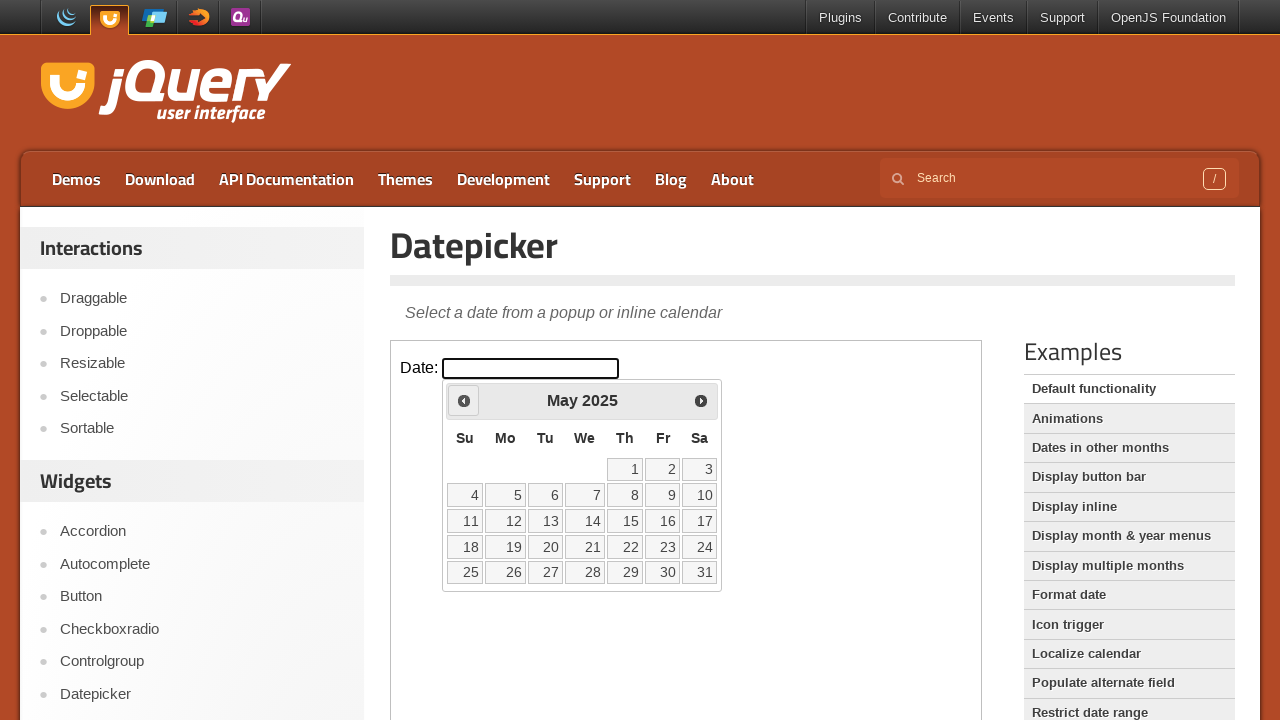

Waited for month navigation animation to complete
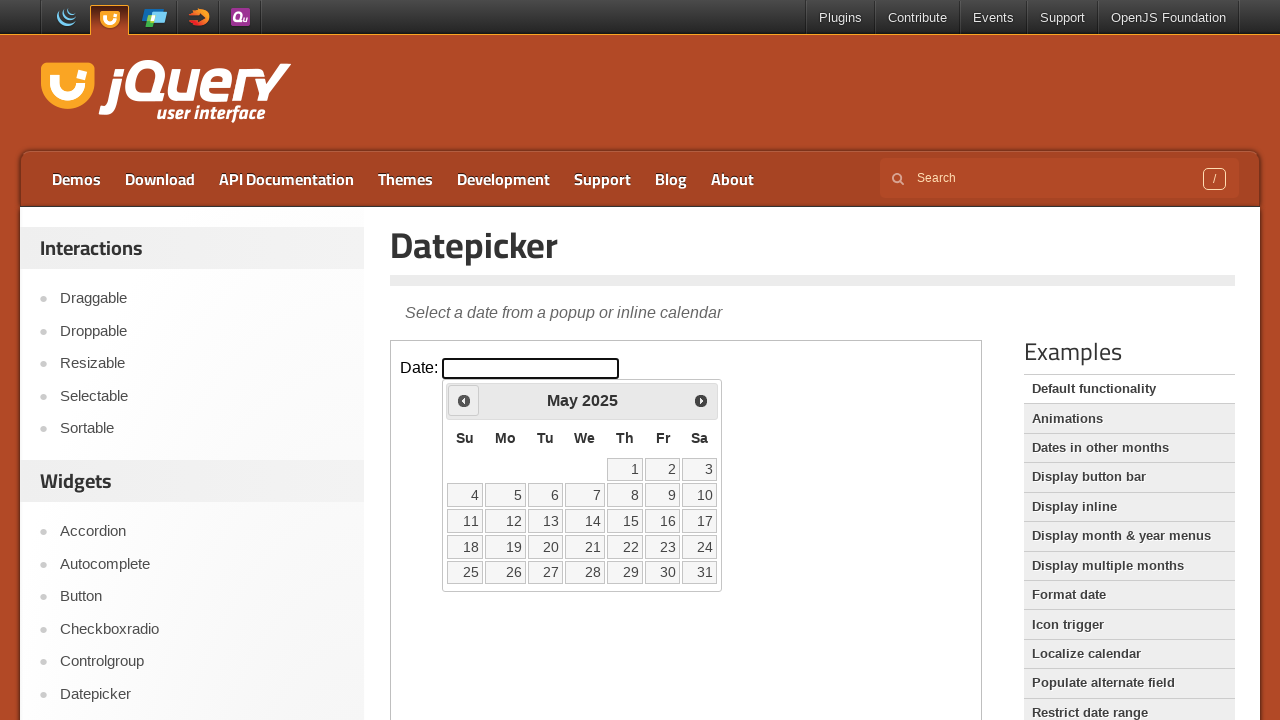

Checked current month: May 2025
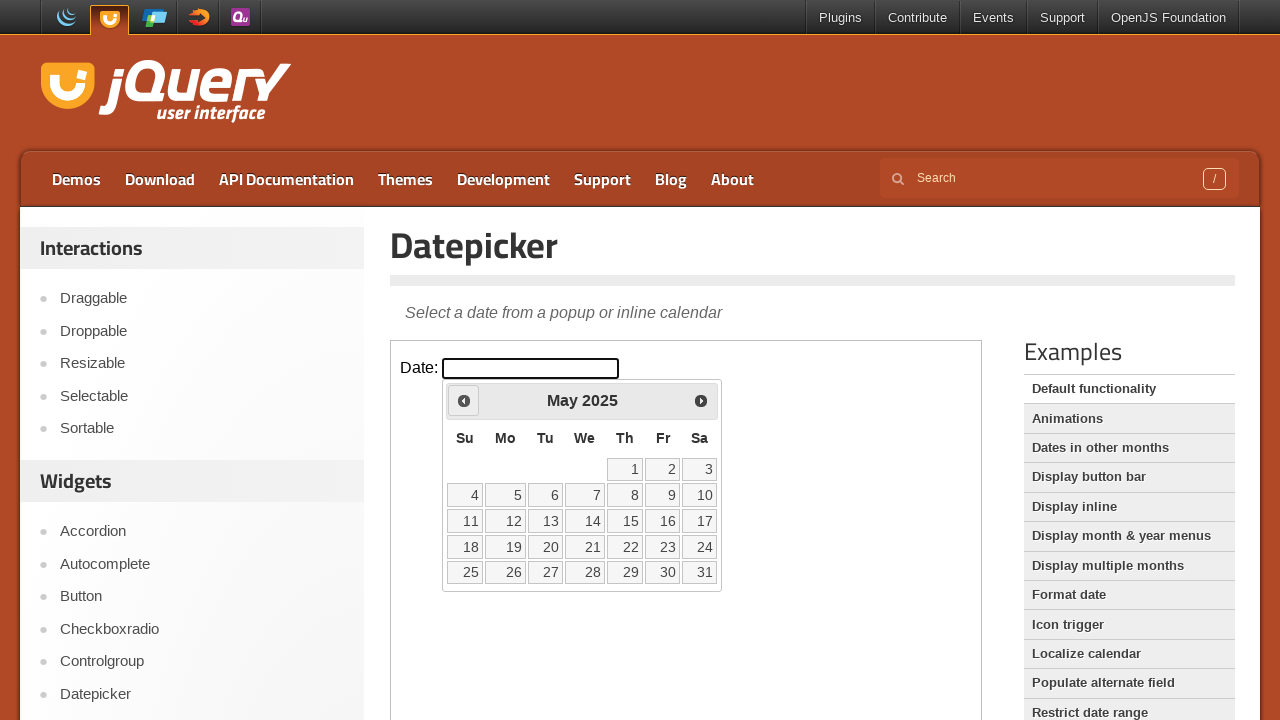

Clicked previous month button to navigate backwards at (464, 400) on iframe >> nth=0 >> internal:control=enter-frame >> xpath=//*[@id='ui-datepicker-
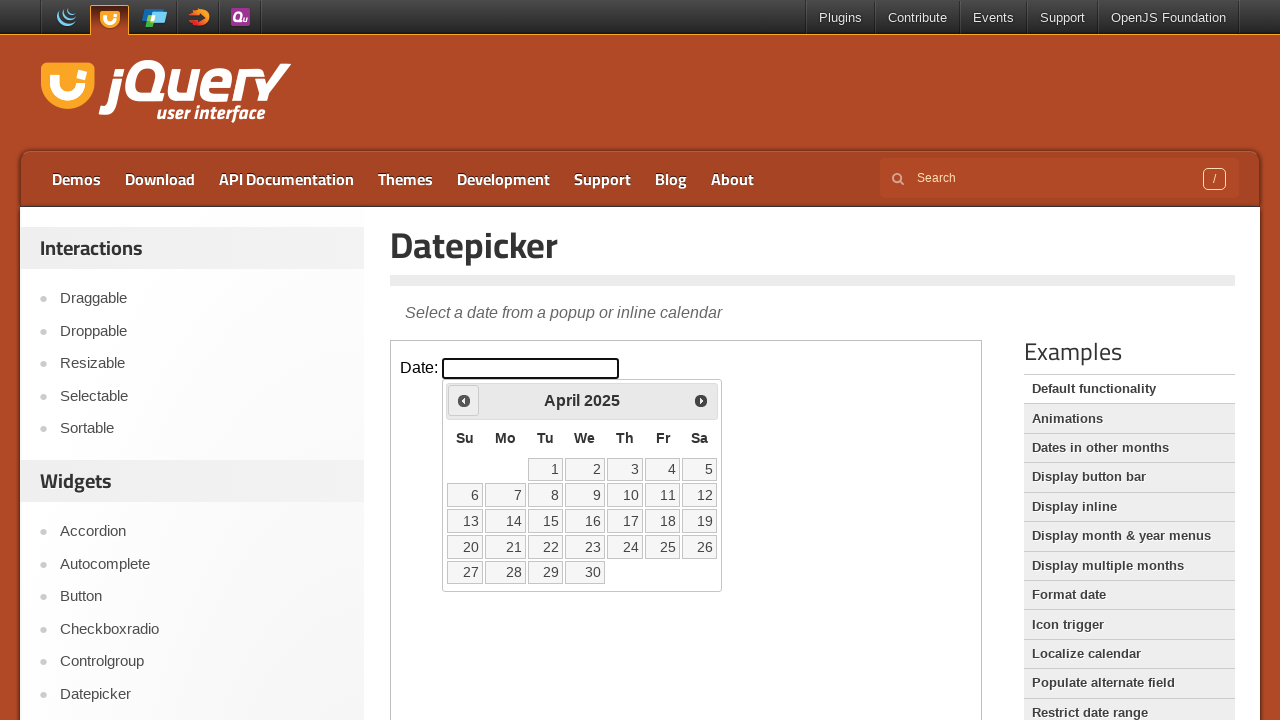

Waited for month navigation animation to complete
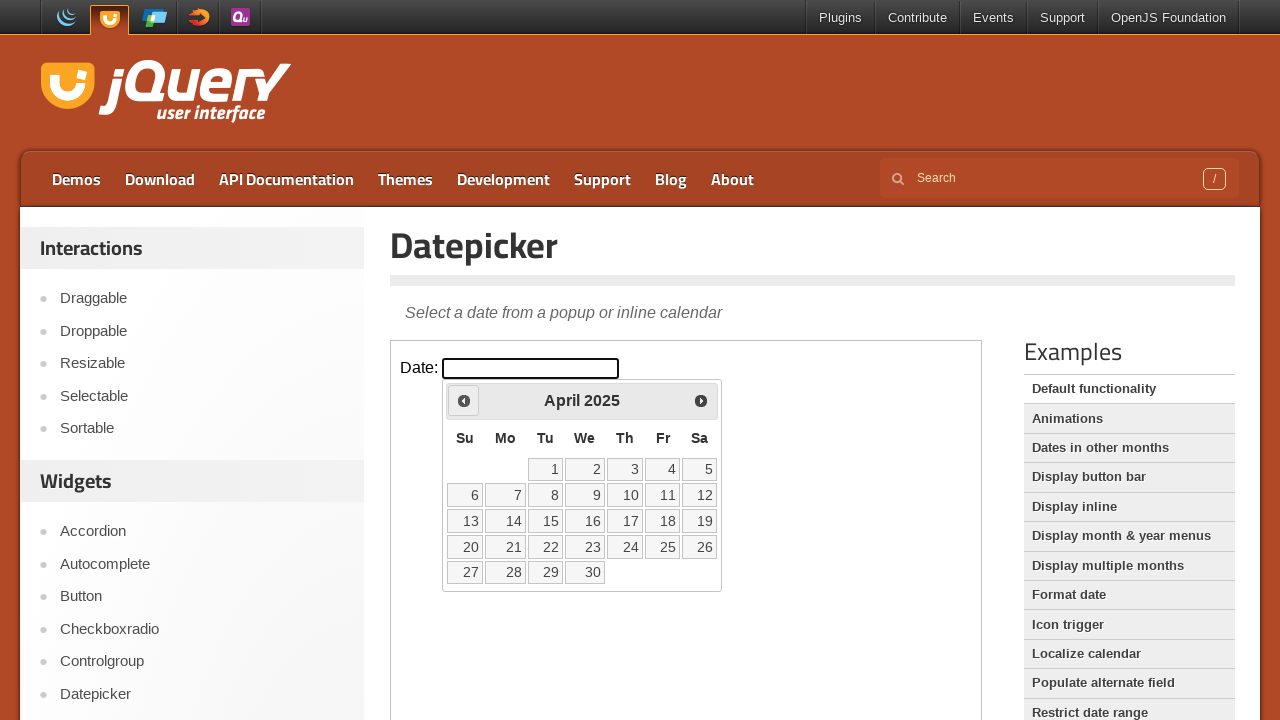

Checked current month: April 2025
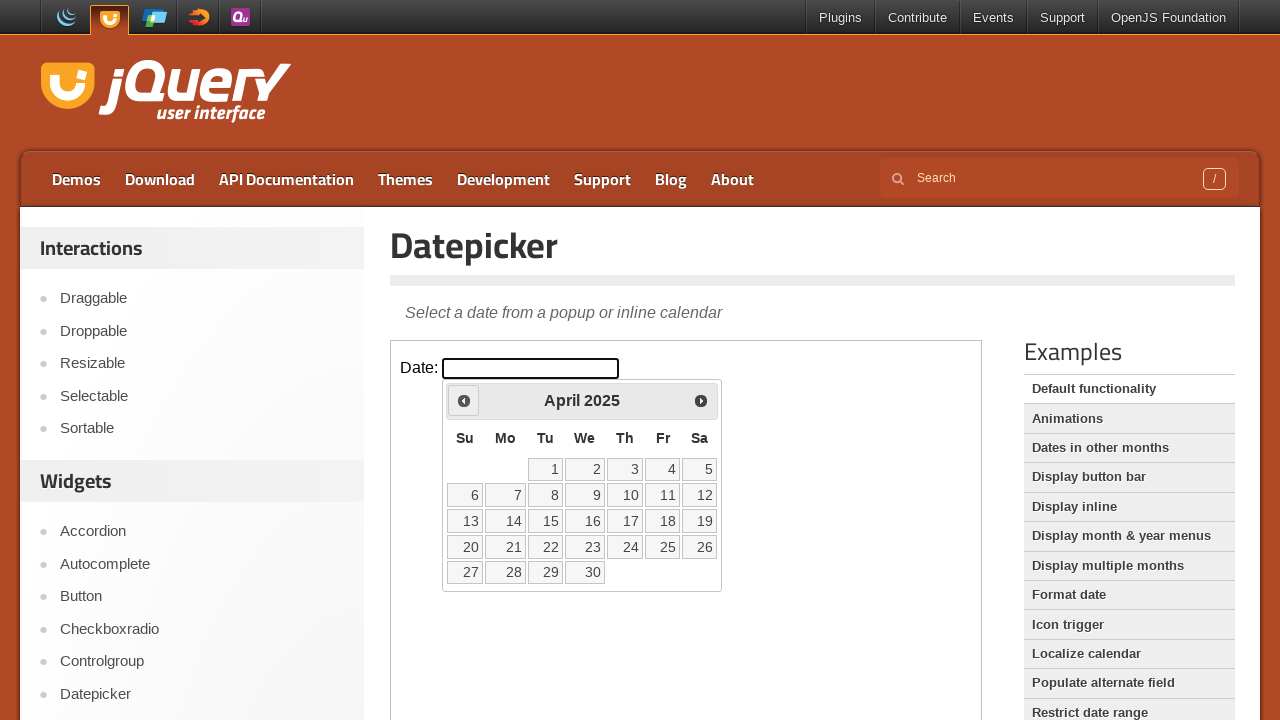

Clicked previous month button to navigate backwards at (464, 400) on iframe >> nth=0 >> internal:control=enter-frame >> xpath=//*[@id='ui-datepicker-
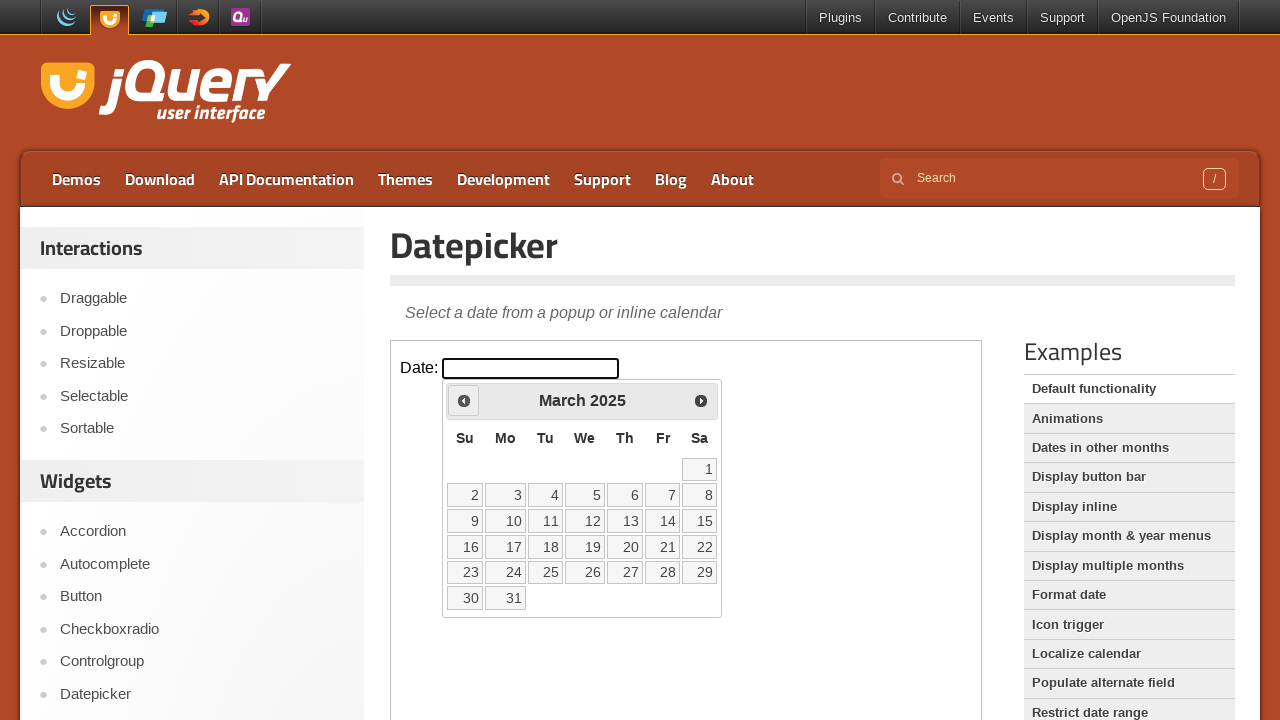

Waited for month navigation animation to complete
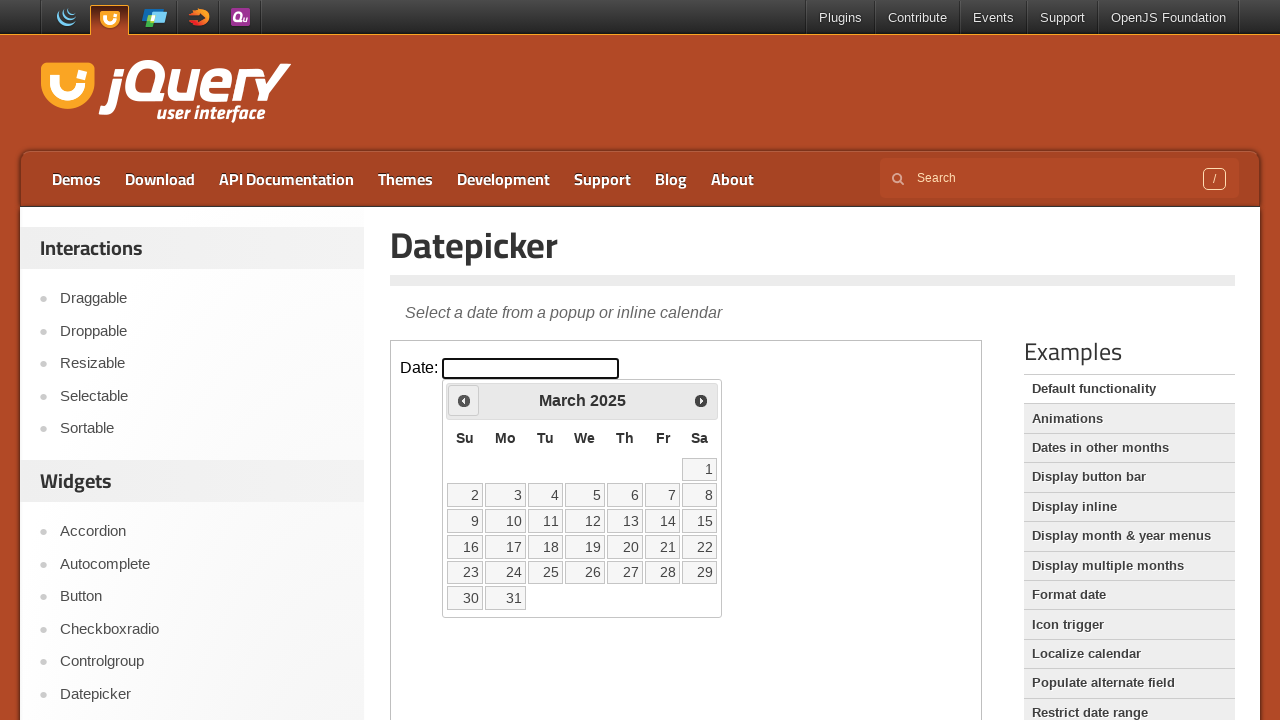

Checked current month: March 2025
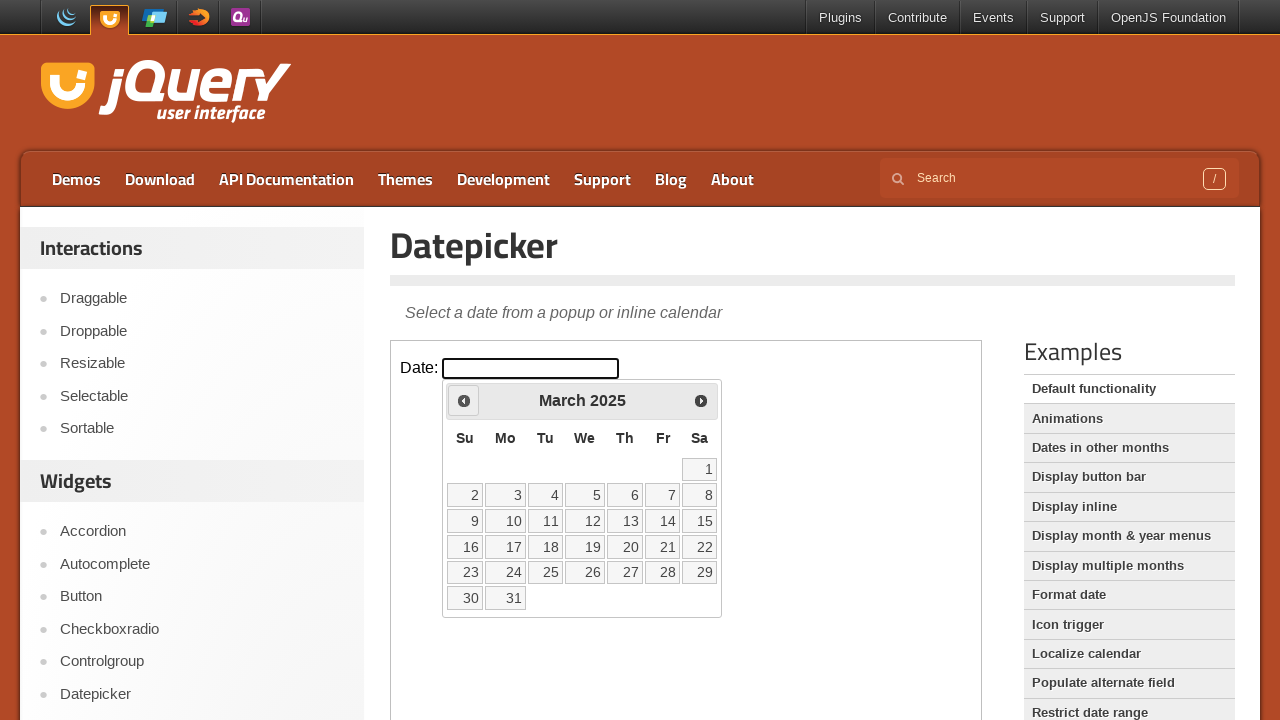

Clicked previous month button to navigate backwards at (464, 400) on iframe >> nth=0 >> internal:control=enter-frame >> xpath=//*[@id='ui-datepicker-
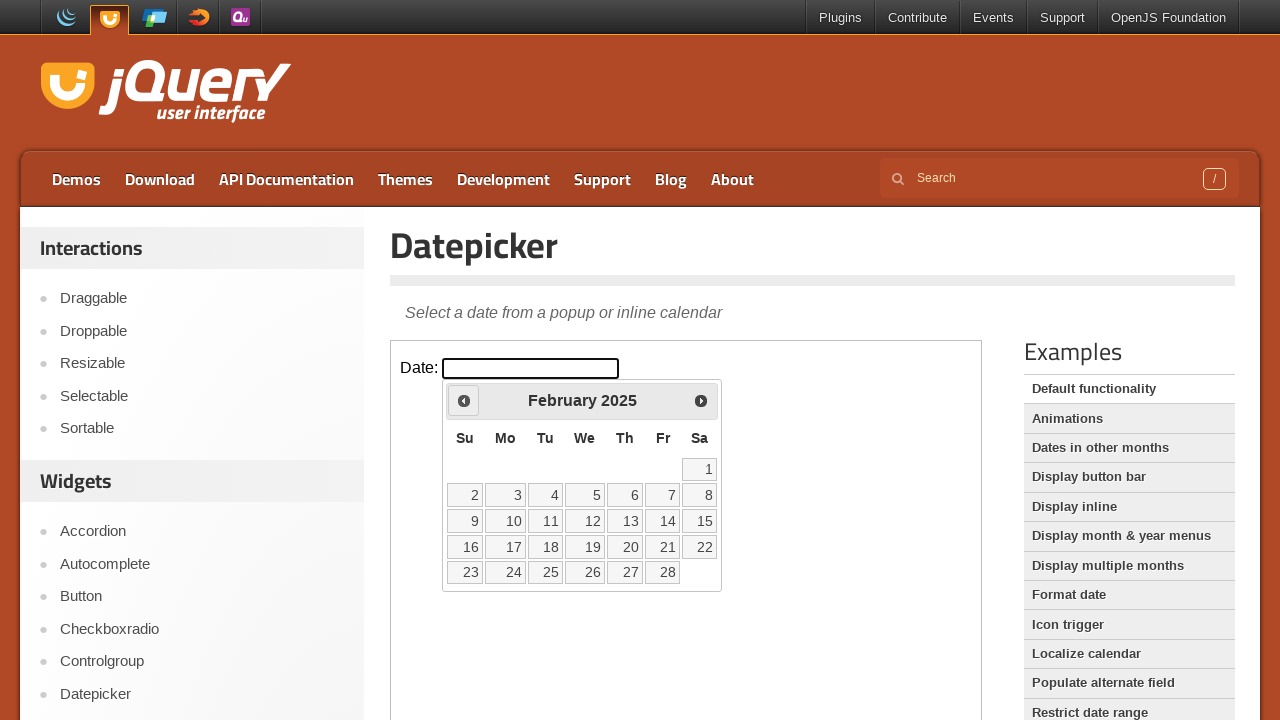

Waited for month navigation animation to complete
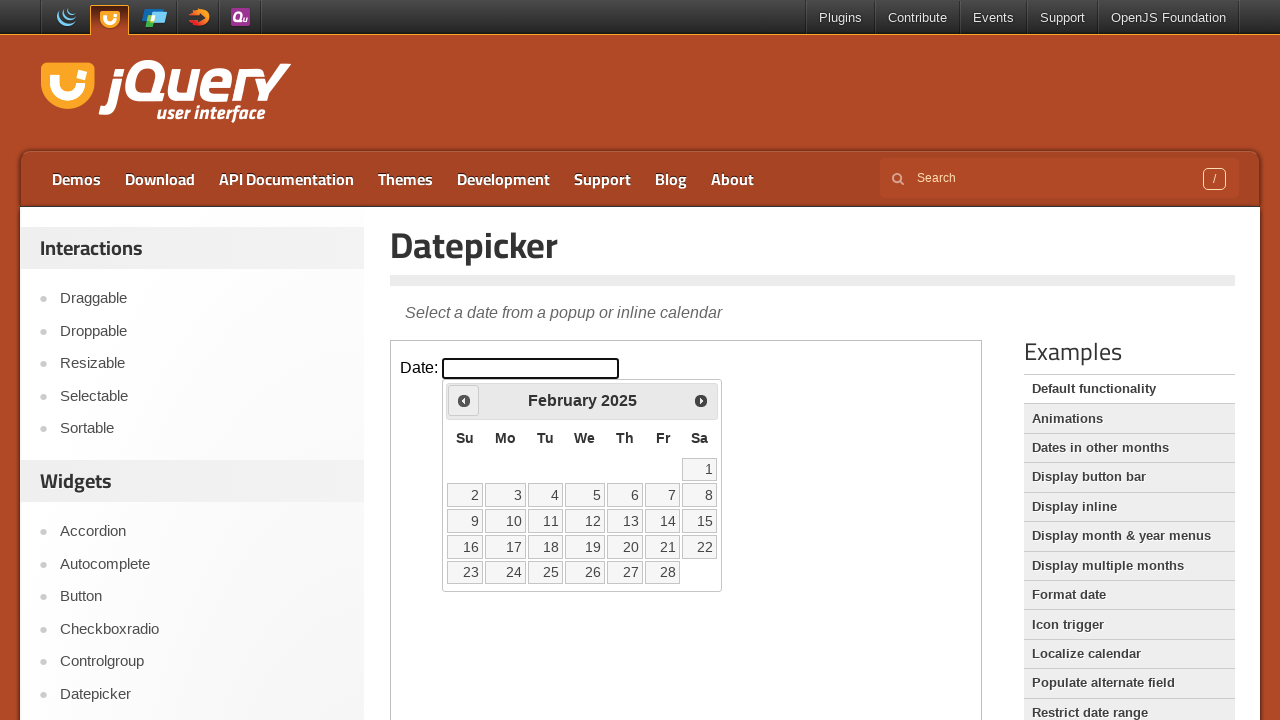

Checked current month: February 2025
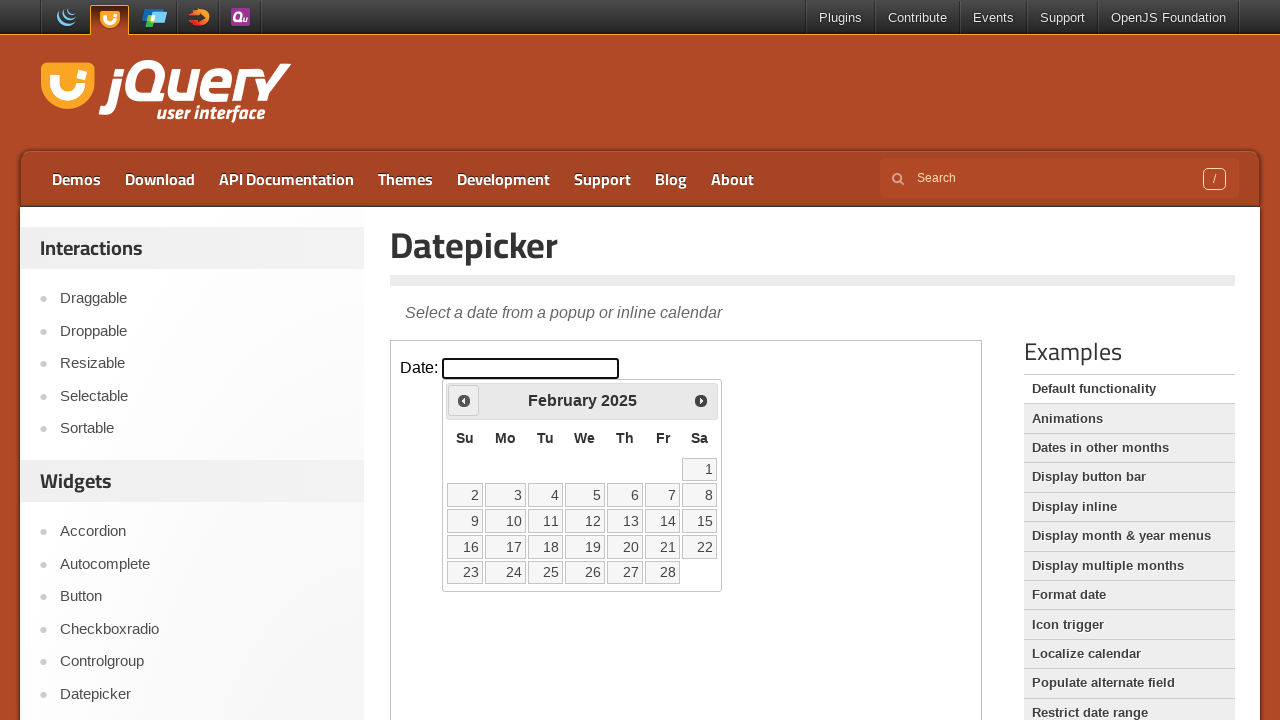

Clicked previous month button to navigate backwards at (464, 400) on iframe >> nth=0 >> internal:control=enter-frame >> xpath=//*[@id='ui-datepicker-
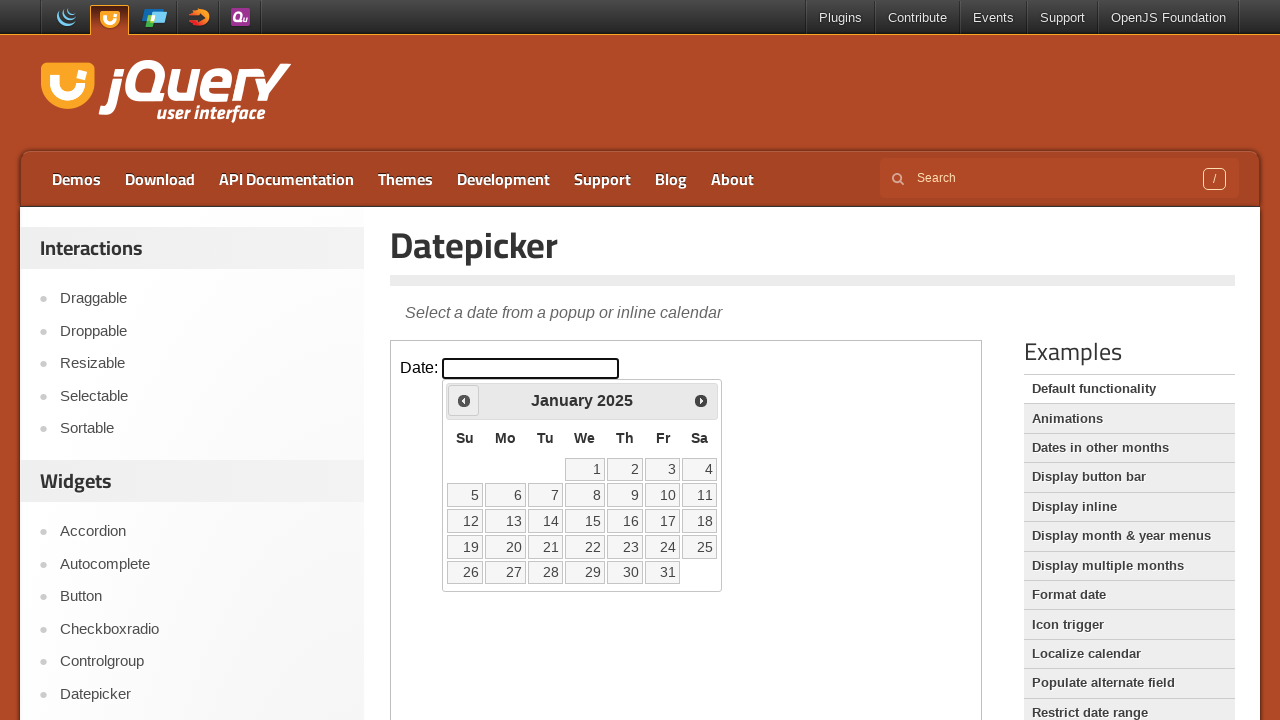

Waited for month navigation animation to complete
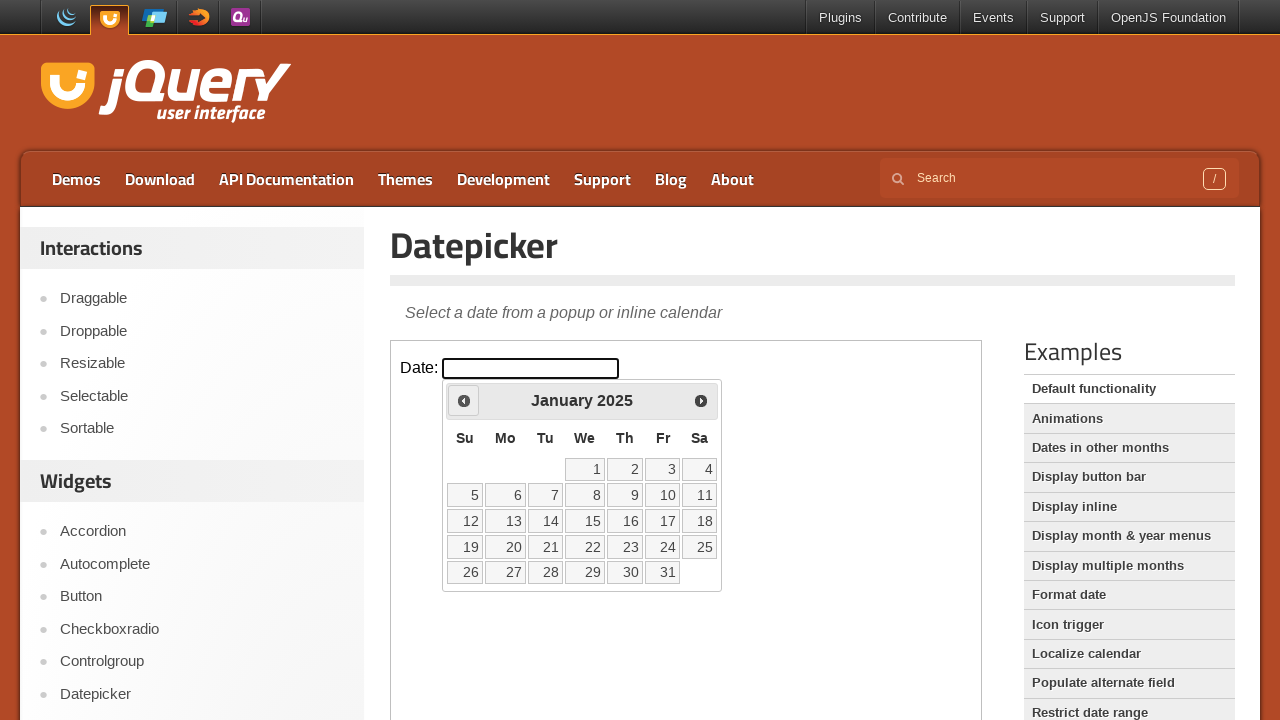

Checked current month: January 2025
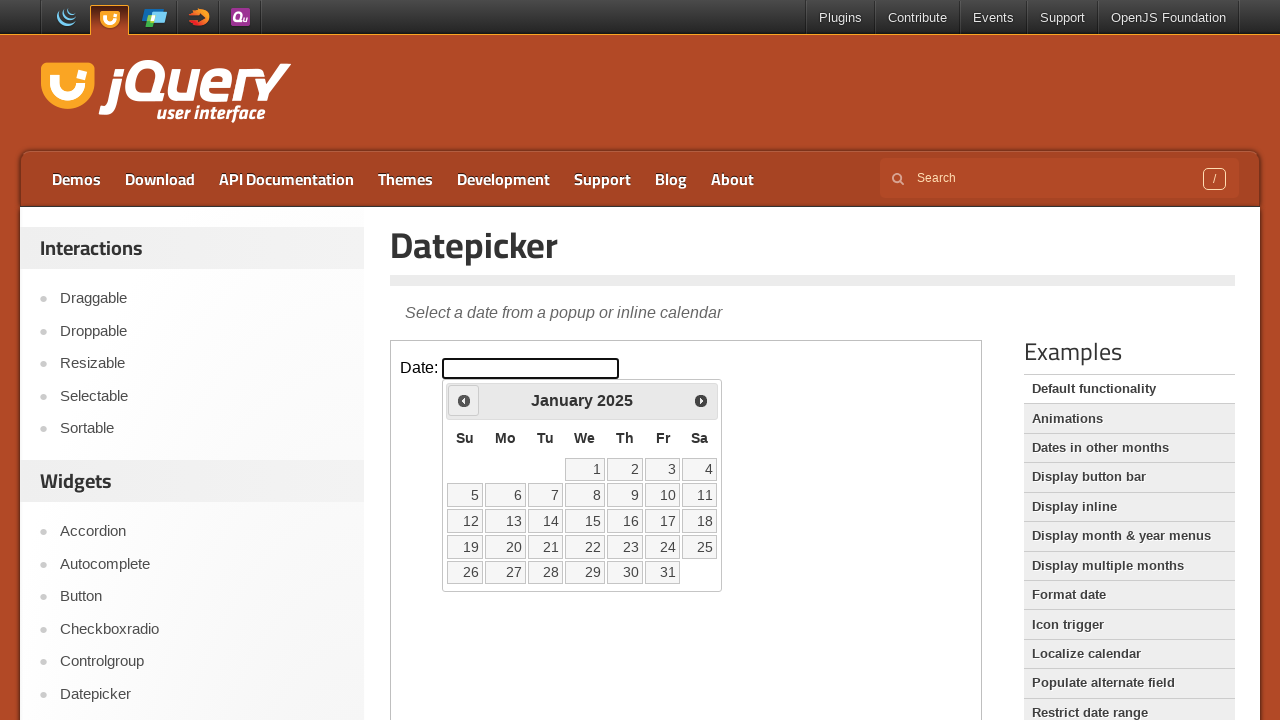

Clicked previous month button to navigate backwards at (464, 400) on iframe >> nth=0 >> internal:control=enter-frame >> xpath=//*[@id='ui-datepicker-
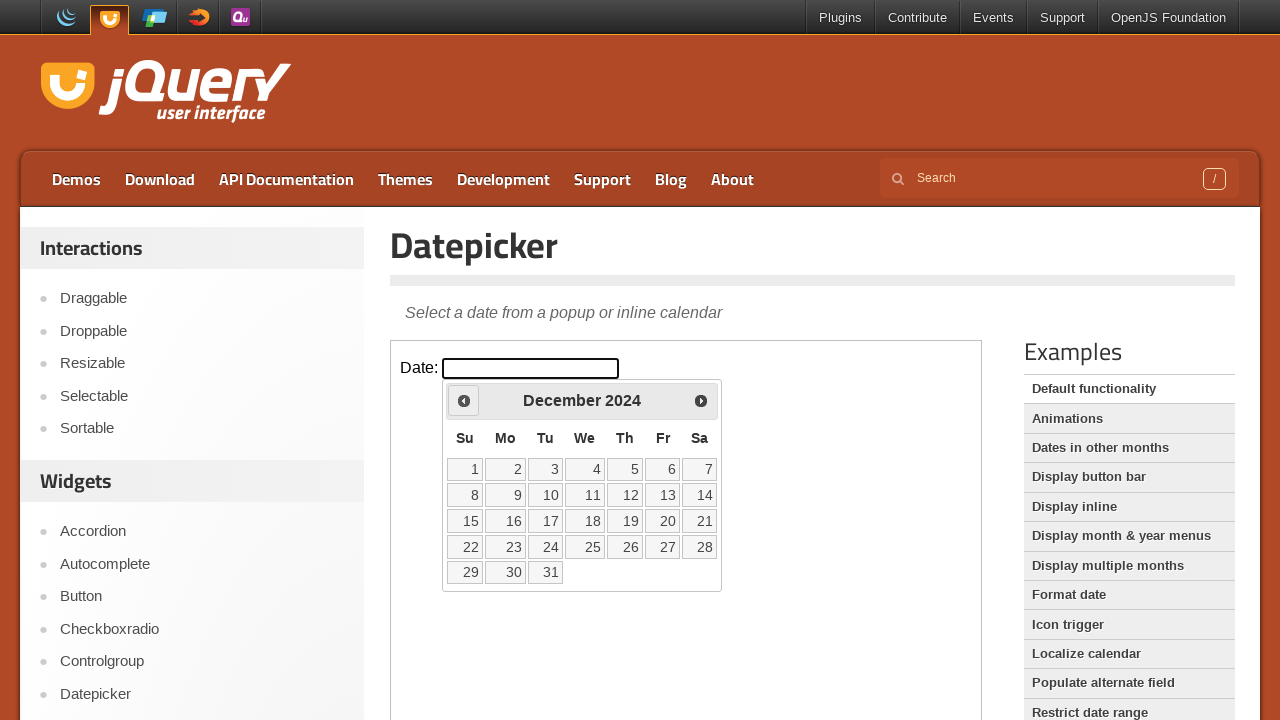

Waited for month navigation animation to complete
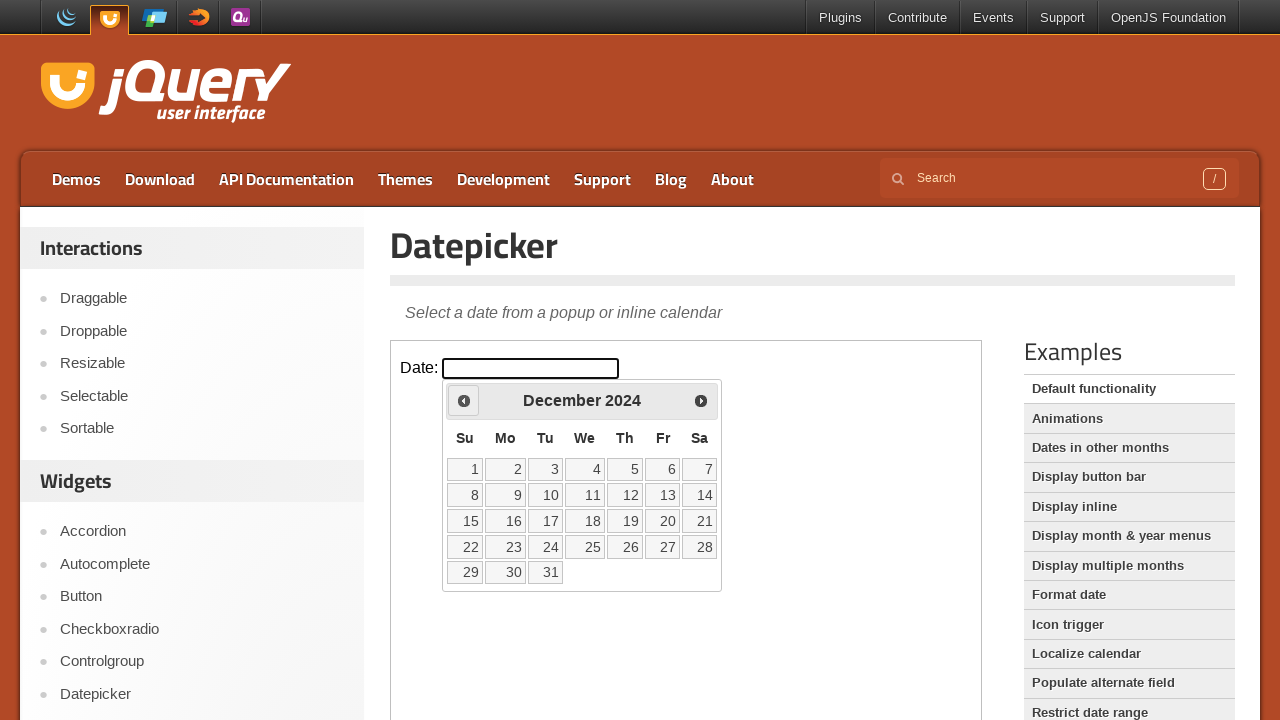

Checked current month: December 2024
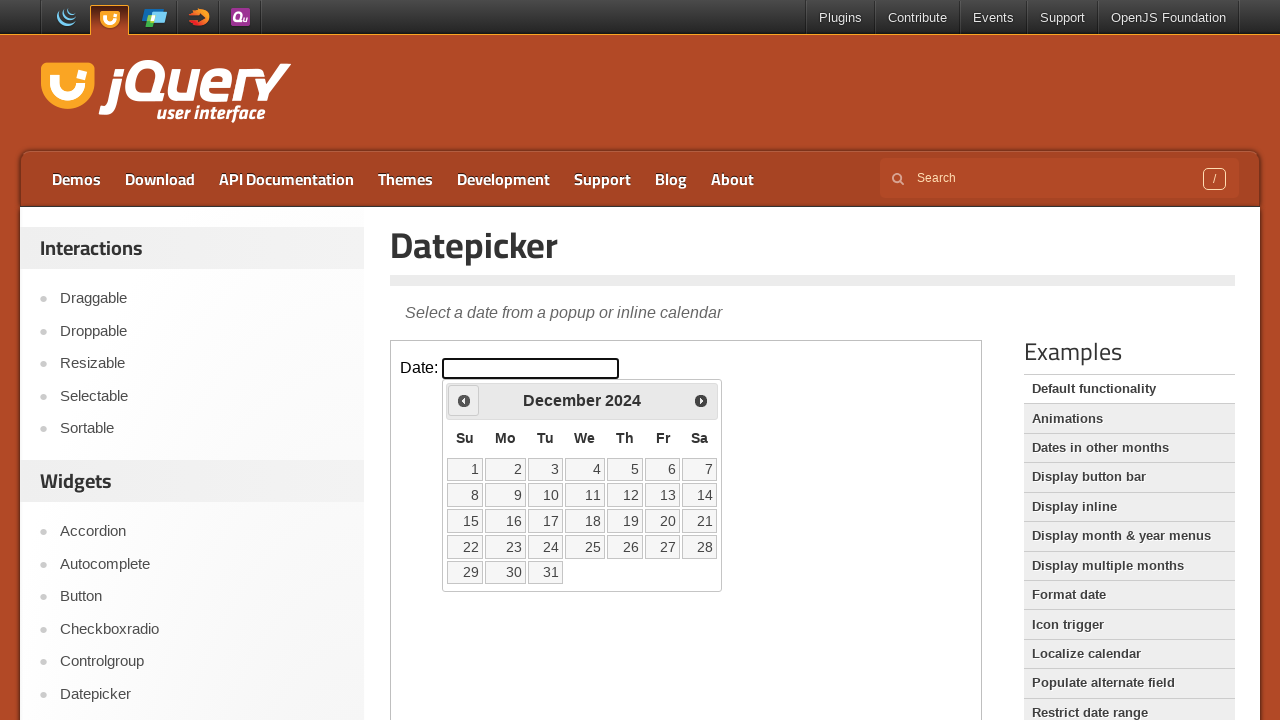

Clicked previous month button to navigate backwards at (464, 400) on iframe >> nth=0 >> internal:control=enter-frame >> xpath=//*[@id='ui-datepicker-
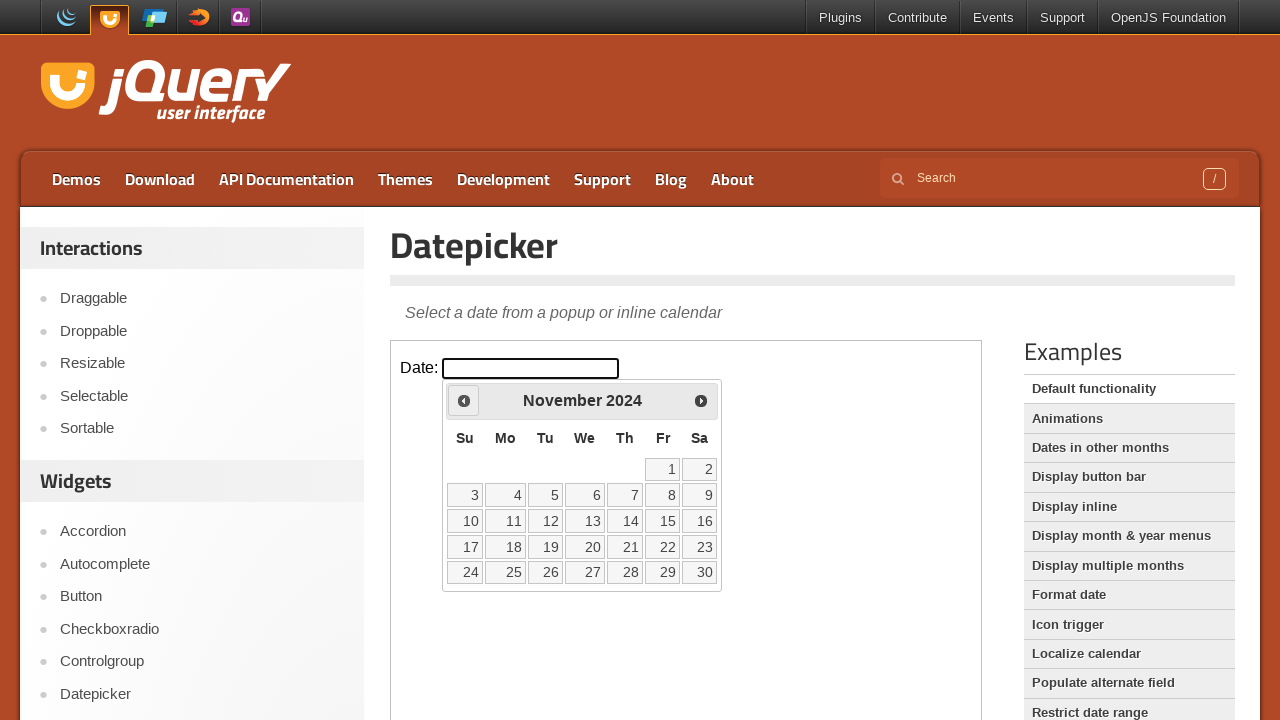

Waited for month navigation animation to complete
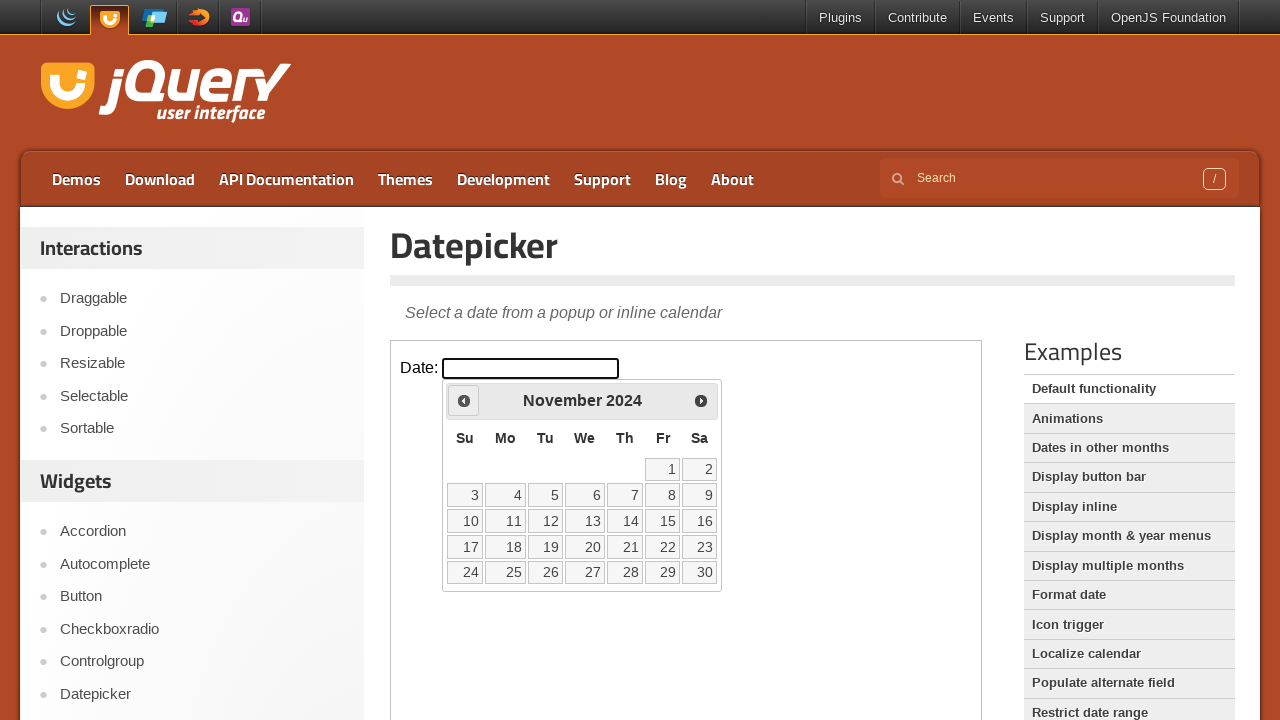

Checked current month: November 2024
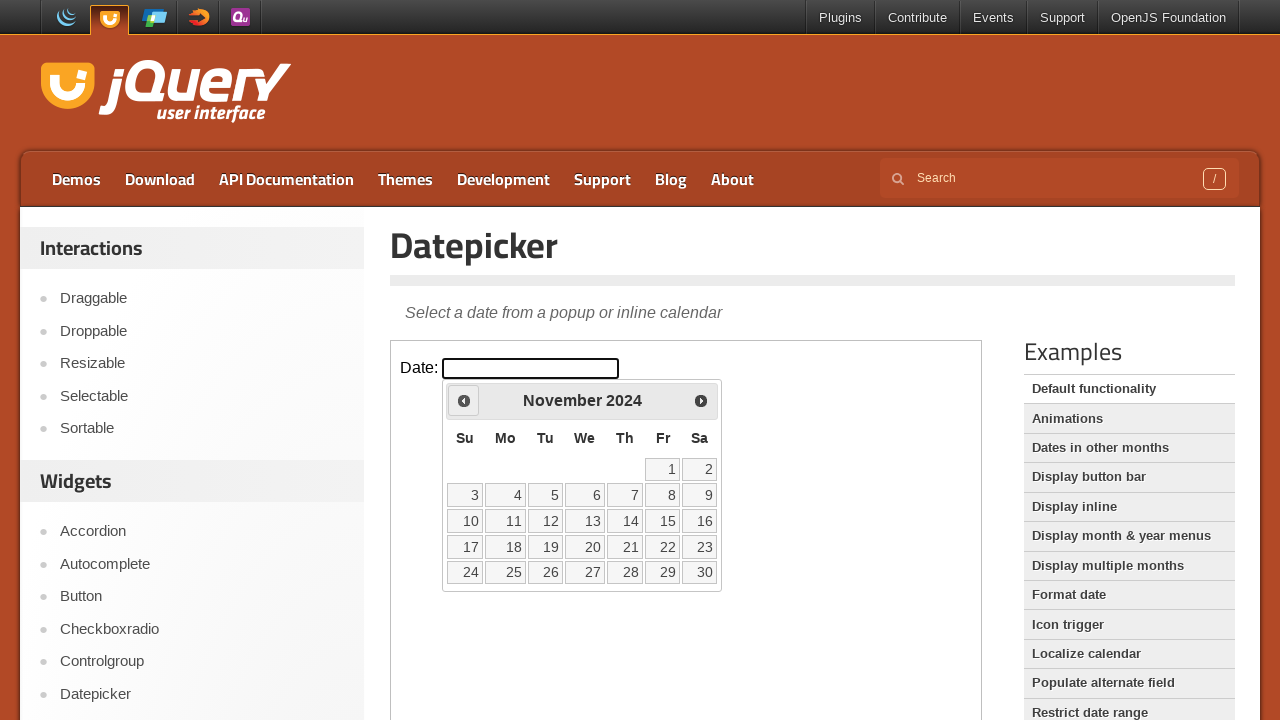

Clicked previous month button to navigate backwards at (464, 400) on iframe >> nth=0 >> internal:control=enter-frame >> xpath=//*[@id='ui-datepicker-
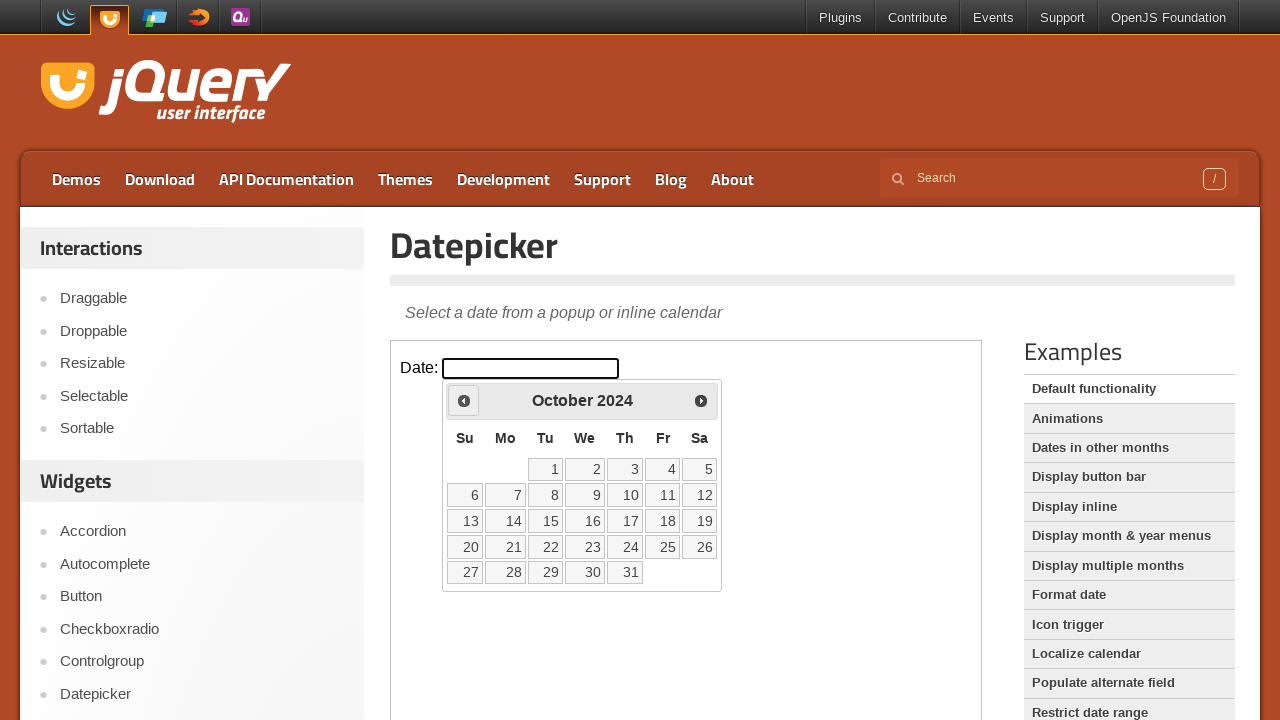

Waited for month navigation animation to complete
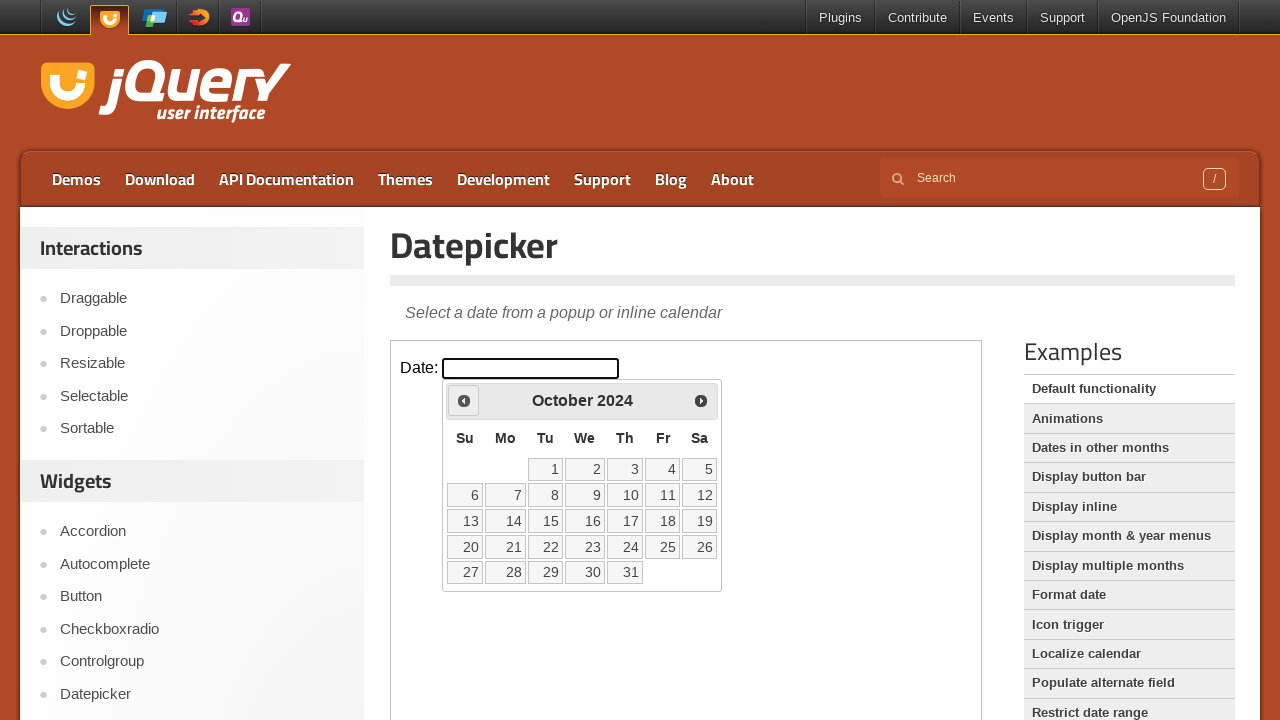

Checked current month: October 2024
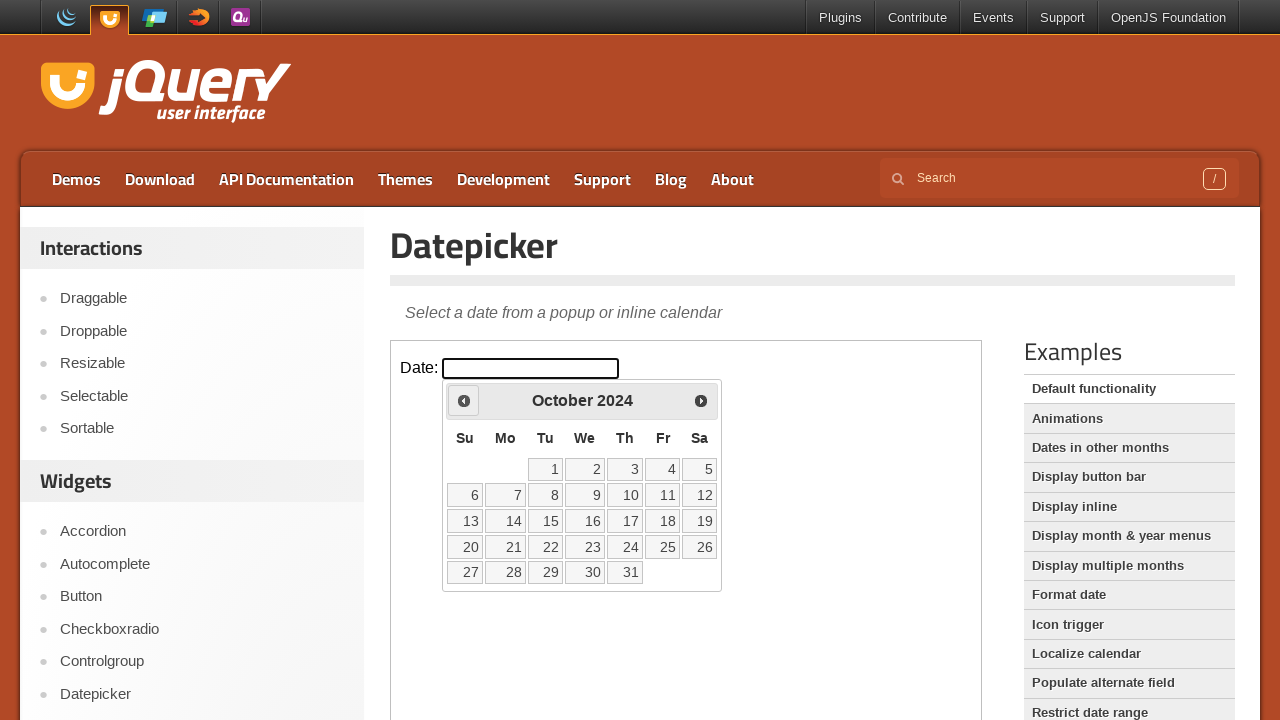

Clicked previous month button to navigate backwards at (464, 400) on iframe >> nth=0 >> internal:control=enter-frame >> xpath=//*[@id='ui-datepicker-
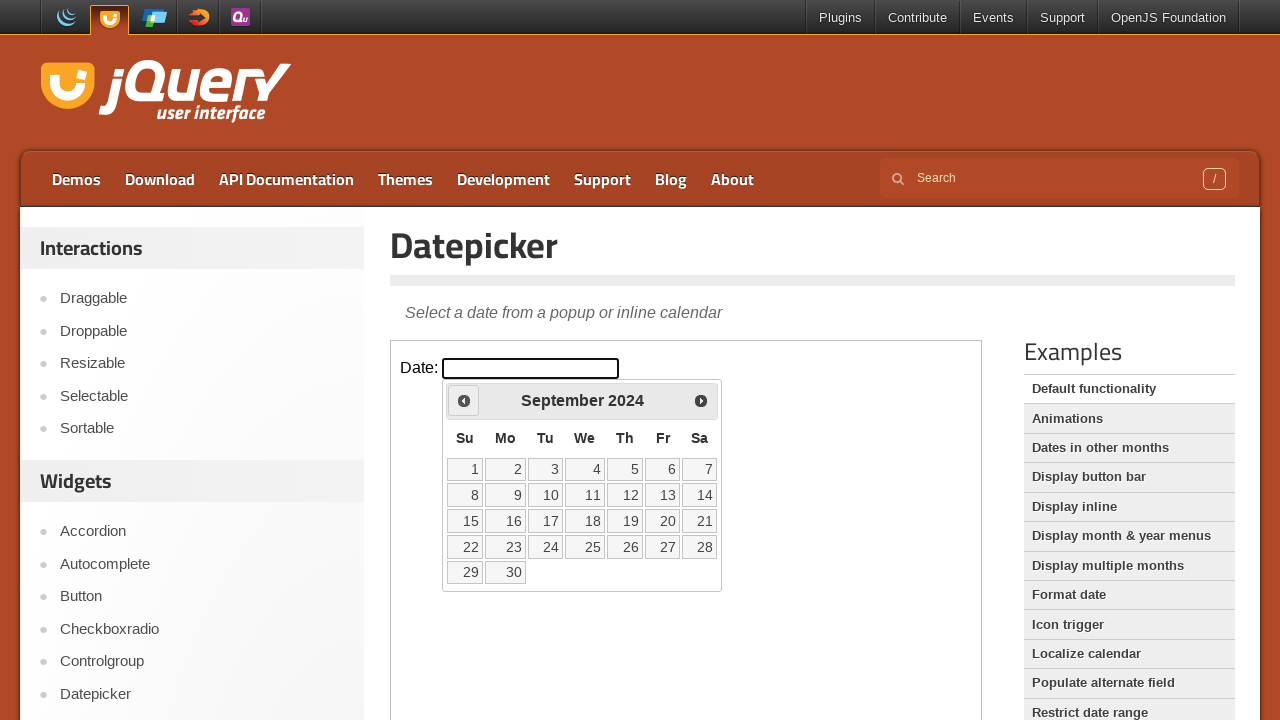

Waited for month navigation animation to complete
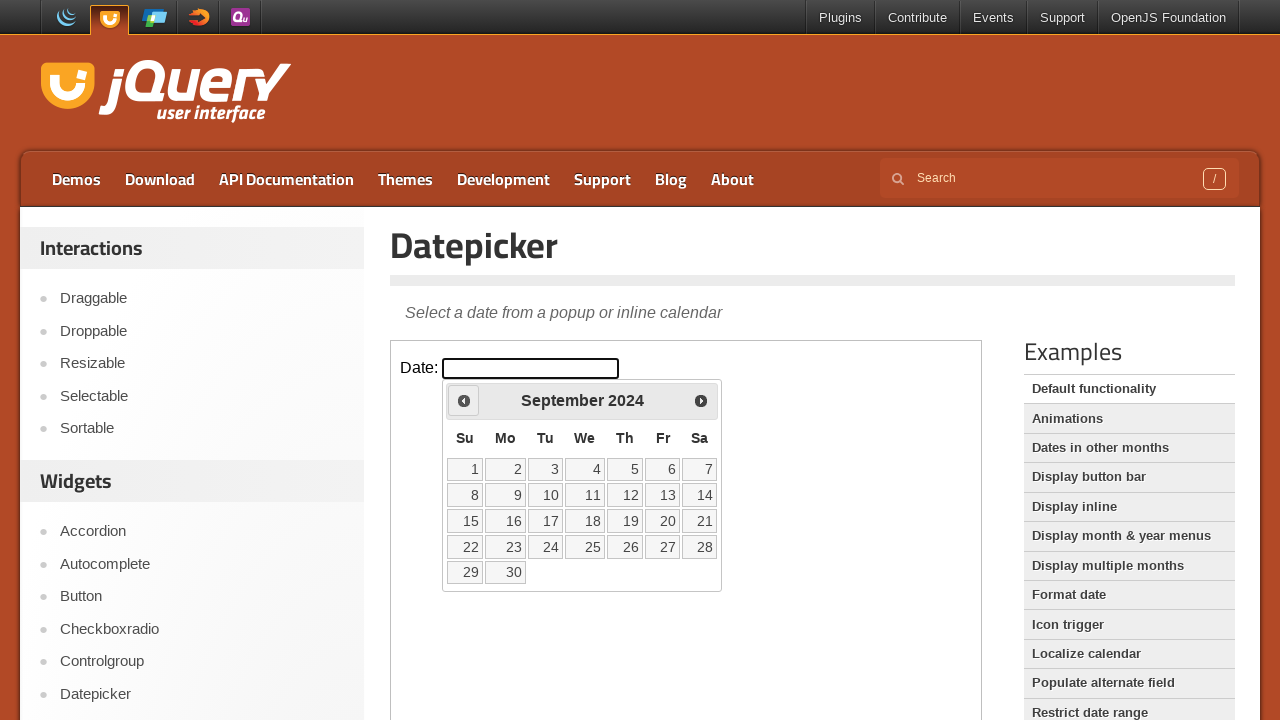

Checked current month: September 2024
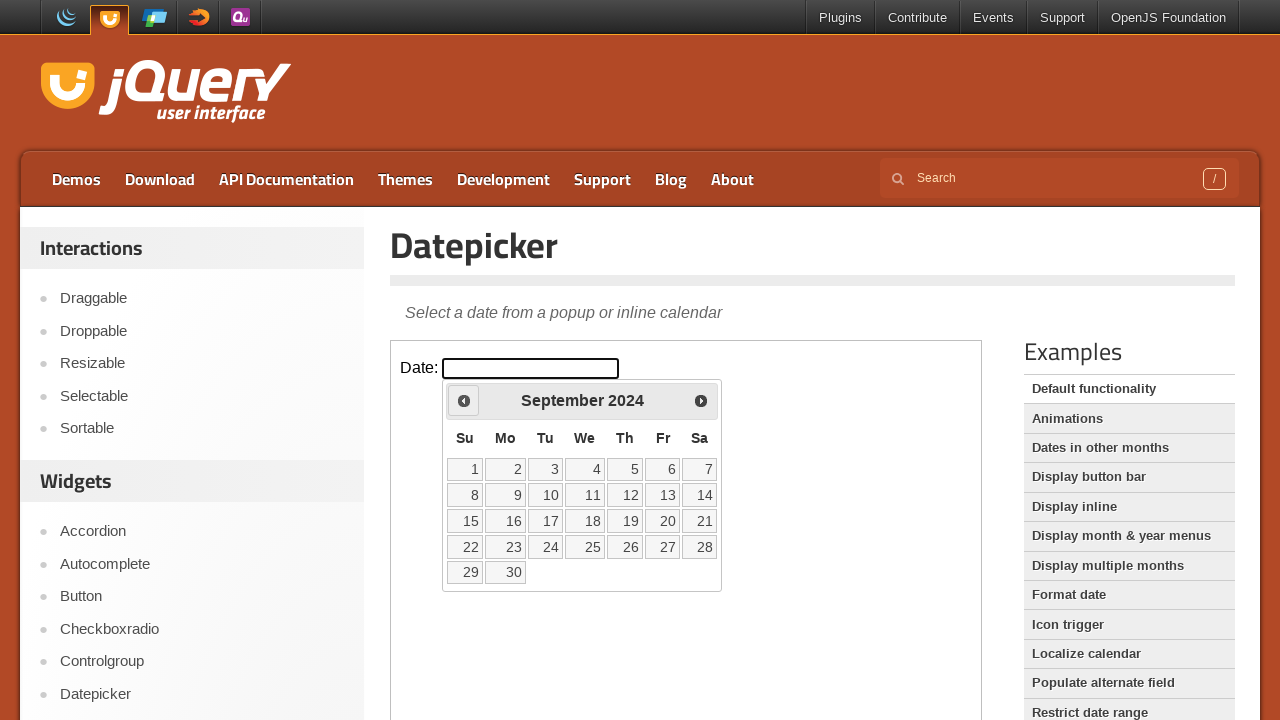

Clicked previous month button to navigate backwards at (464, 400) on iframe >> nth=0 >> internal:control=enter-frame >> xpath=//*[@id='ui-datepicker-
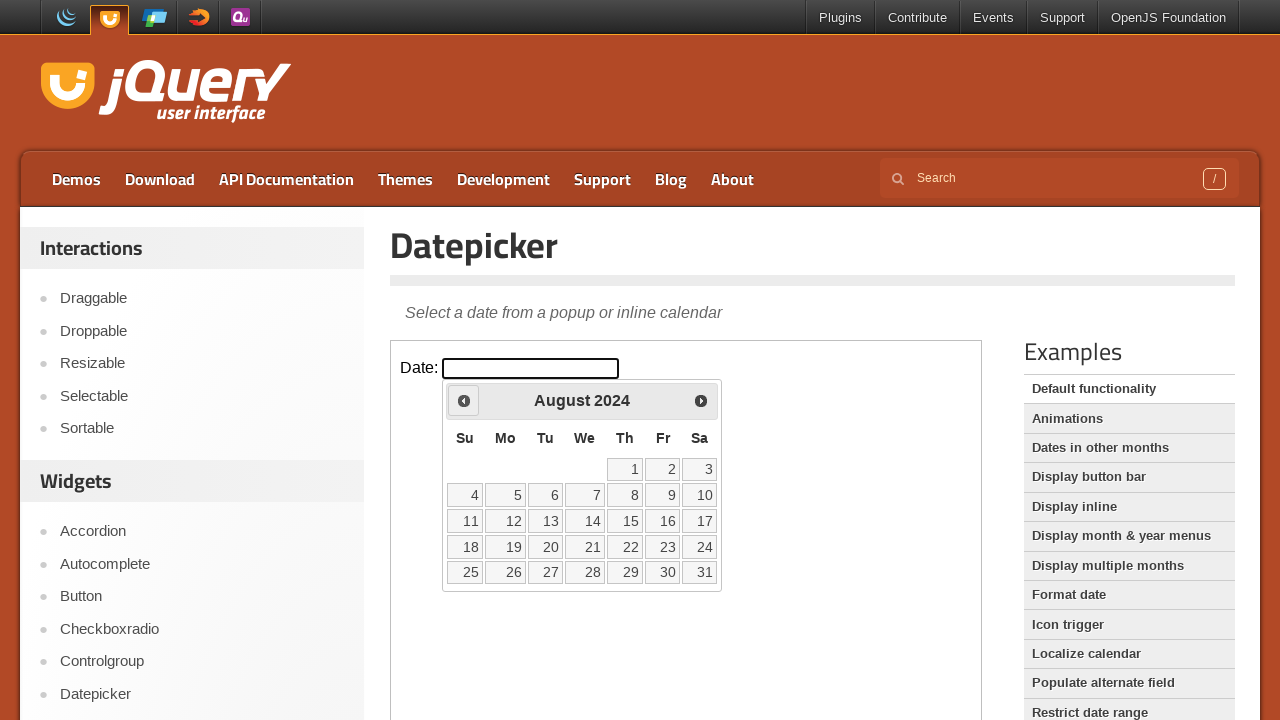

Waited for month navigation animation to complete
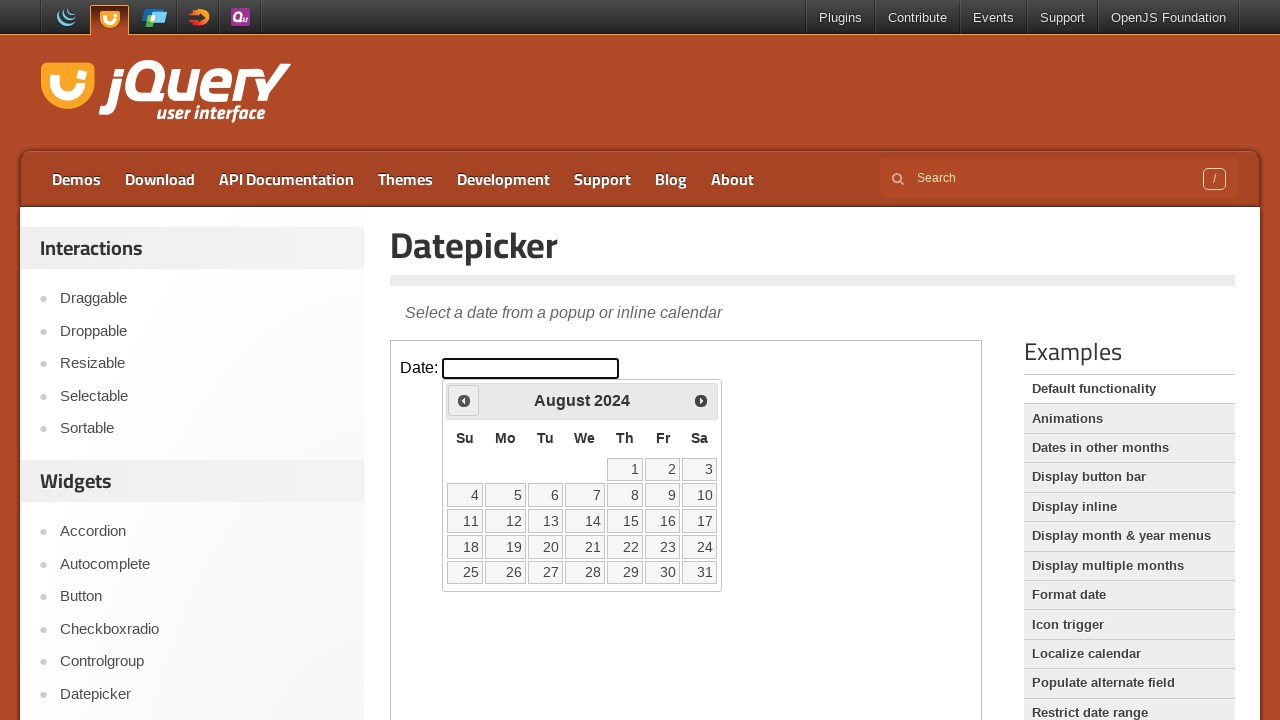

Checked current month: August 2024
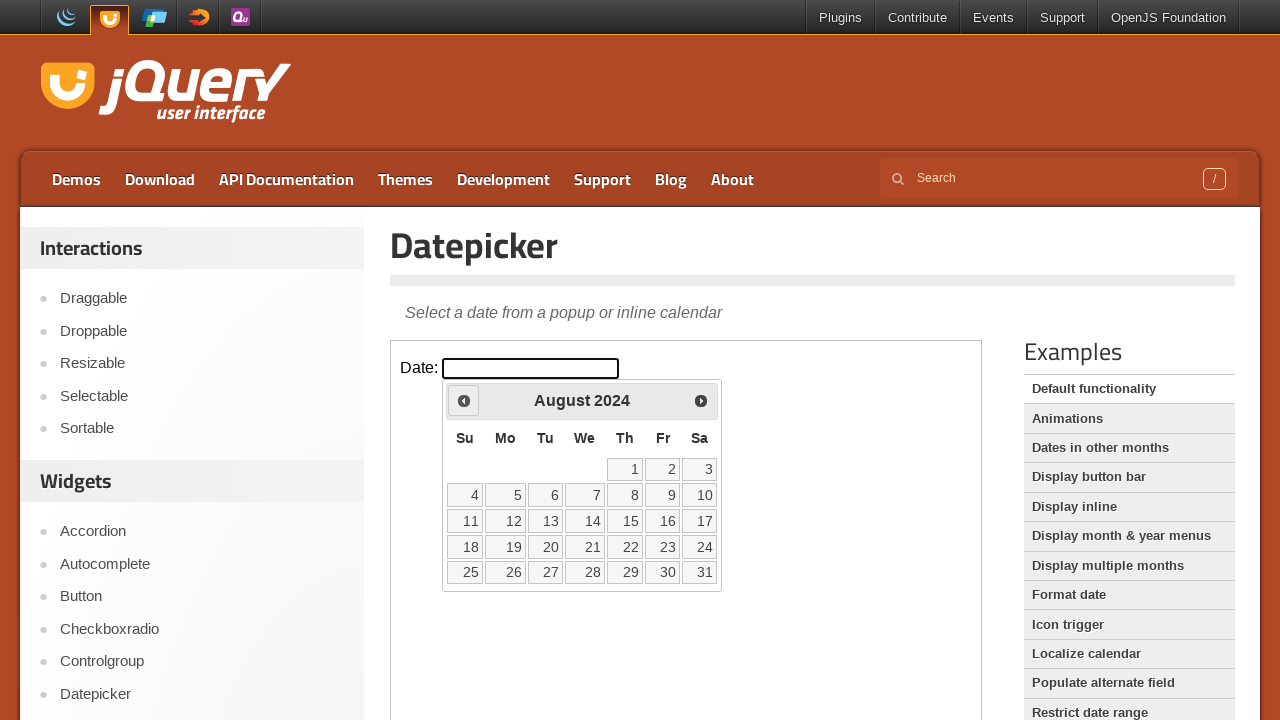

Clicked previous month button to navigate backwards at (464, 400) on iframe >> nth=0 >> internal:control=enter-frame >> xpath=//*[@id='ui-datepicker-
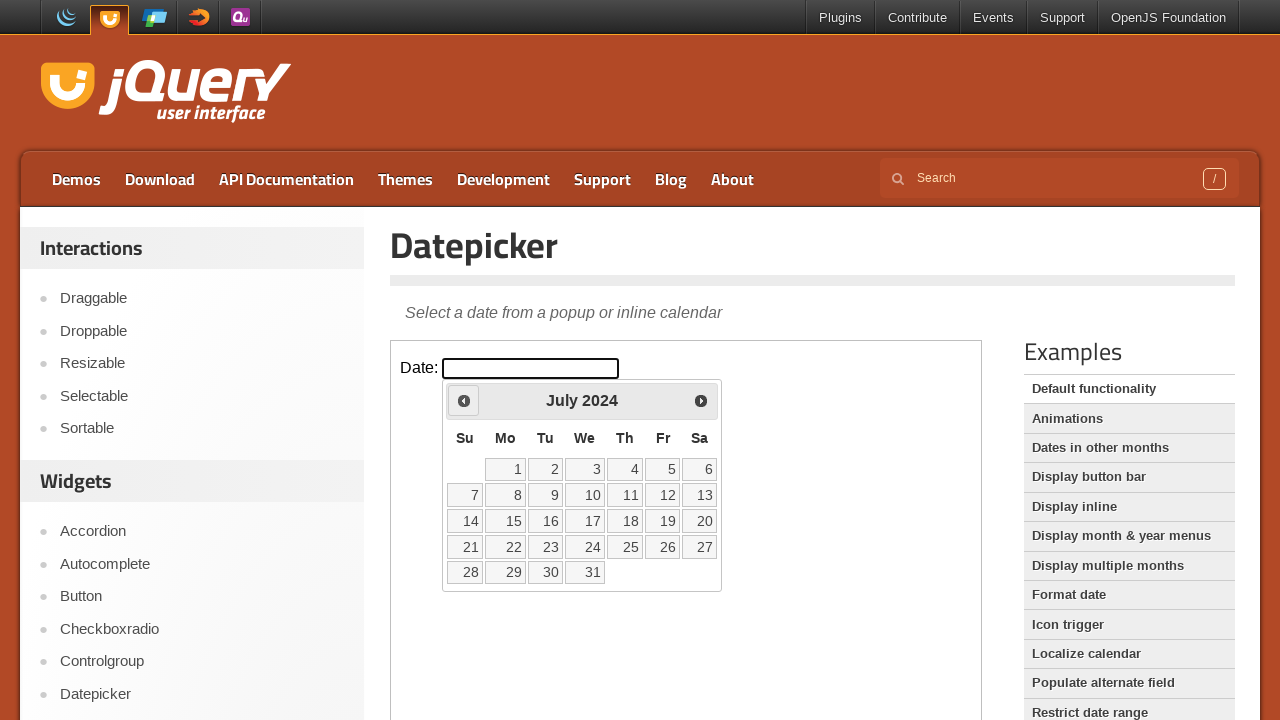

Waited for month navigation animation to complete
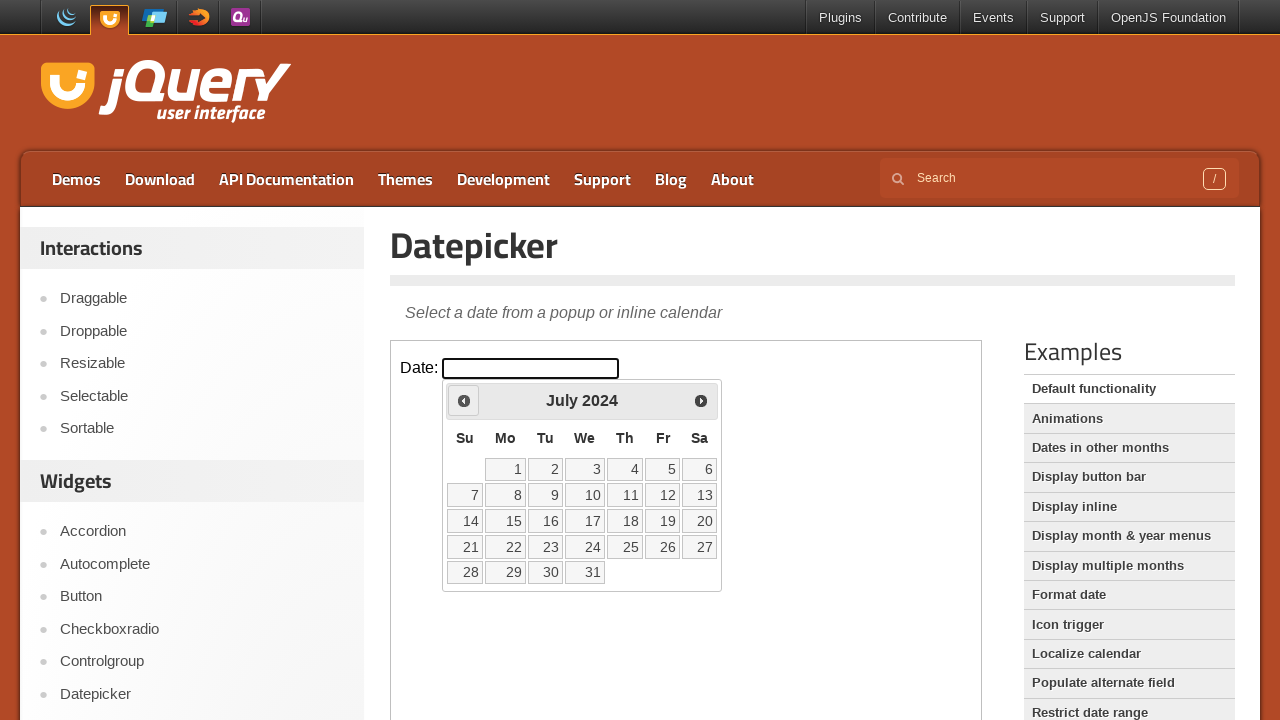

Checked current month: July 2024
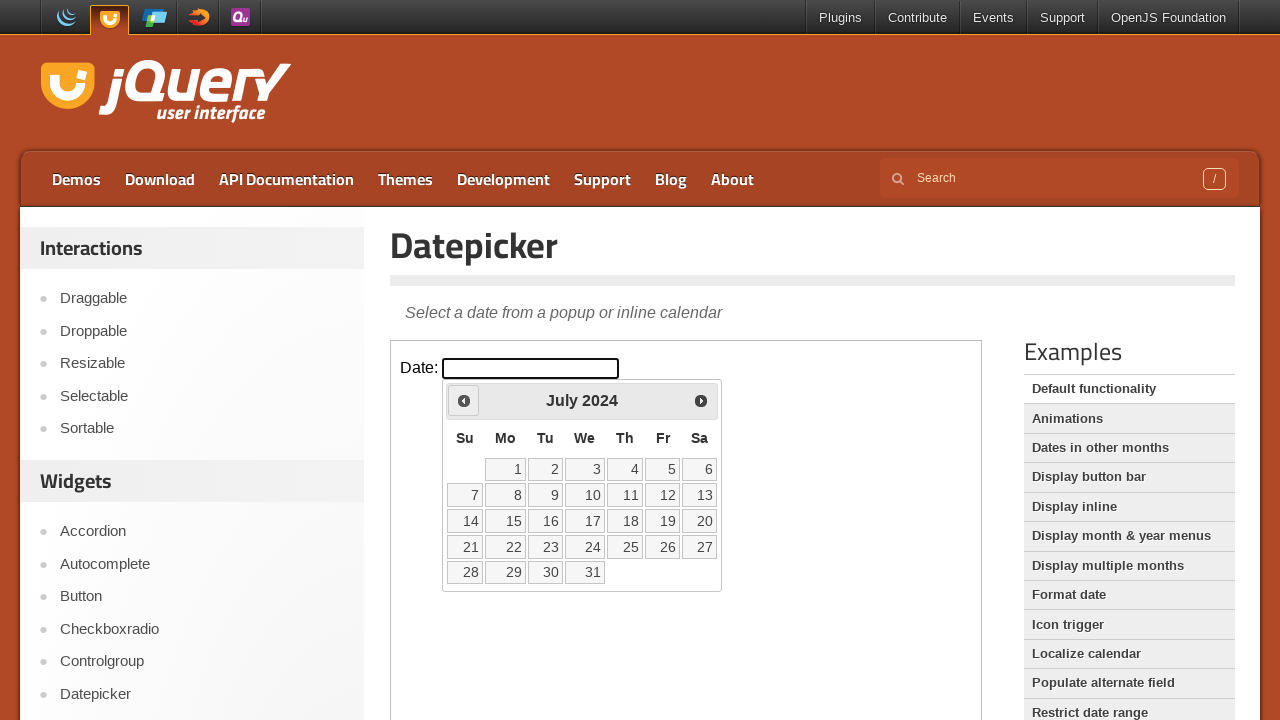

Clicked previous month button to navigate backwards at (464, 400) on iframe >> nth=0 >> internal:control=enter-frame >> xpath=//*[@id='ui-datepicker-
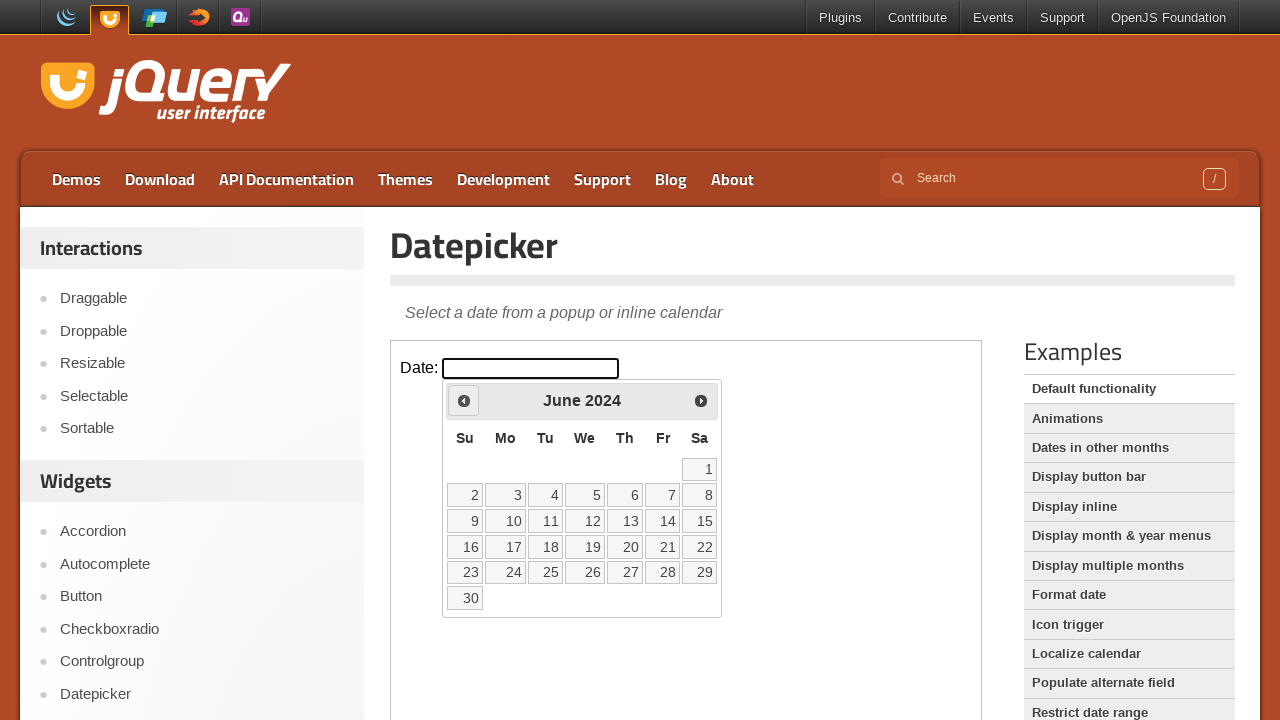

Waited for month navigation animation to complete
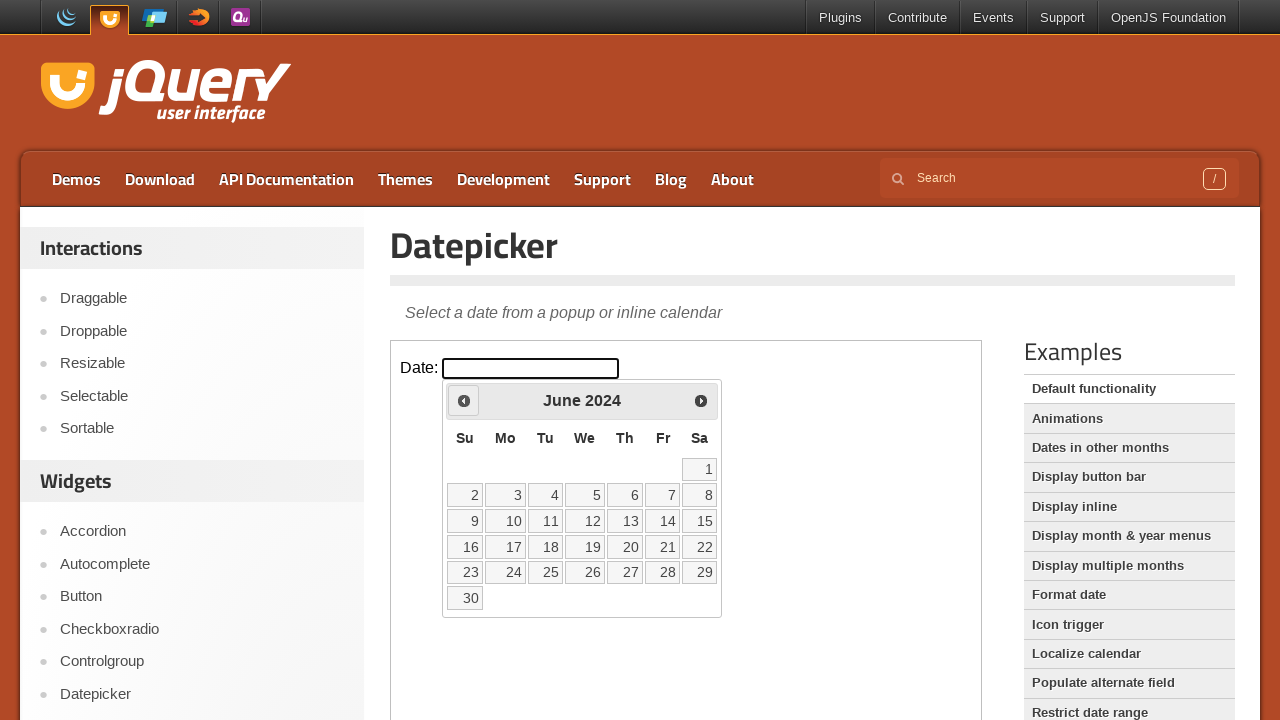

Checked current month: June 2024
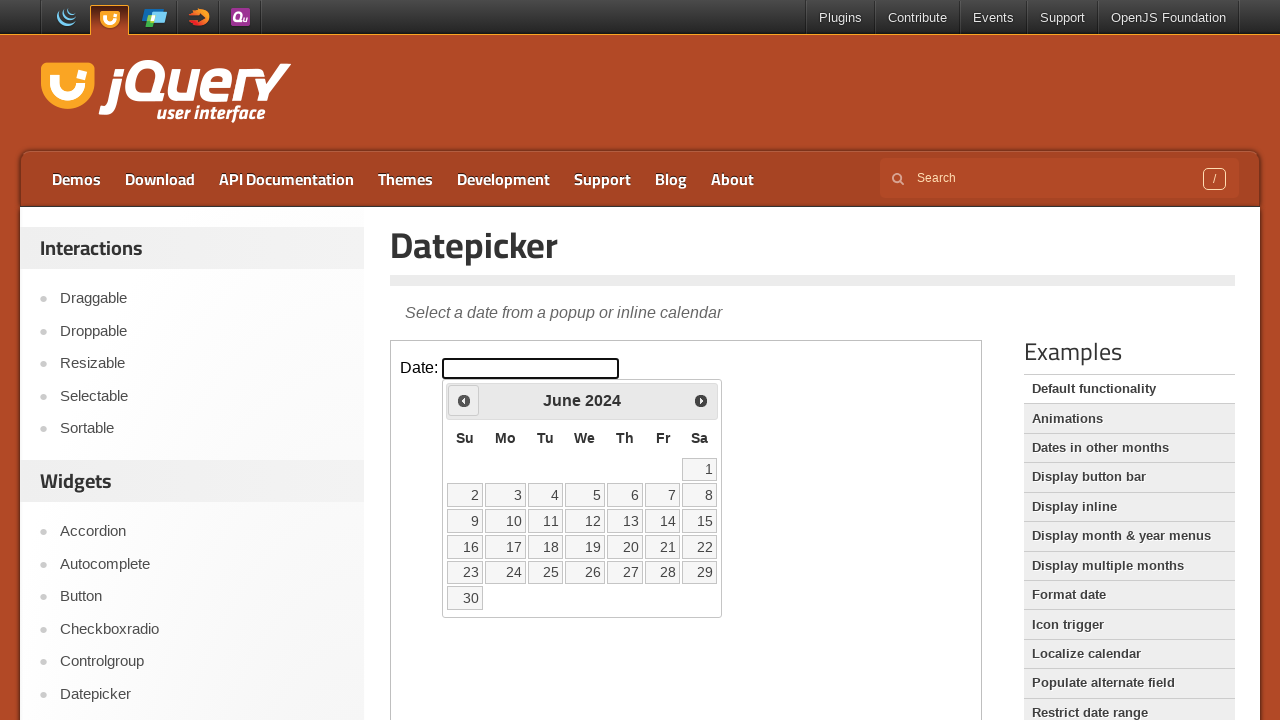

Clicked previous month button to navigate backwards at (464, 400) on iframe >> nth=0 >> internal:control=enter-frame >> xpath=//*[@id='ui-datepicker-
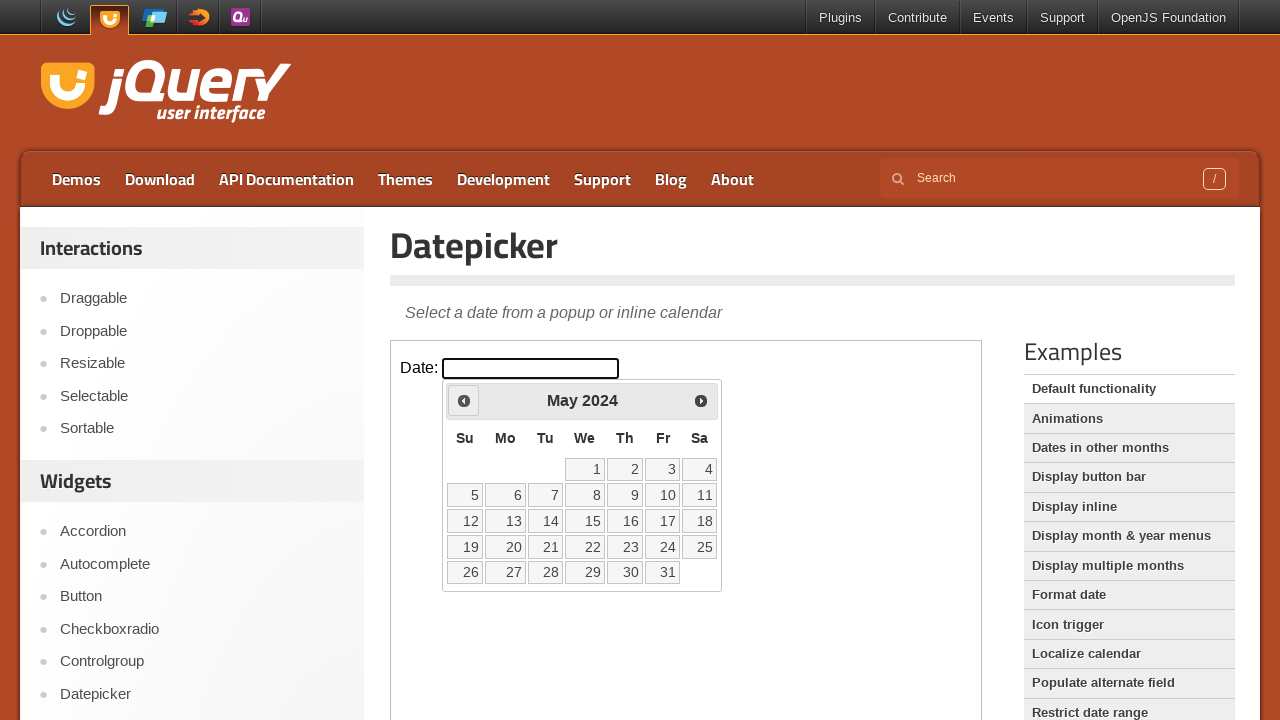

Waited for month navigation animation to complete
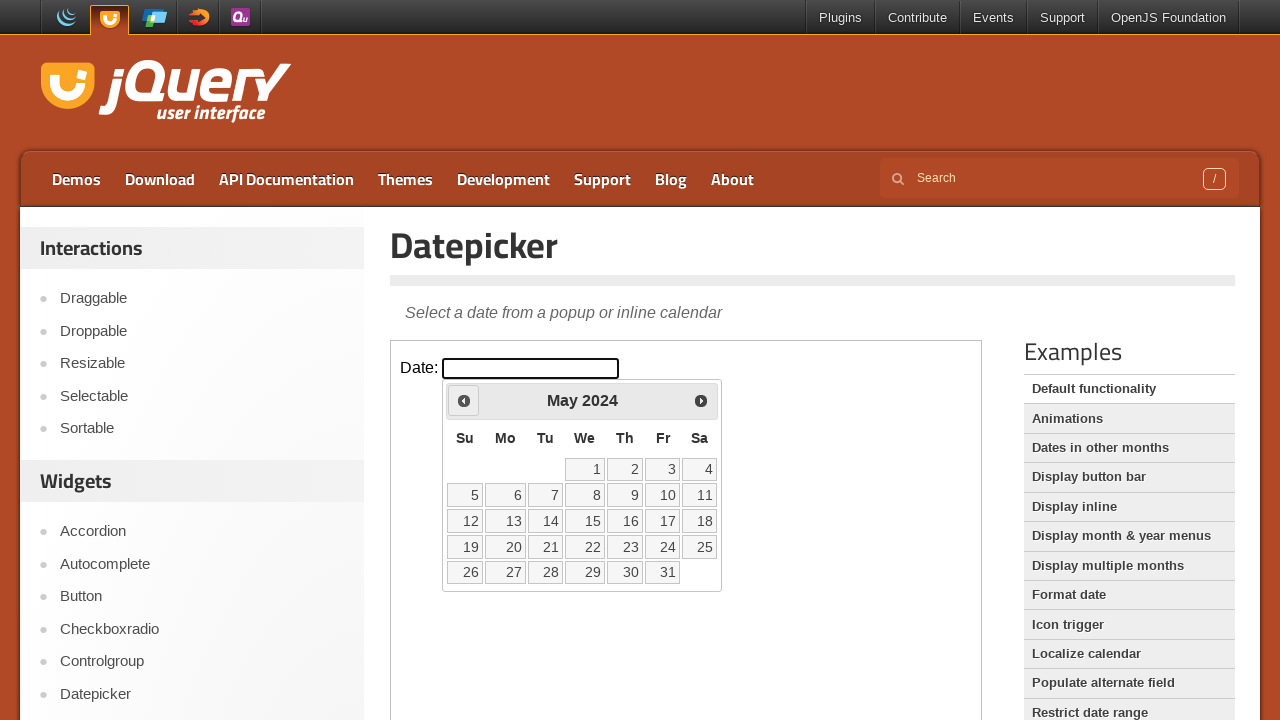

Checked current month: May 2024
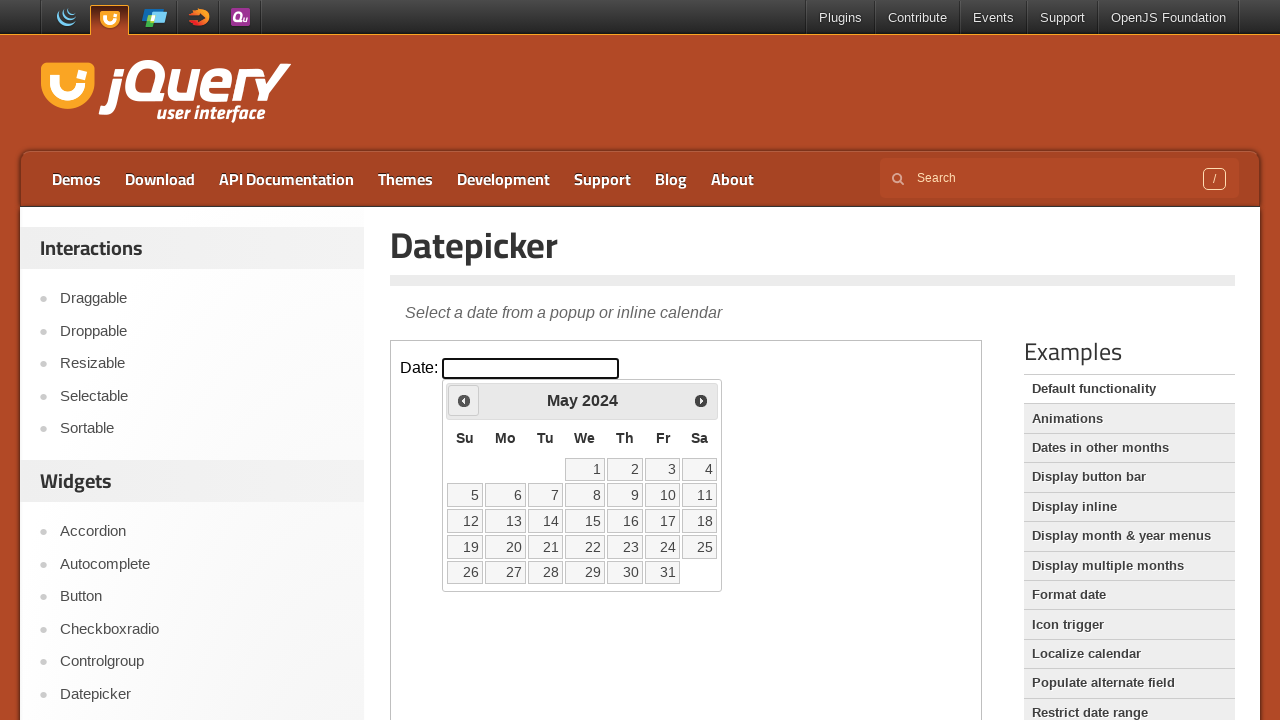

Clicked previous month button to navigate backwards at (464, 400) on iframe >> nth=0 >> internal:control=enter-frame >> xpath=//*[@id='ui-datepicker-
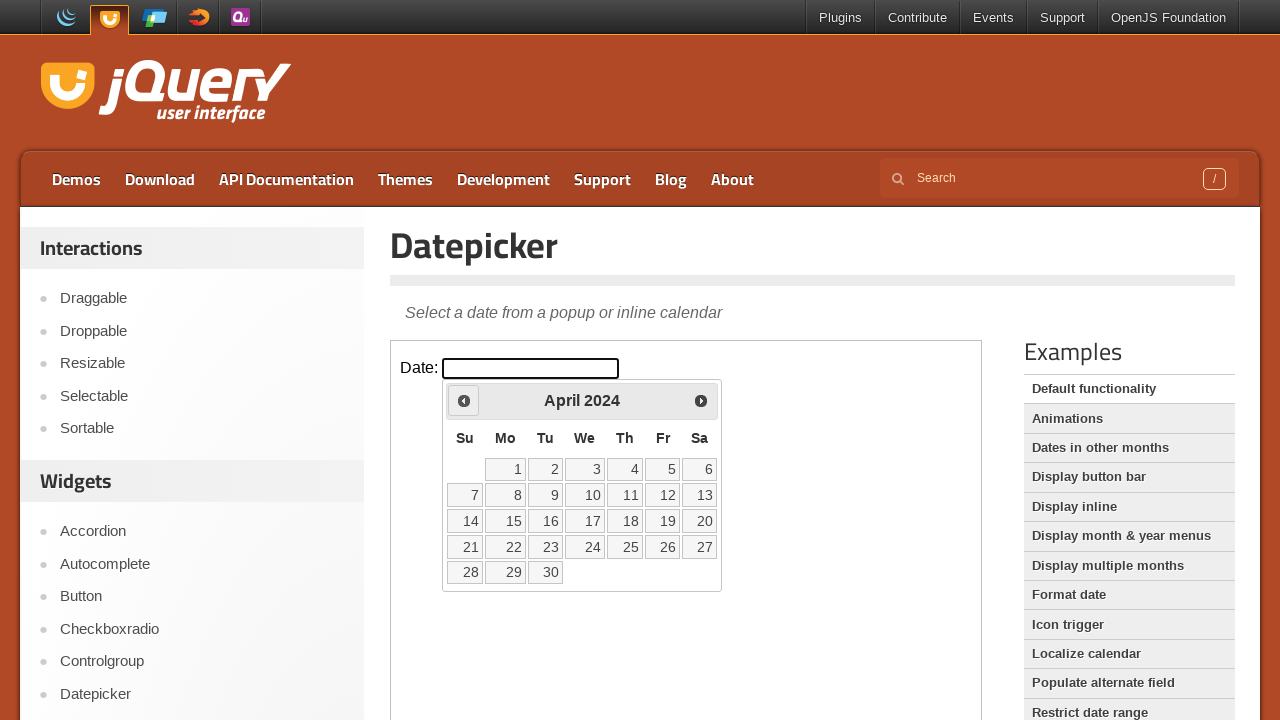

Waited for month navigation animation to complete
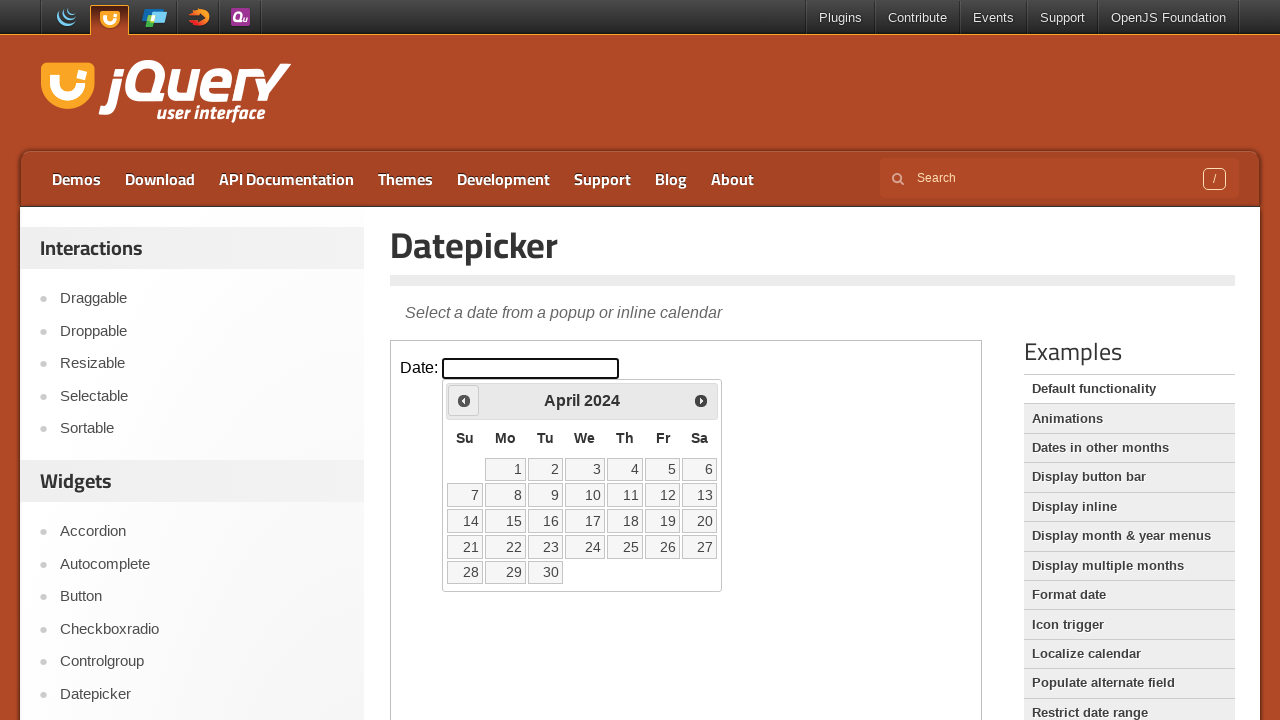

Checked current month: April 2024
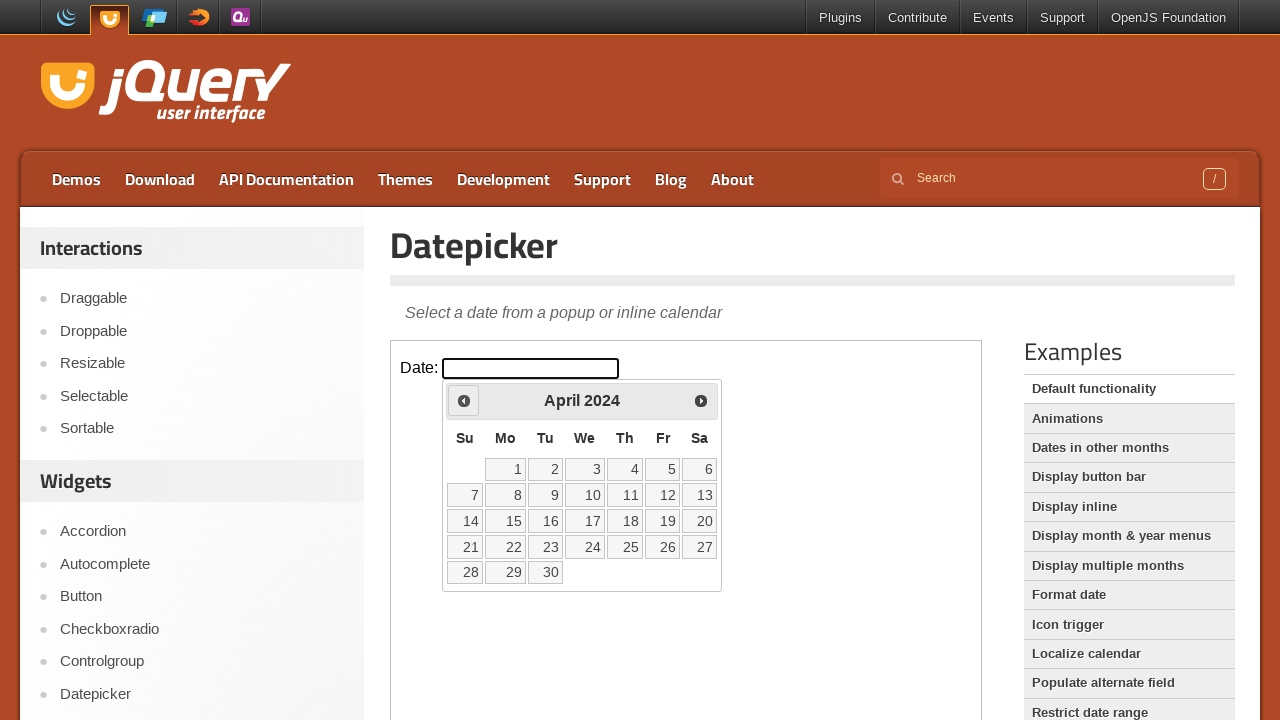

Clicked previous month button to navigate backwards at (464, 400) on iframe >> nth=0 >> internal:control=enter-frame >> xpath=//*[@id='ui-datepicker-
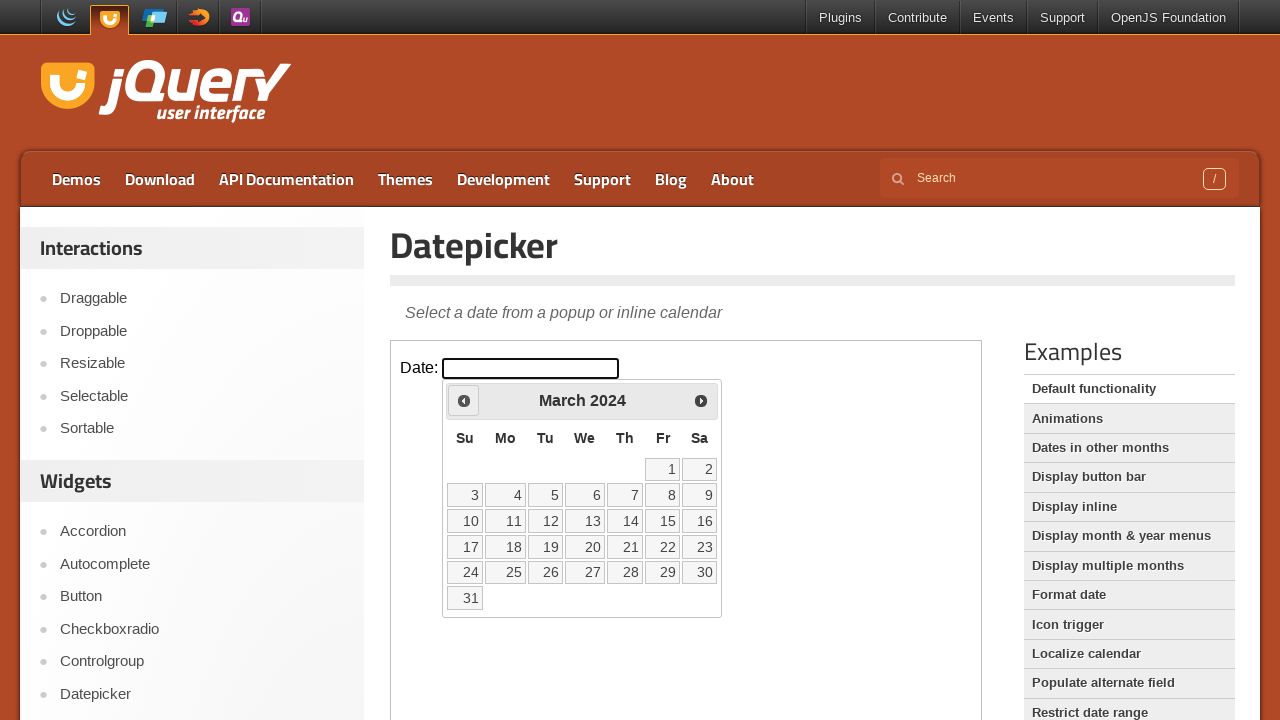

Waited for month navigation animation to complete
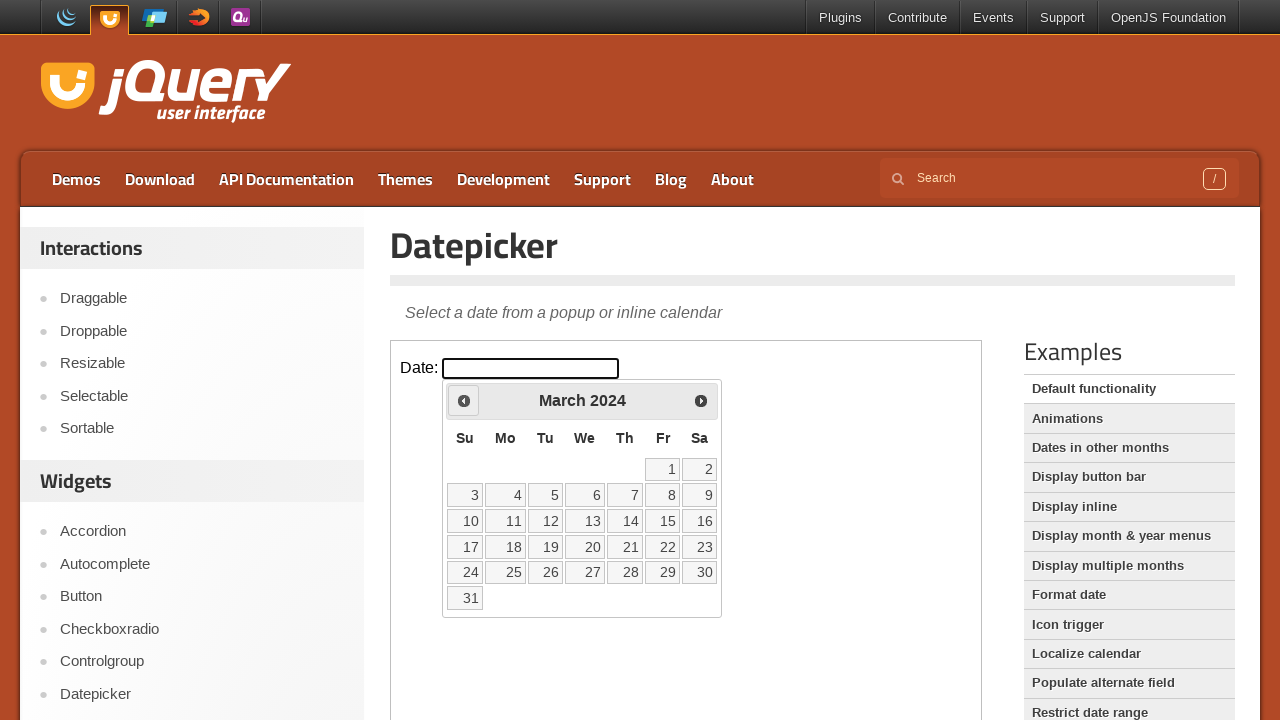

Checked current month: March 2024
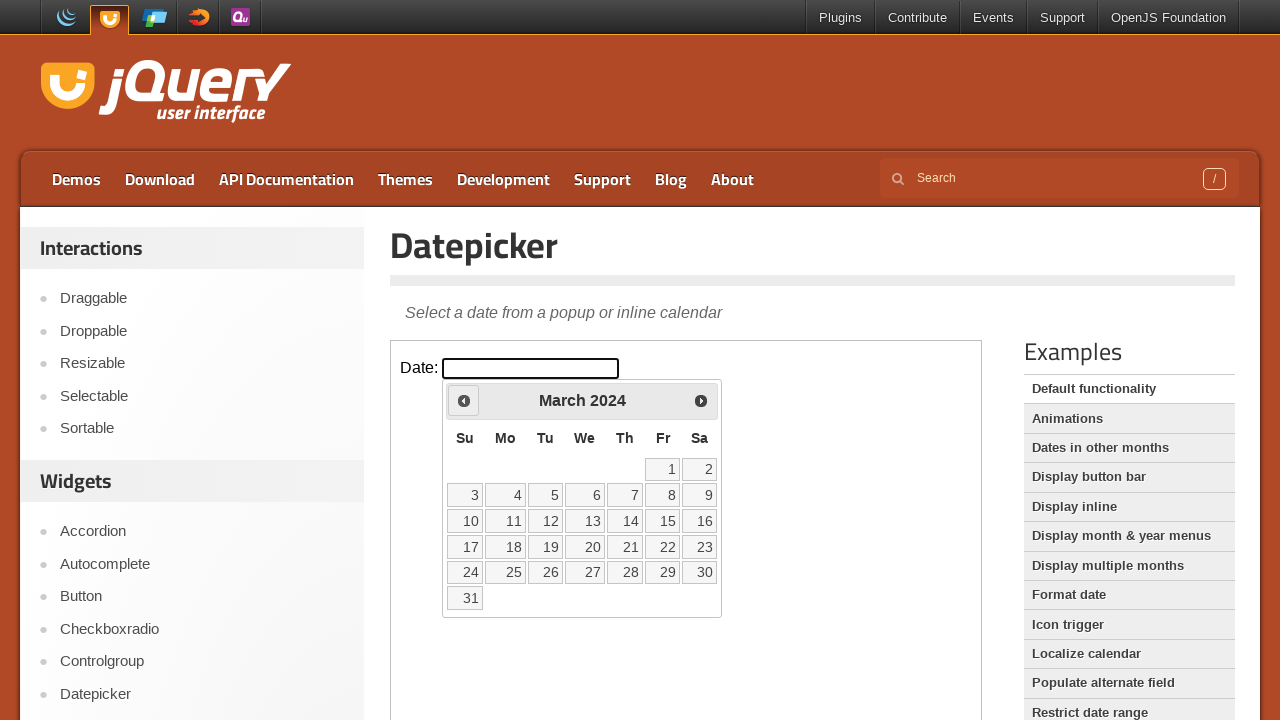

Found target month/year: March 2024
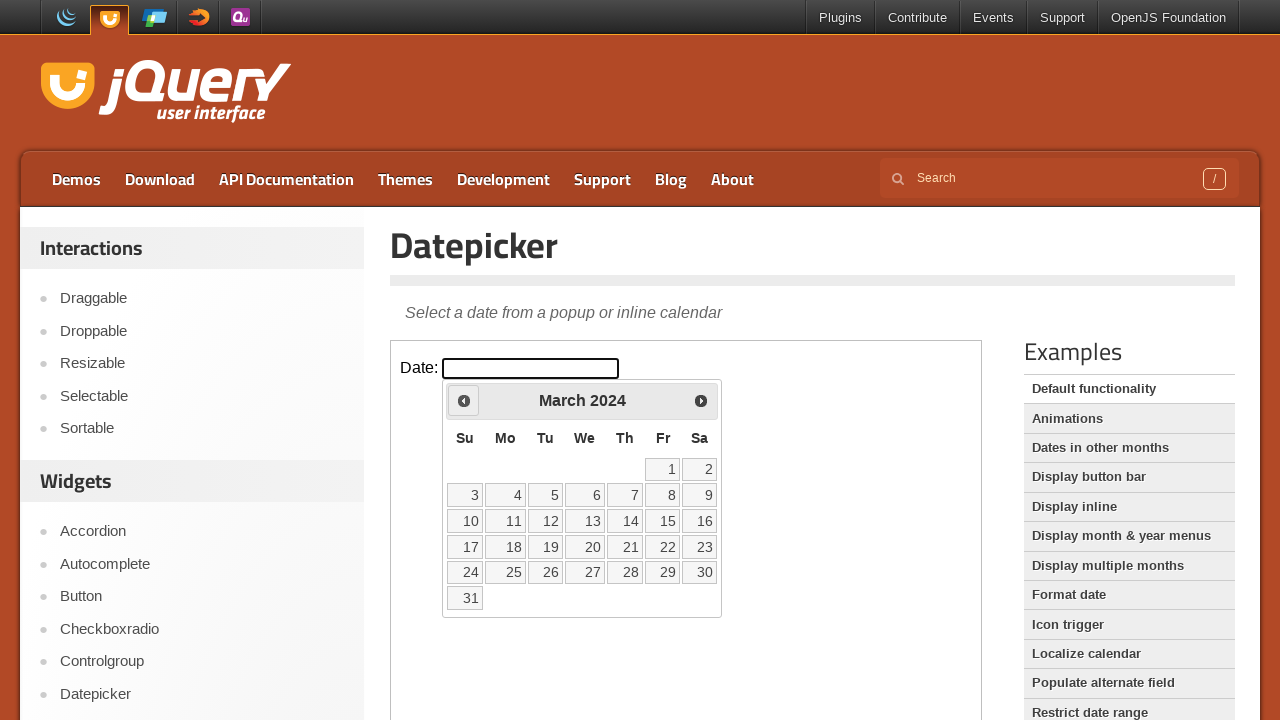

Located all available dates in the calendar (31 dates found)
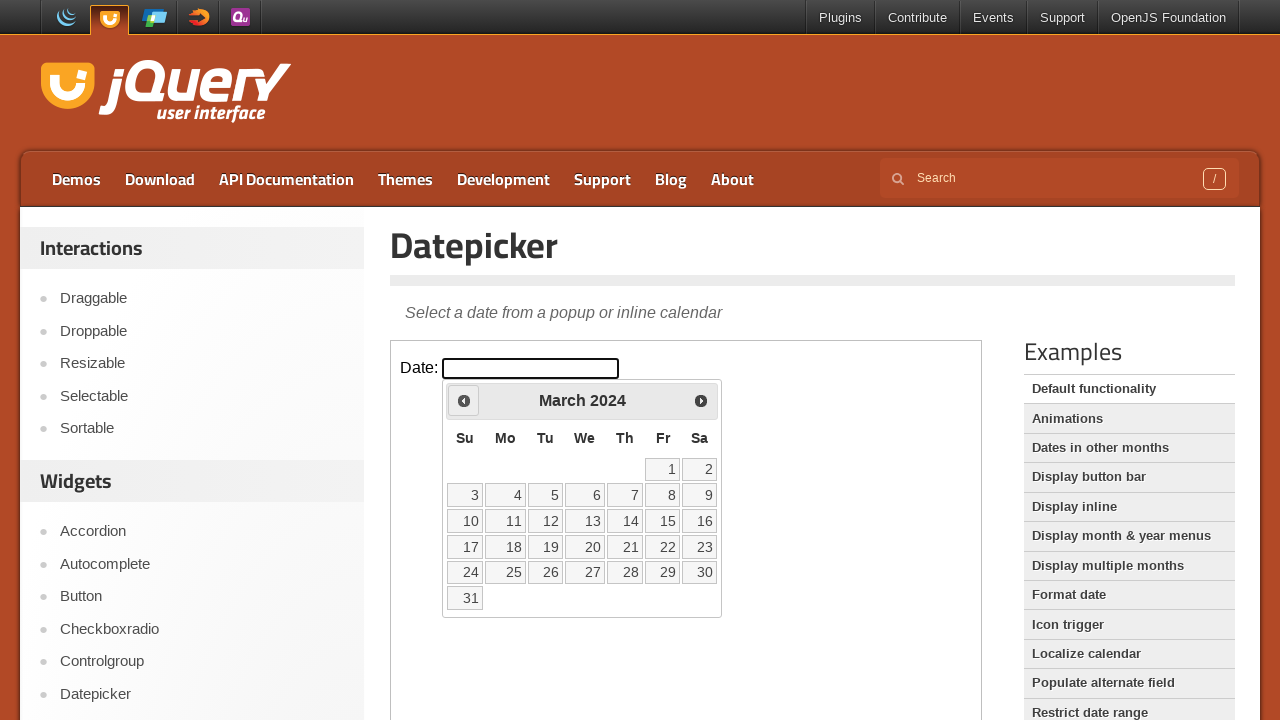

Found and clicked target date: 22 at (663, 547) on iframe >> nth=0 >> internal:control=enter-frame >> xpath=//*[@id='ui-datepicker-
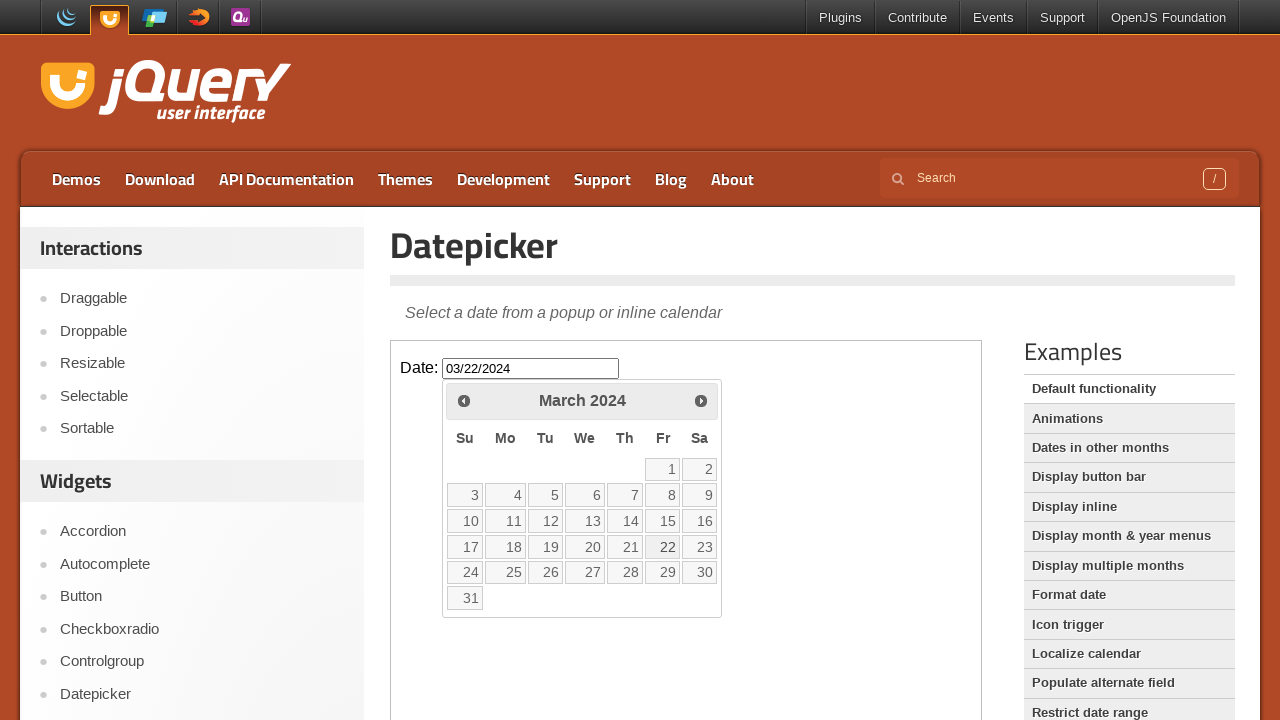

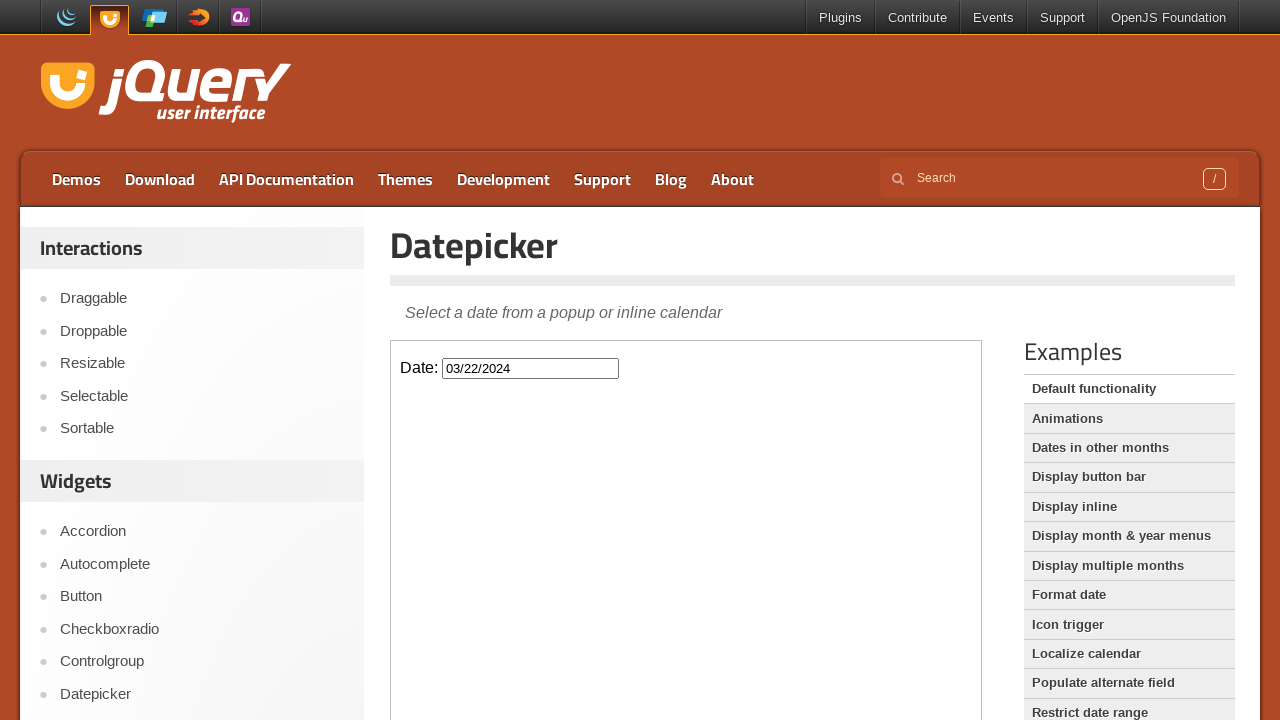